Plays the "1 to 50" clicking game by sequentially clicking numbers from 1 to 50 as they appear on the screen

Starting URL: https://zzzscore.com/1to50/en/

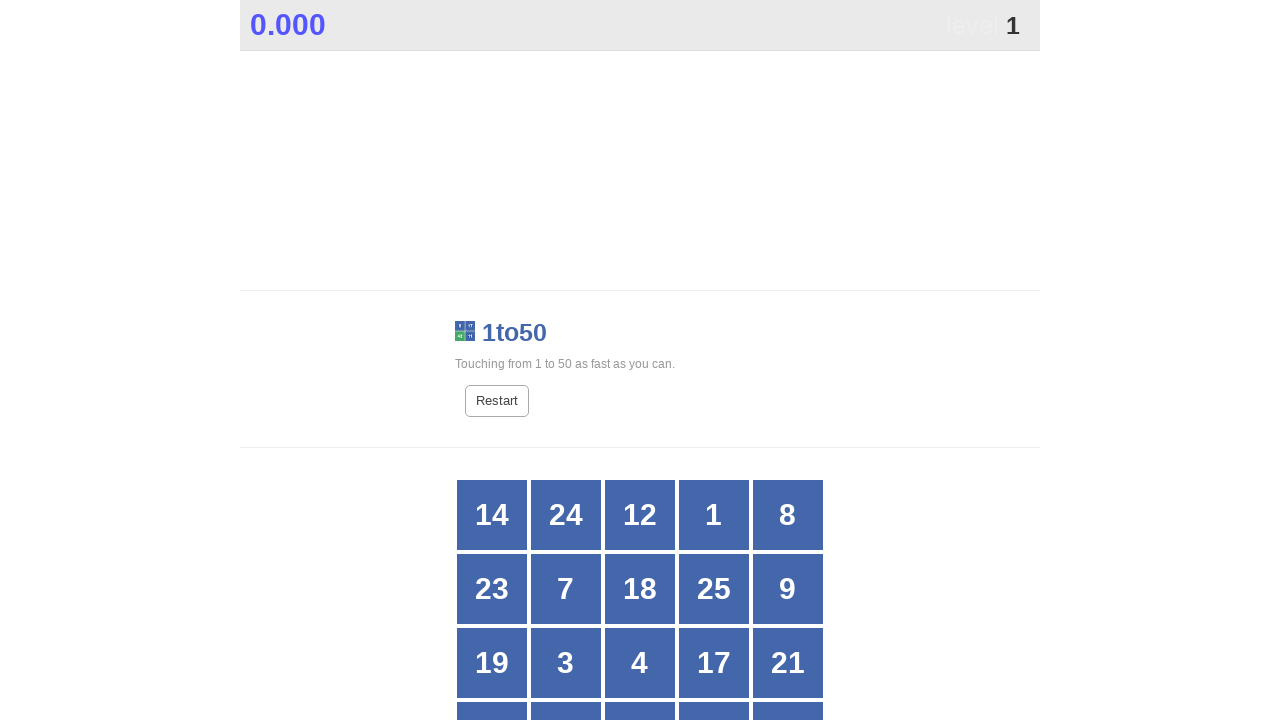

Waited for number 1 to be visible on screen
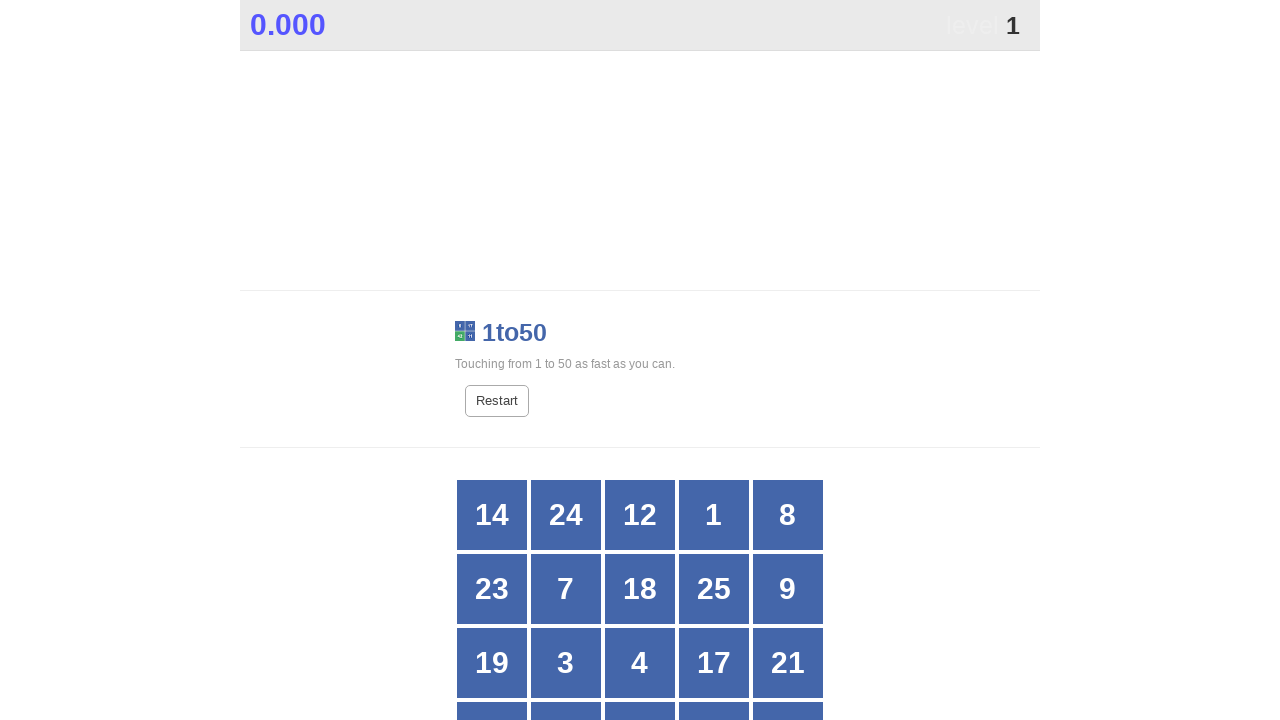

Clicked number 1 at (714, 515) on //span[@class='box']/parent::div[text()='1']
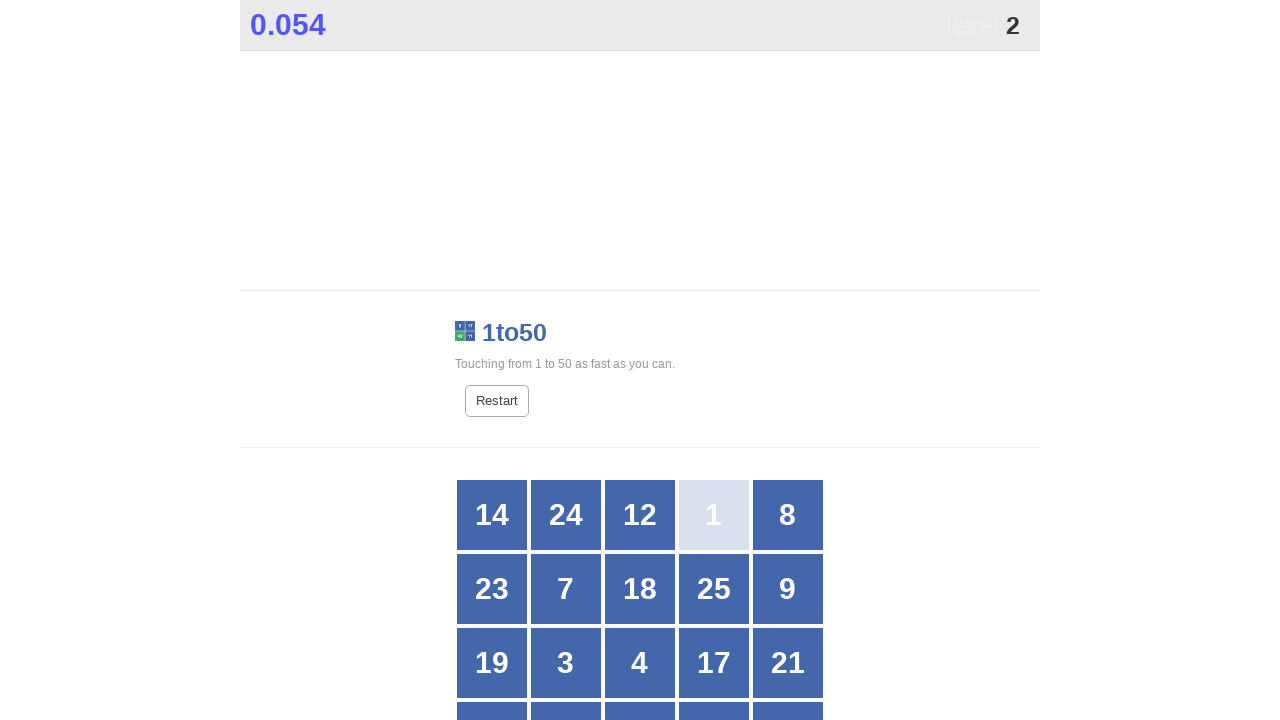

Waited for number 2 to be visible on screen
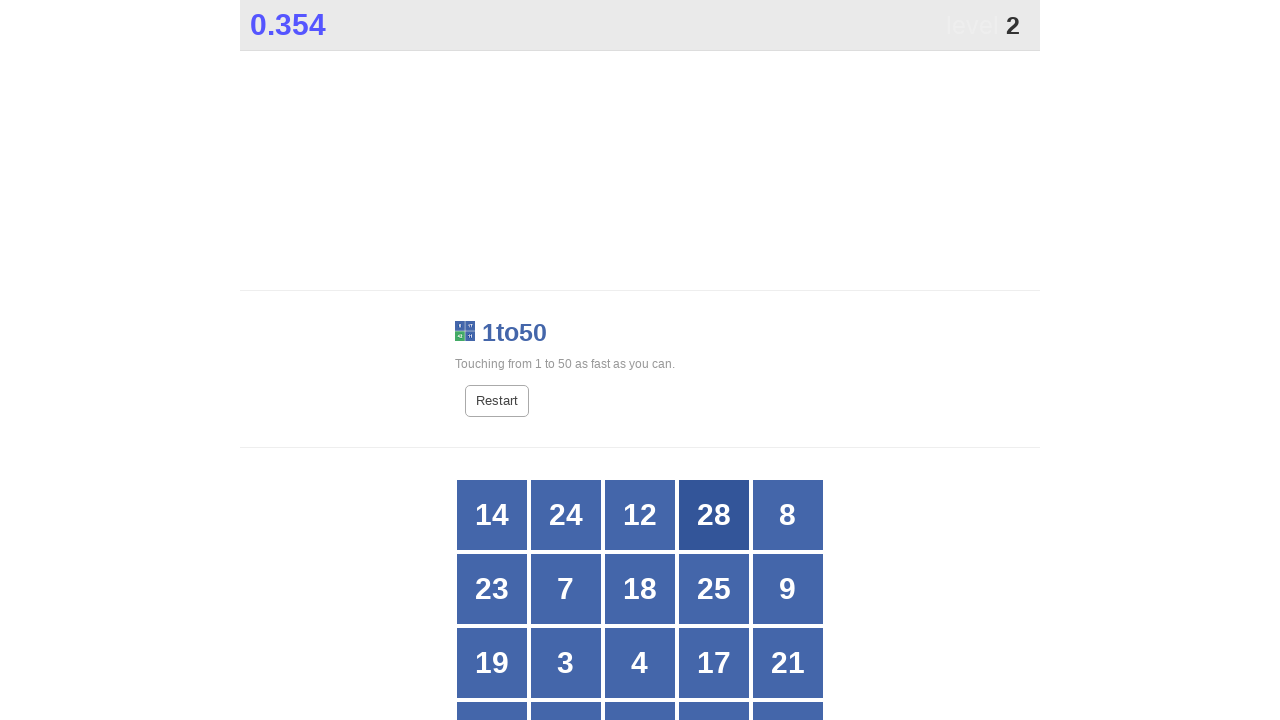

Clicked number 2 at (714, 361) on //span[@class='box']/parent::div[text()='2']
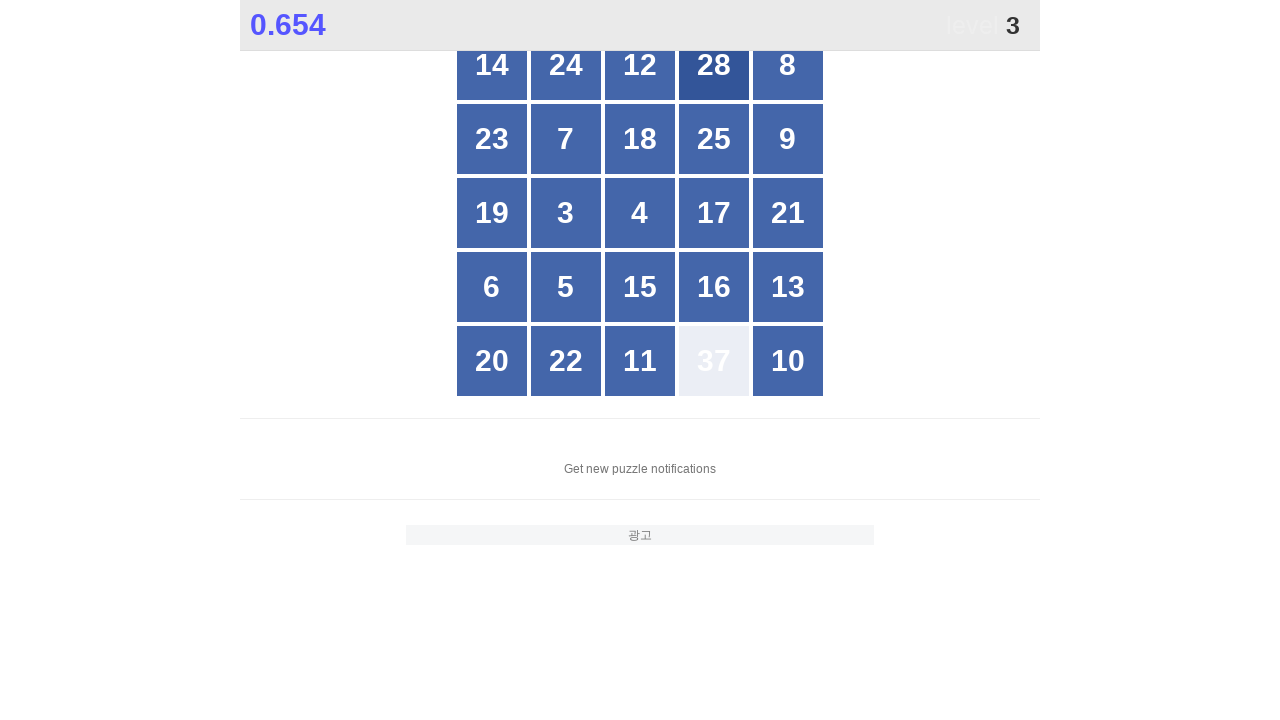

Waited for number 3 to be visible on screen
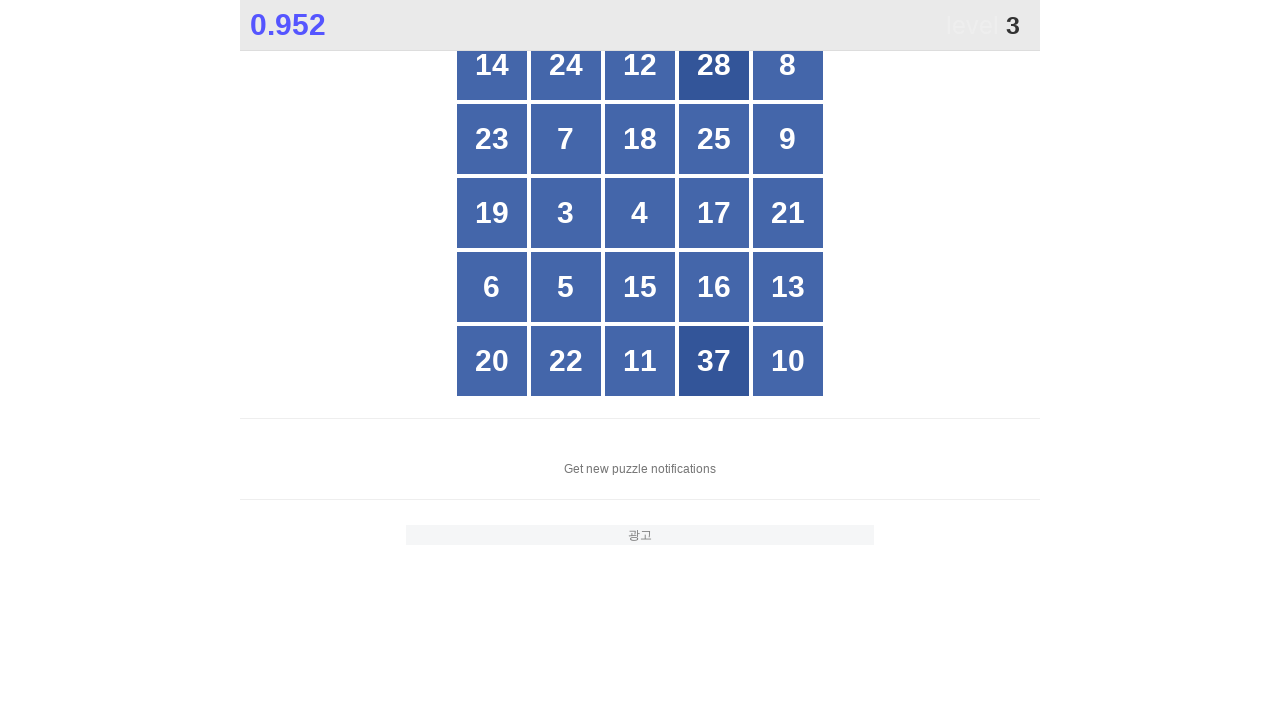

Clicked number 3 at (566, 213) on //span[@class='box']/parent::div[text()='3']
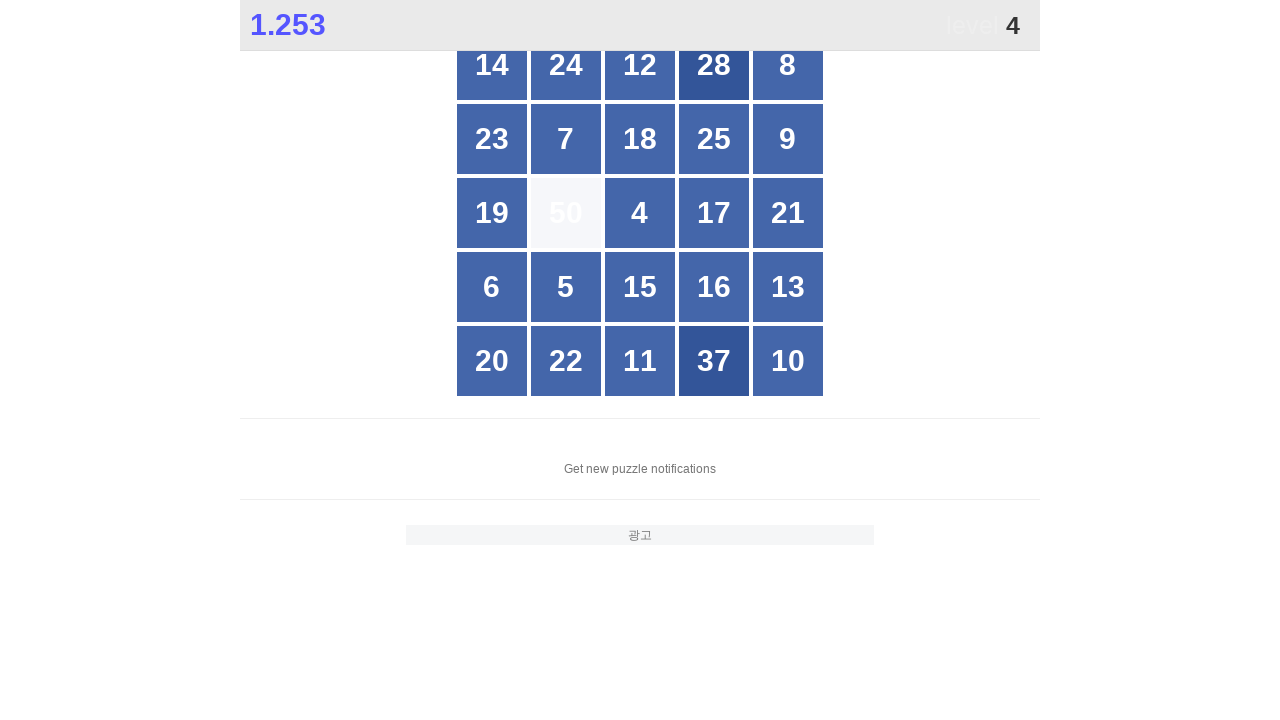

Waited for number 4 to be visible on screen
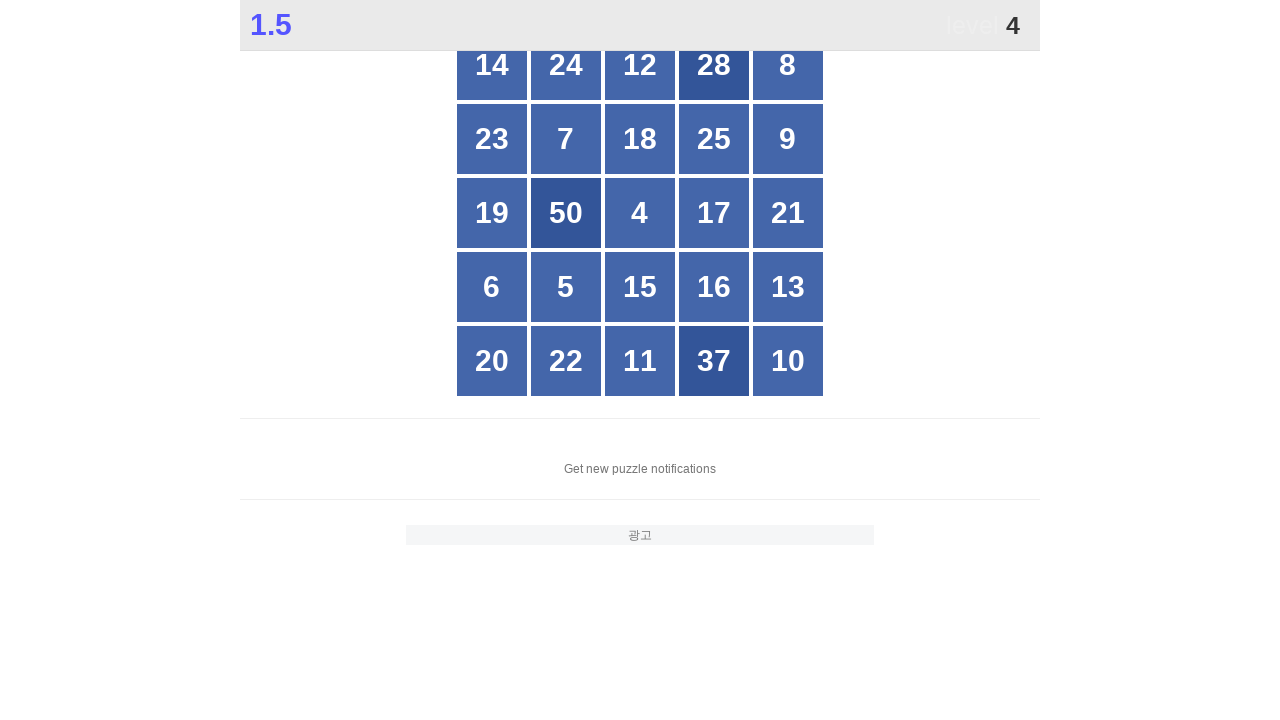

Clicked number 4 at (640, 213) on //span[@class='box']/parent::div[text()='4']
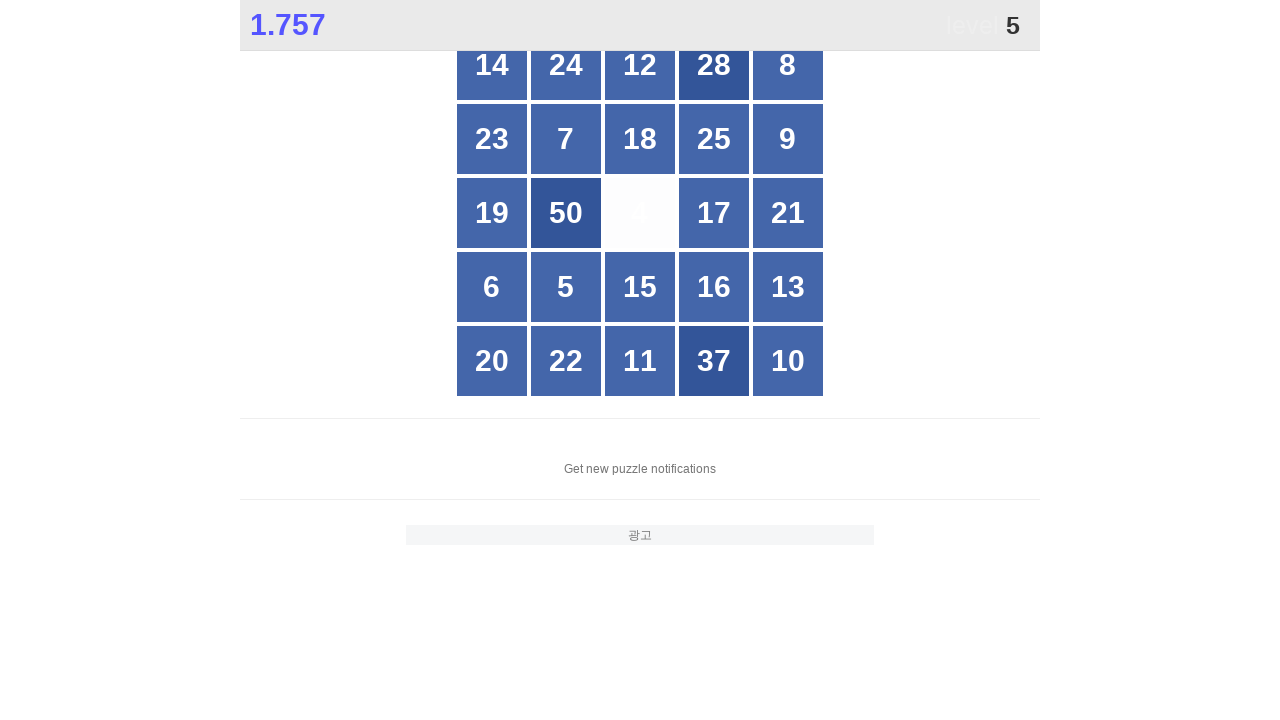

Waited for number 5 to be visible on screen
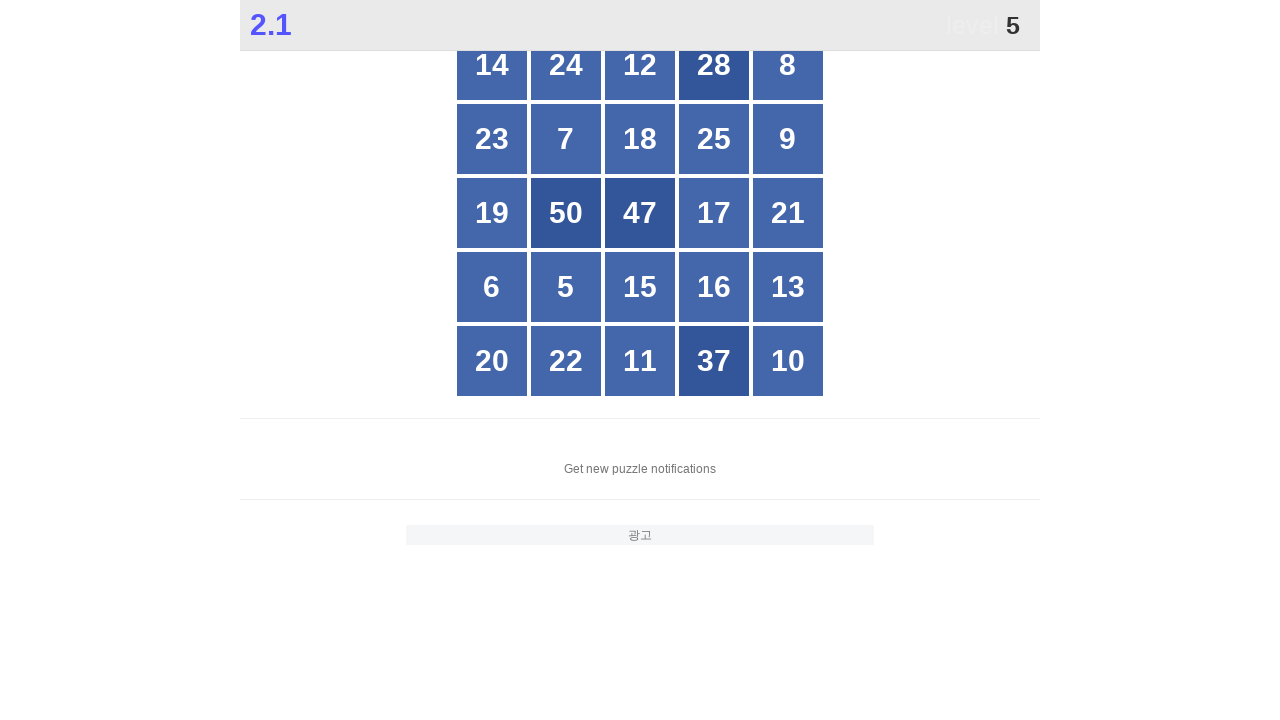

Clicked number 5 at (566, 287) on //span[@class='box']/parent::div[text()='5']
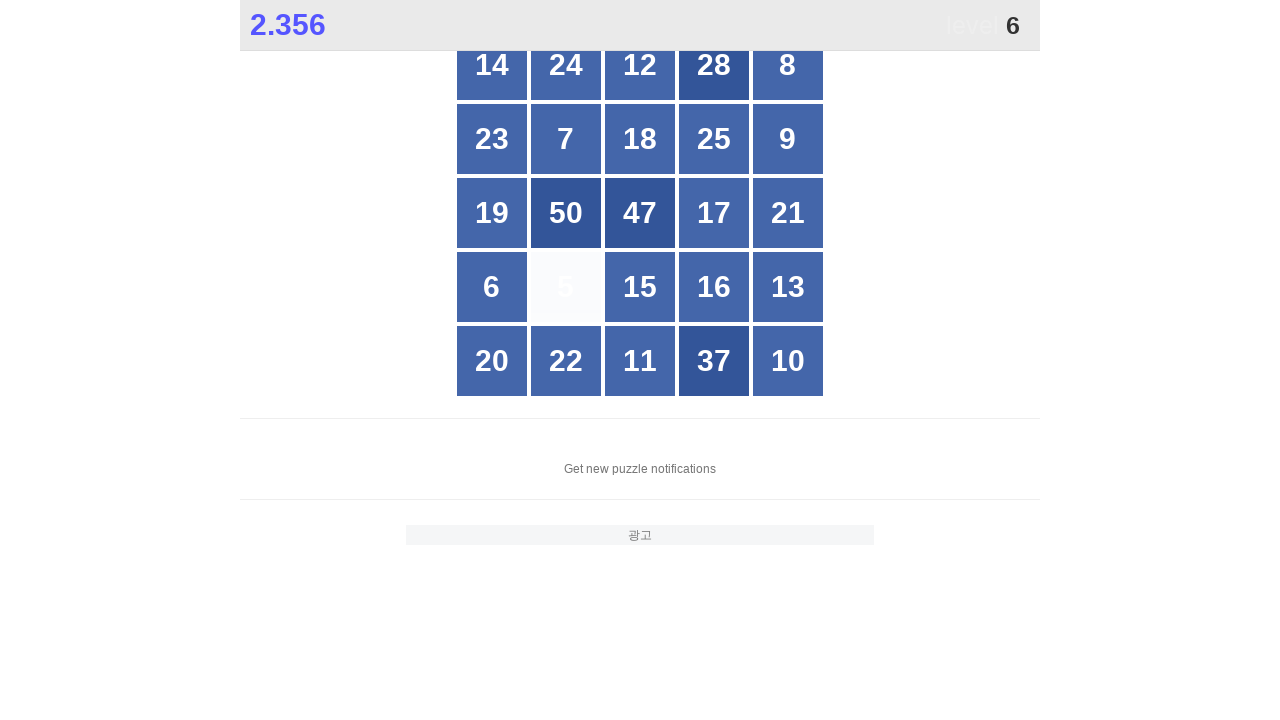

Waited for number 6 to be visible on screen
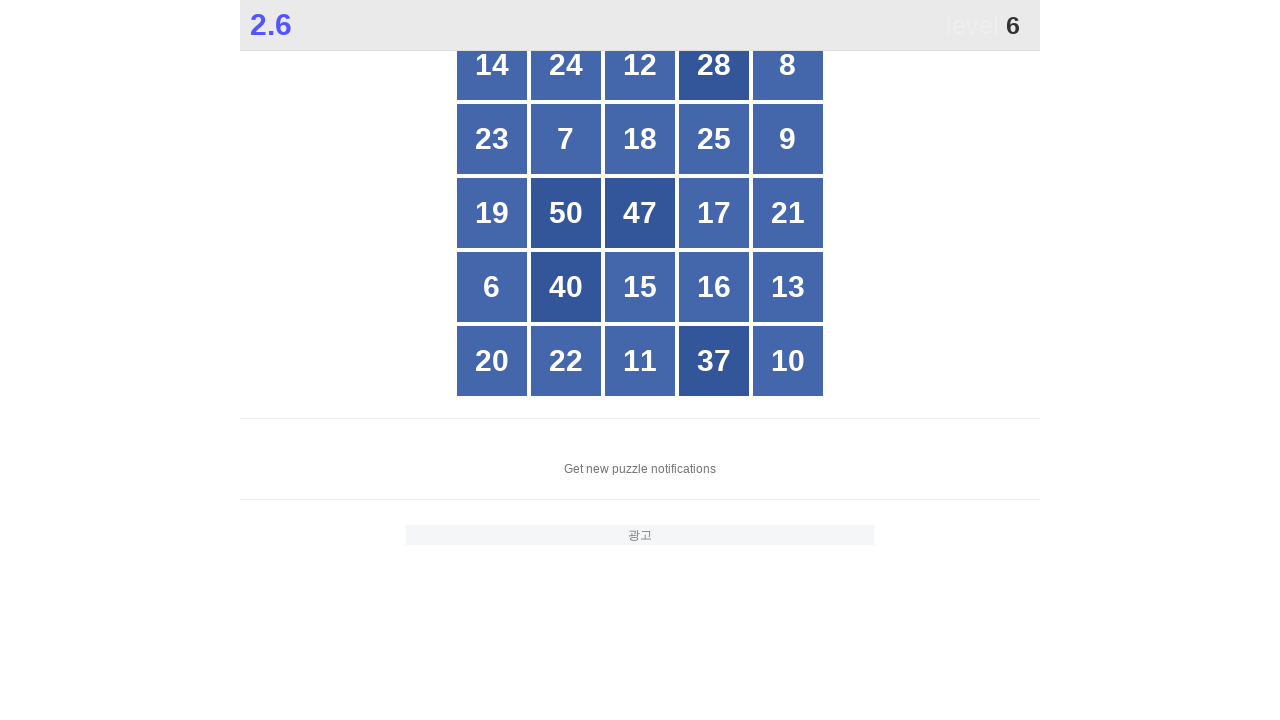

Clicked number 6 at (492, 287) on //span[@class='box']/parent::div[text()='6']
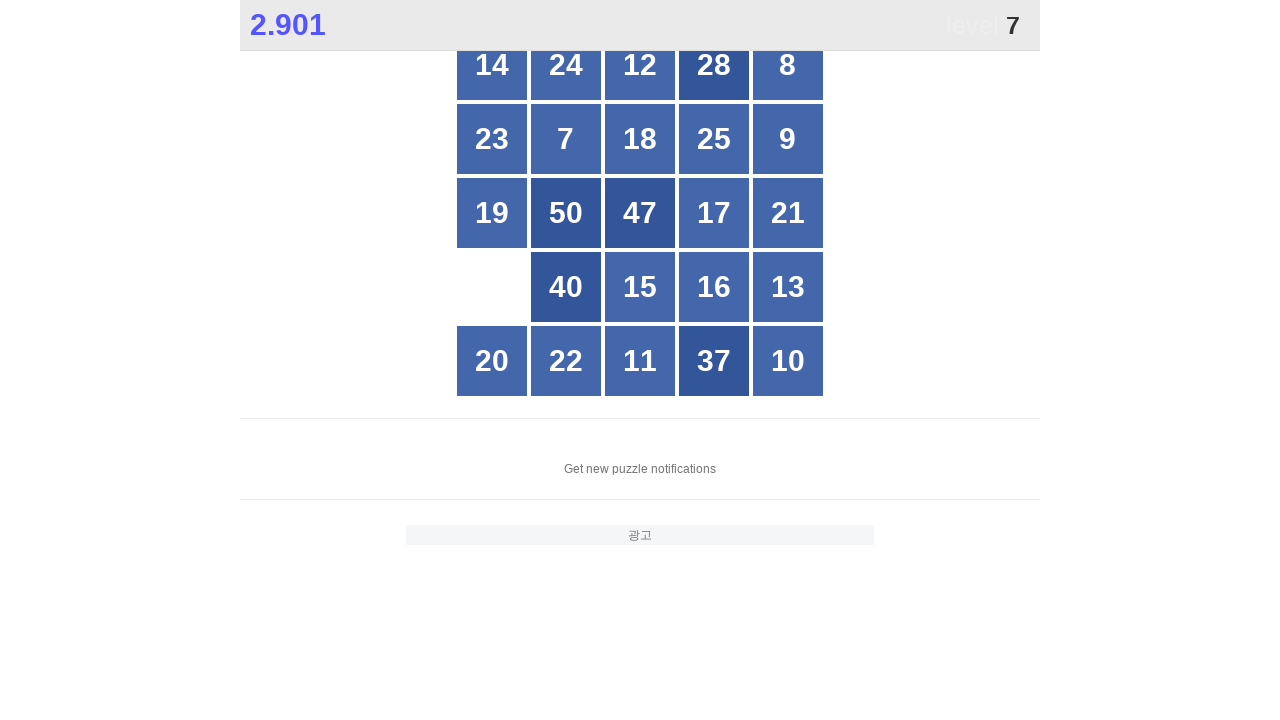

Waited for number 7 to be visible on screen
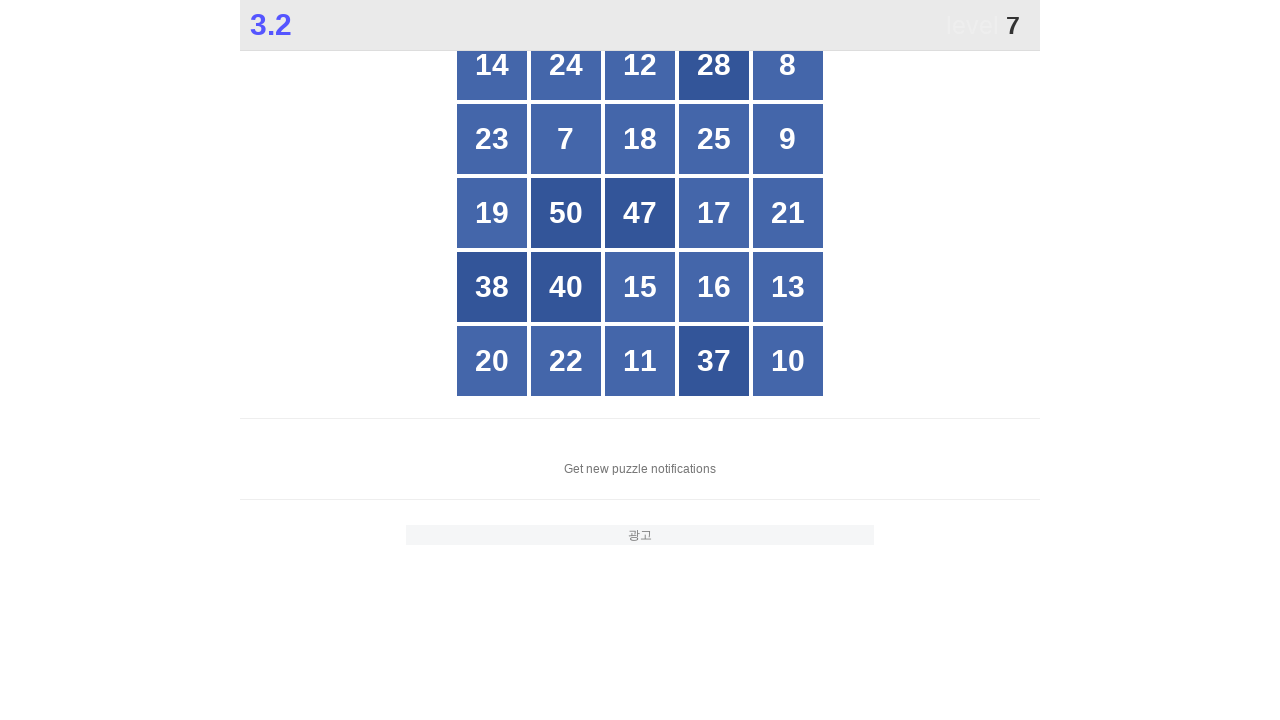

Clicked number 7 at (566, 139) on //span[@class='box']/parent::div[text()='7']
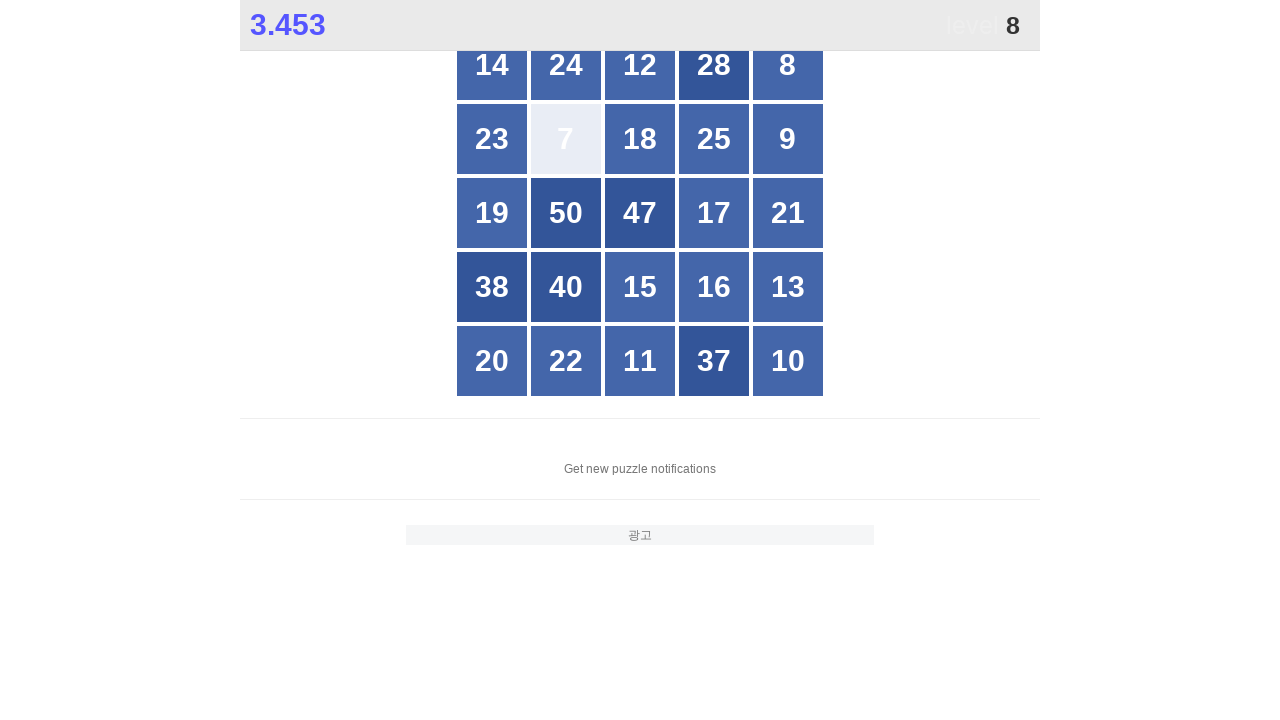

Waited for number 8 to be visible on screen
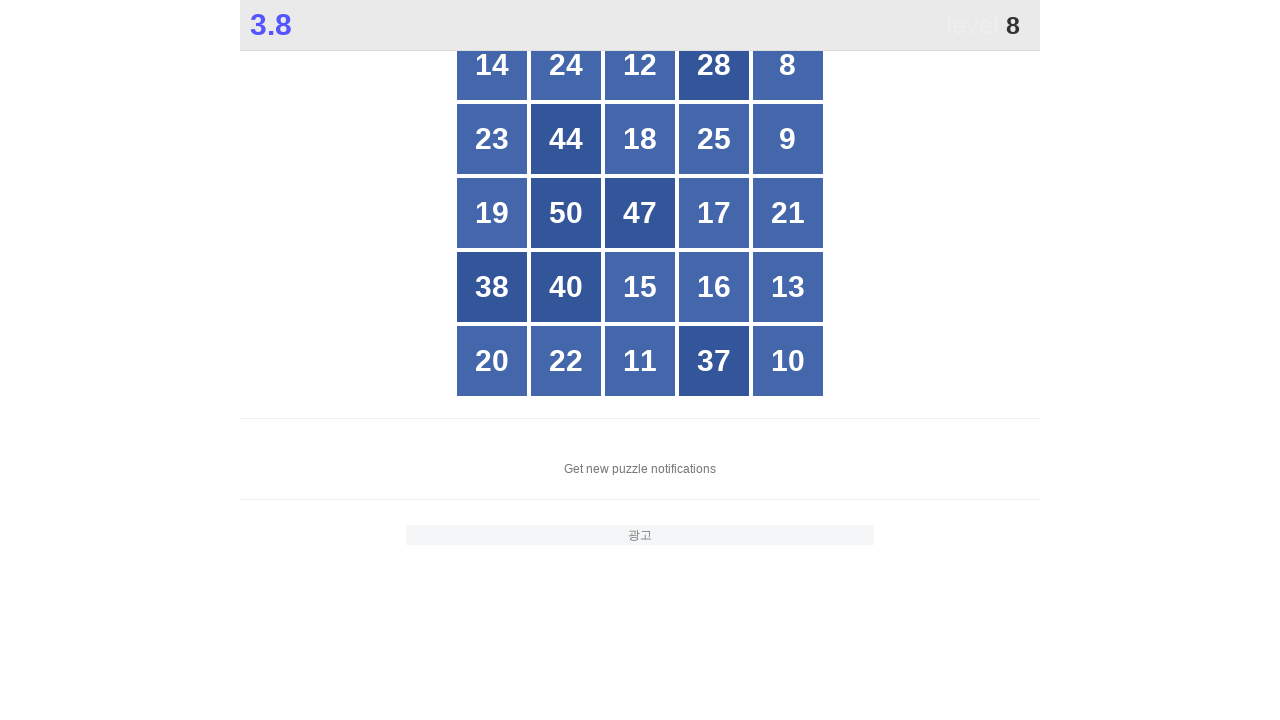

Clicked number 8 at (788, 65) on //span[@class='box']/parent::div[text()='8']
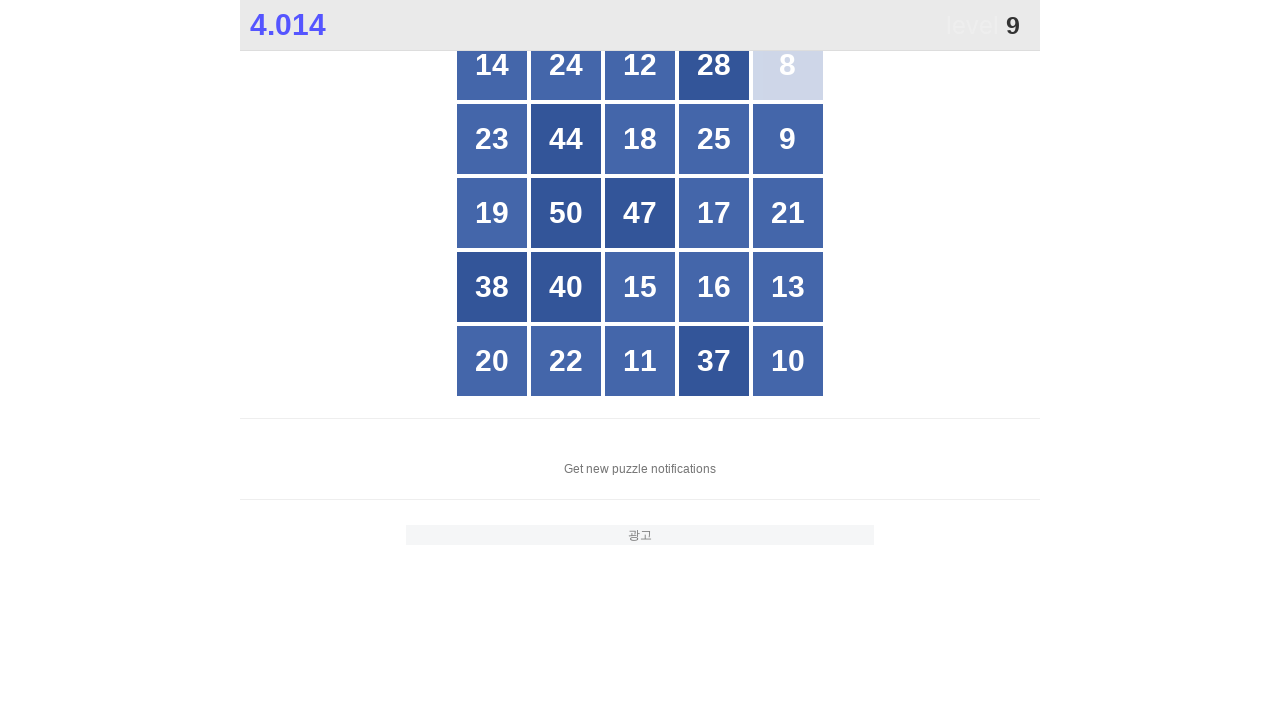

Waited for number 9 to be visible on screen
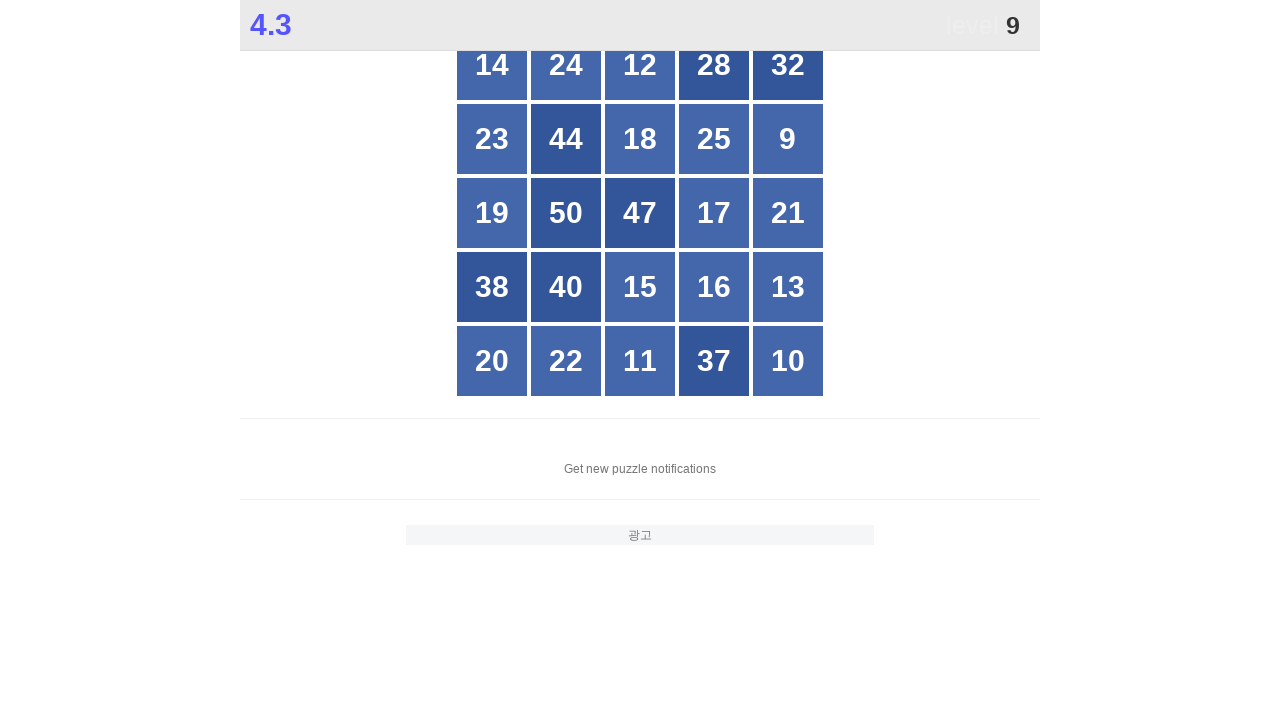

Clicked number 9 at (788, 139) on //span[@class='box']/parent::div[text()='9']
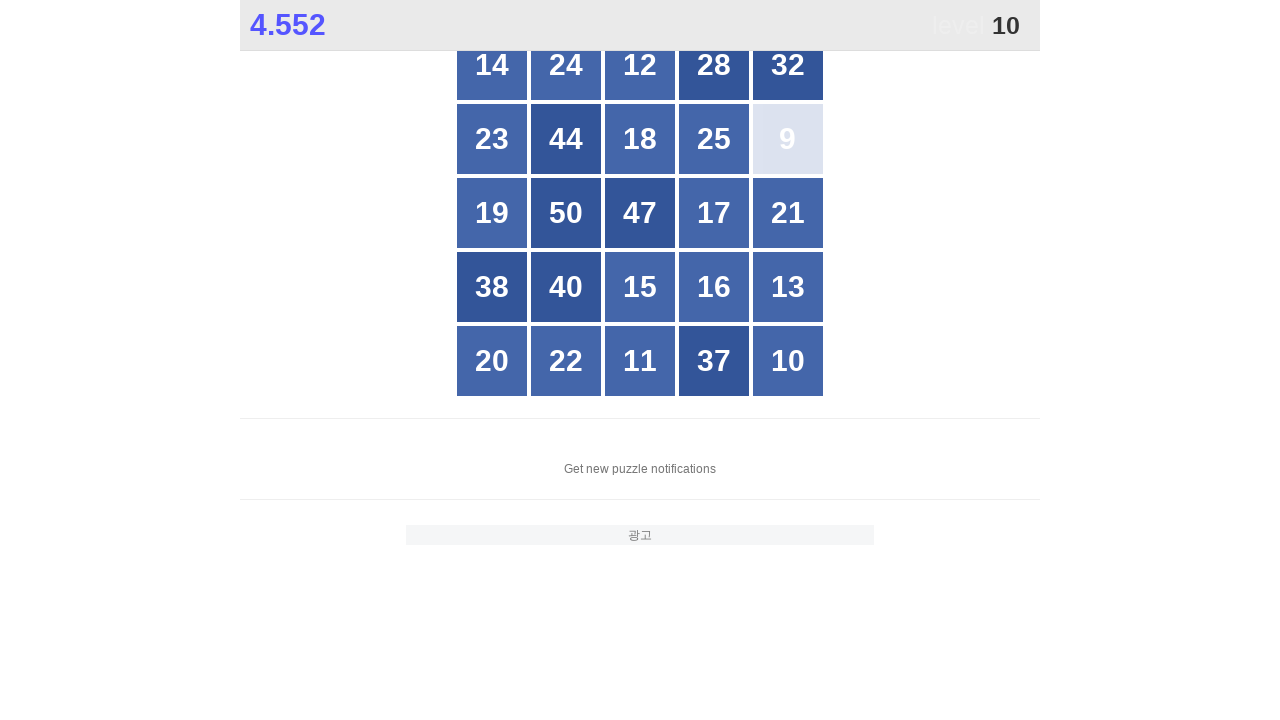

Waited for number 10 to be visible on screen
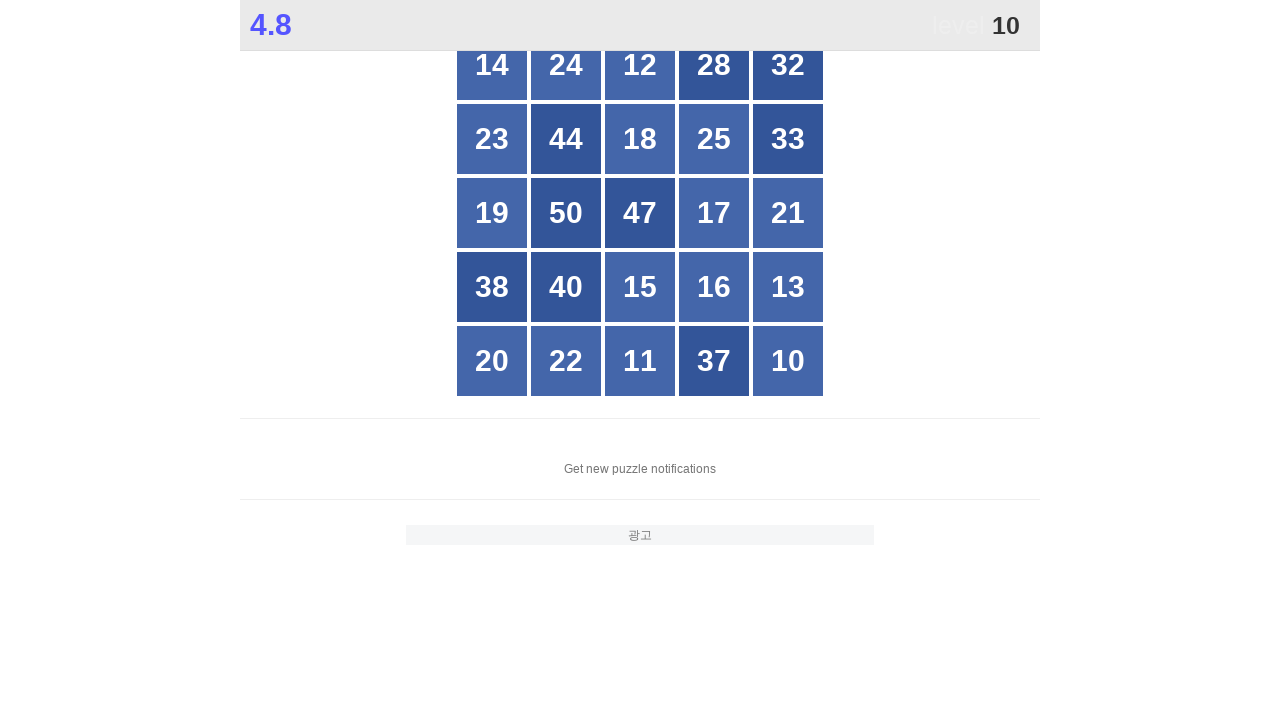

Clicked number 10 at (788, 361) on //span[@class='box']/parent::div[text()='10']
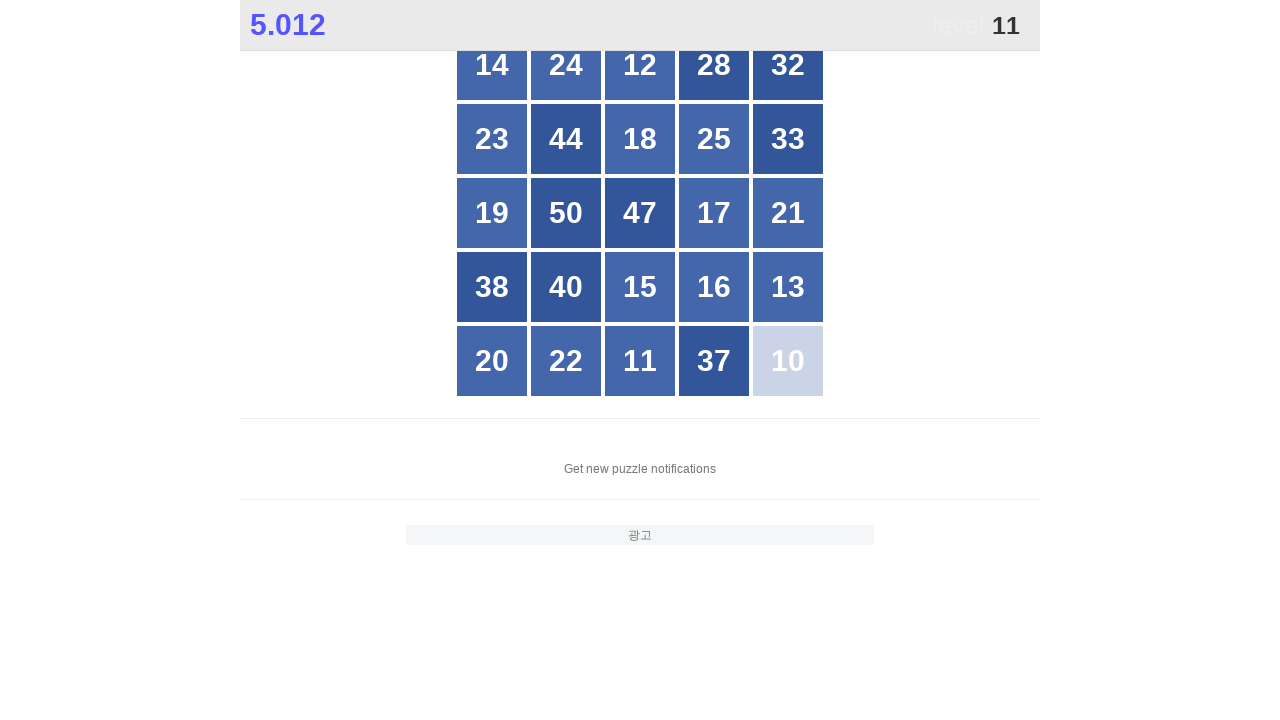

Waited for number 11 to be visible on screen
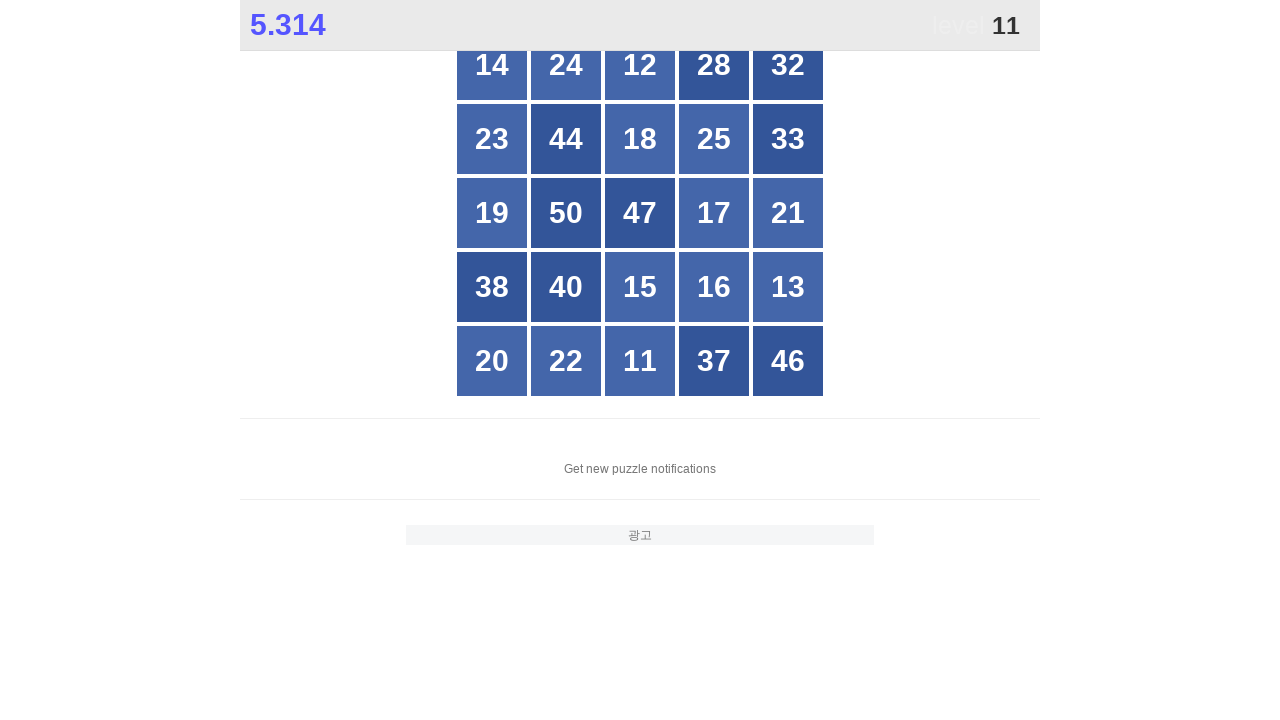

Clicked number 11 at (640, 361) on //span[@class='box']/parent::div[text()='11']
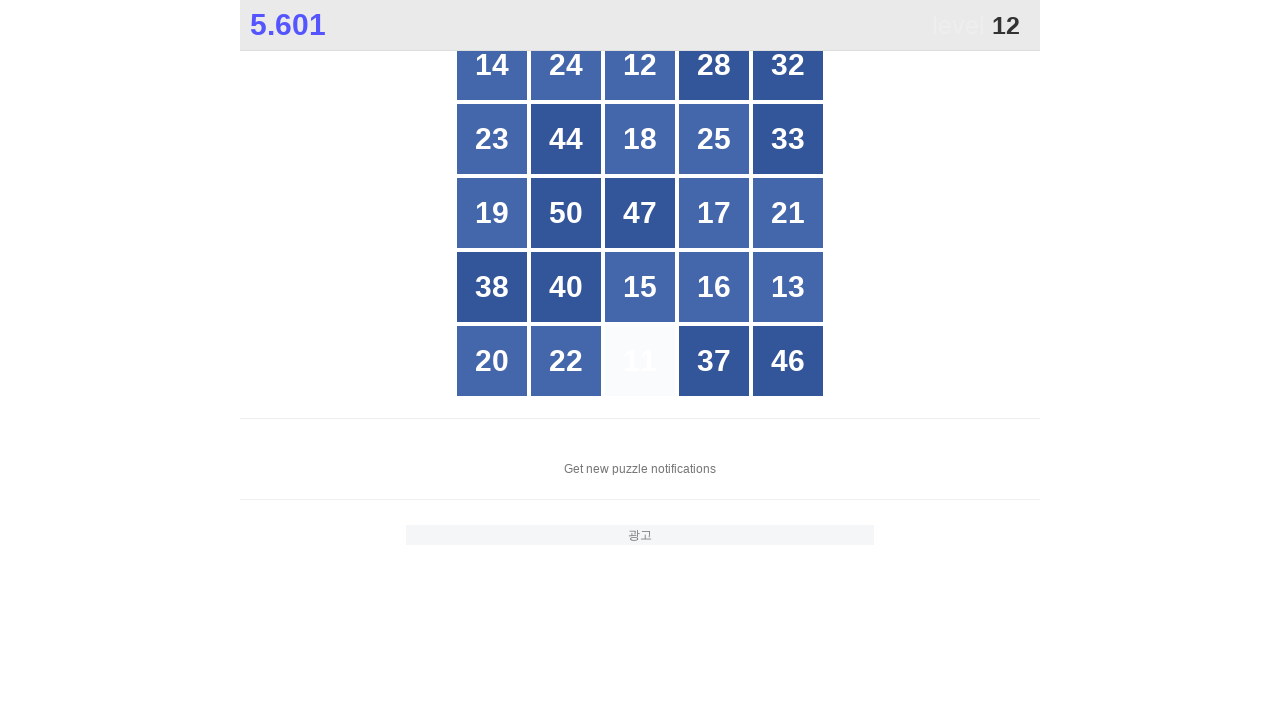

Waited for number 12 to be visible on screen
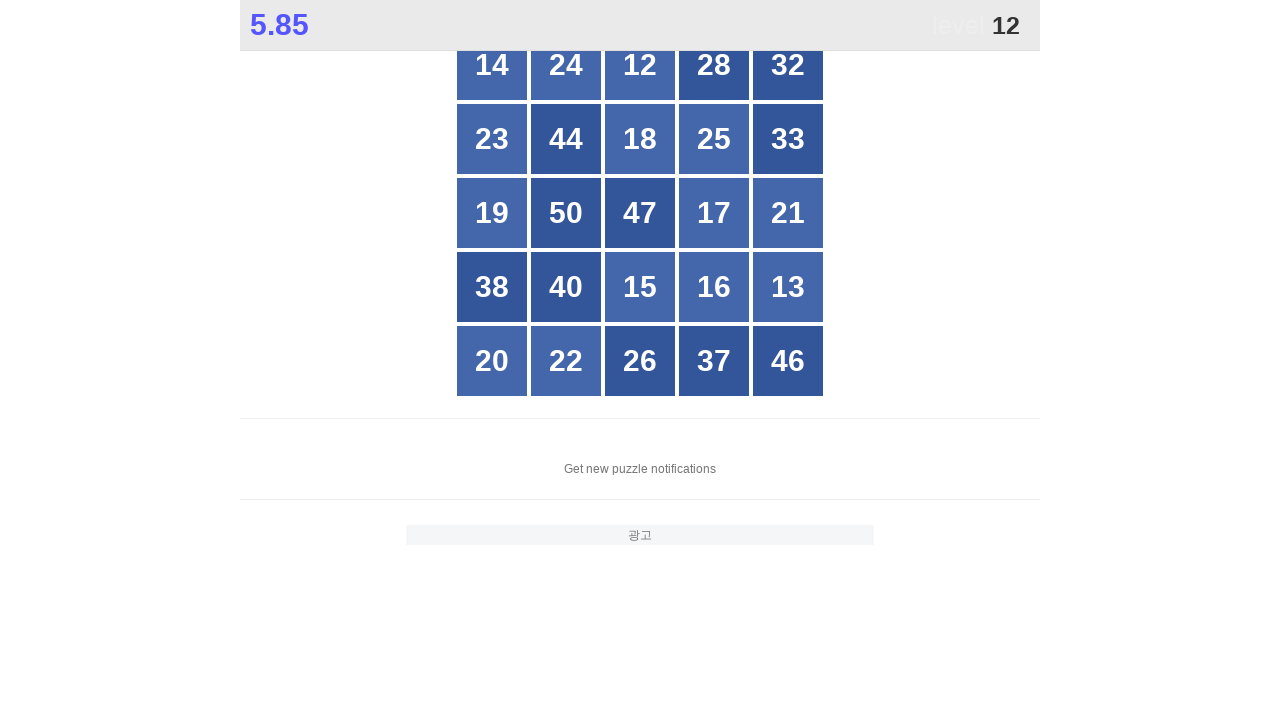

Clicked number 12 at (640, 65) on //span[@class='box']/parent::div[text()='12']
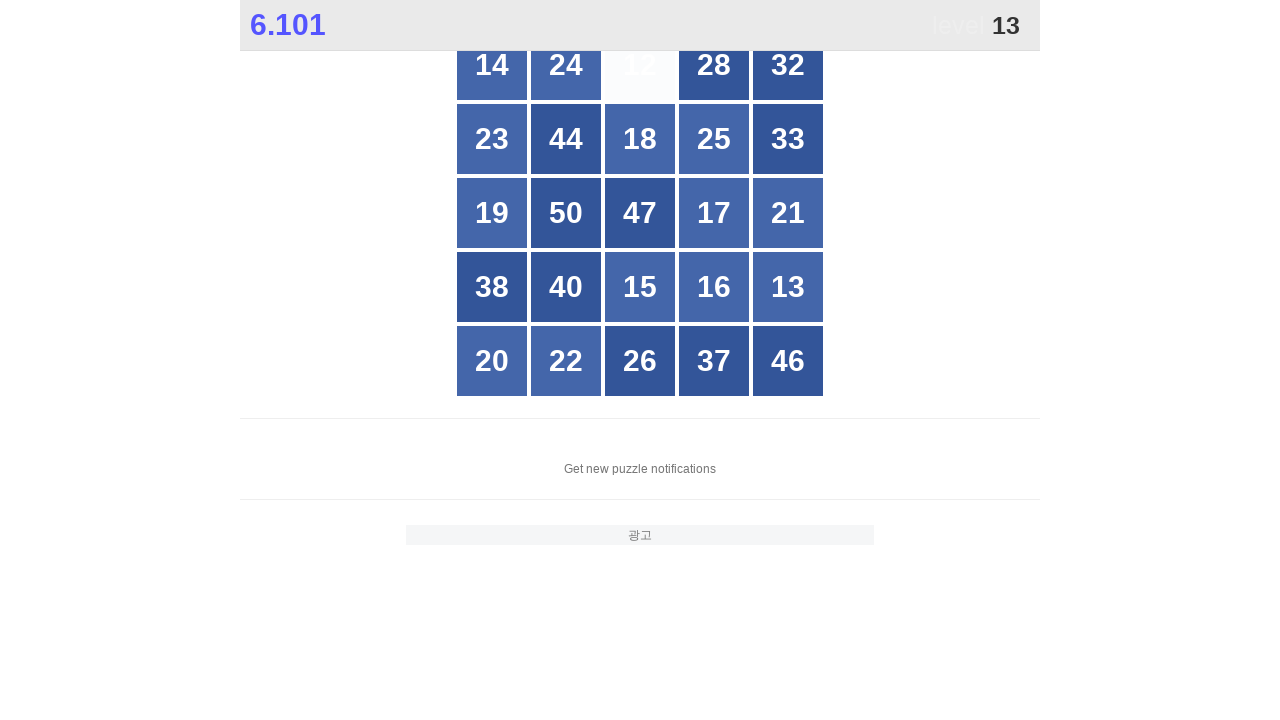

Waited for number 13 to be visible on screen
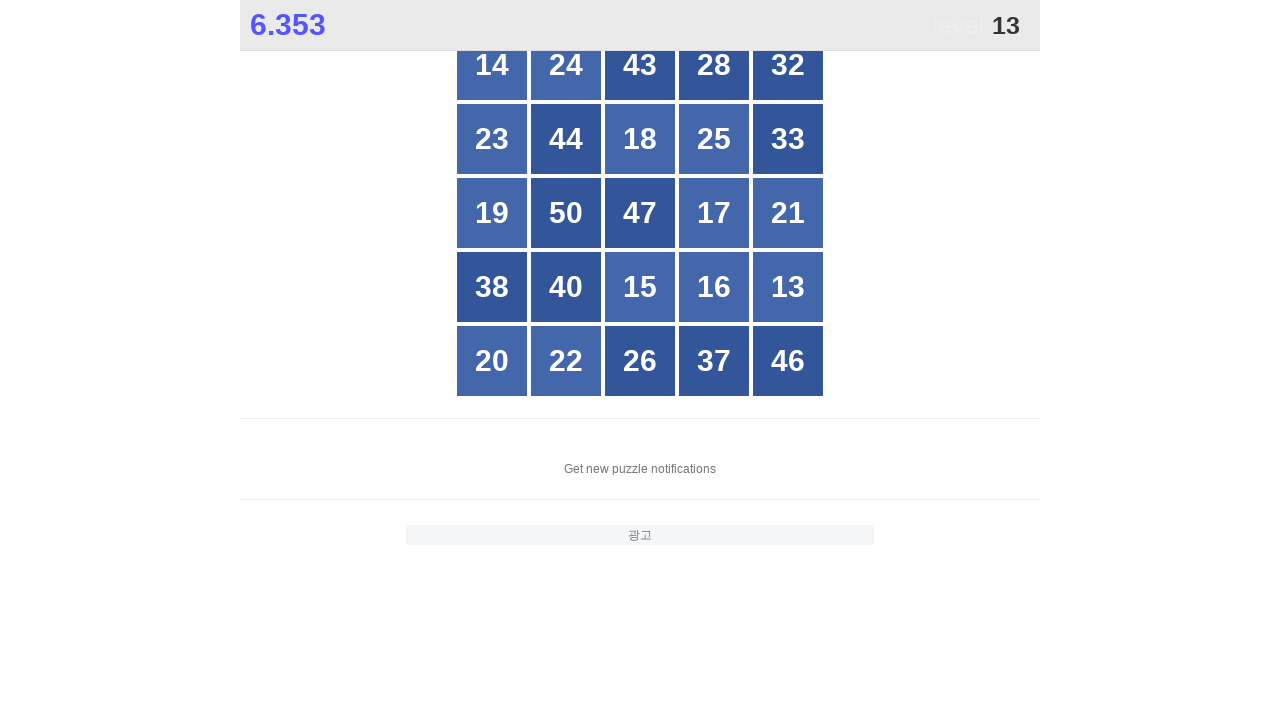

Clicked number 13 at (788, 287) on //span[@class='box']/parent::div[text()='13']
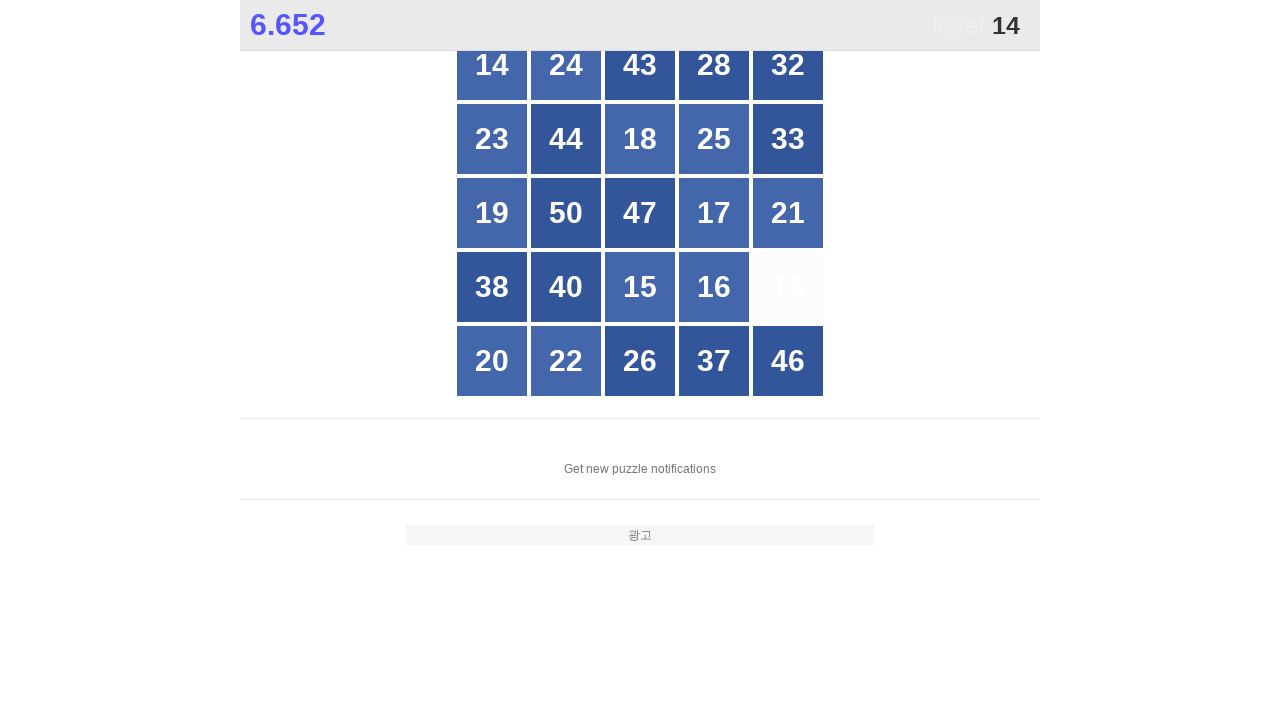

Waited for number 14 to be visible on screen
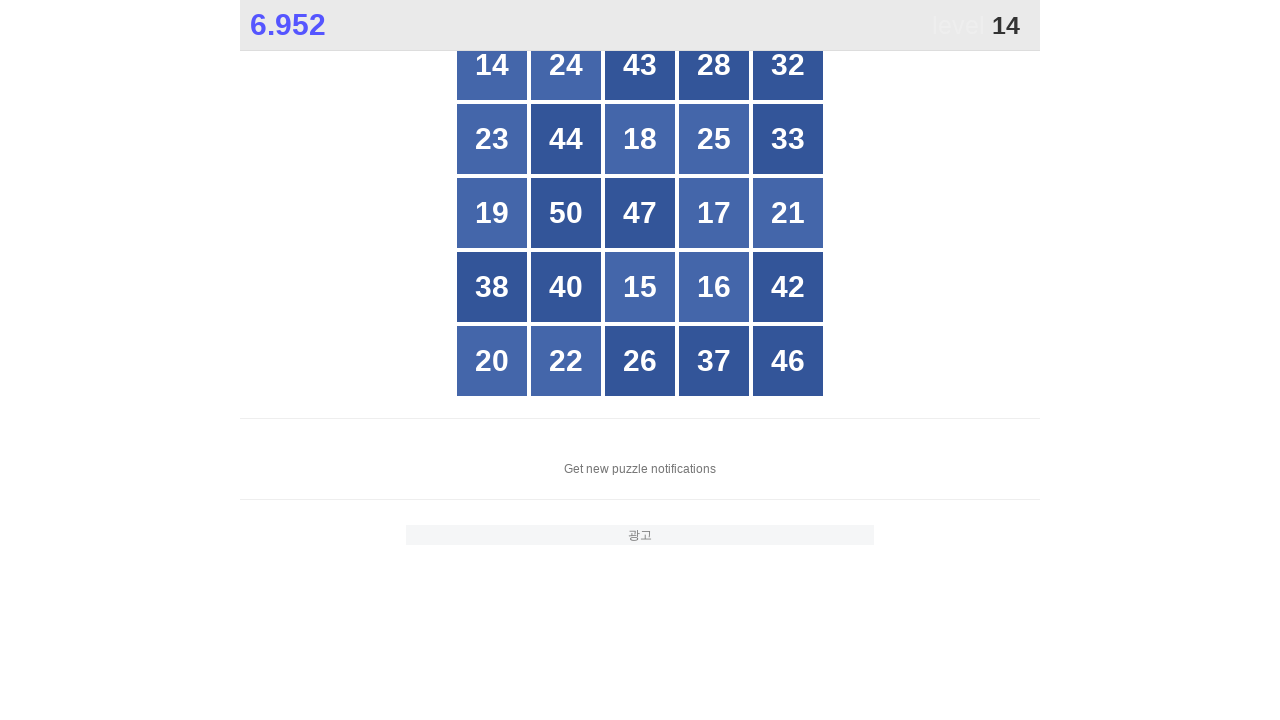

Clicked number 14 at (492, 65) on //span[@class='box']/parent::div[text()='14']
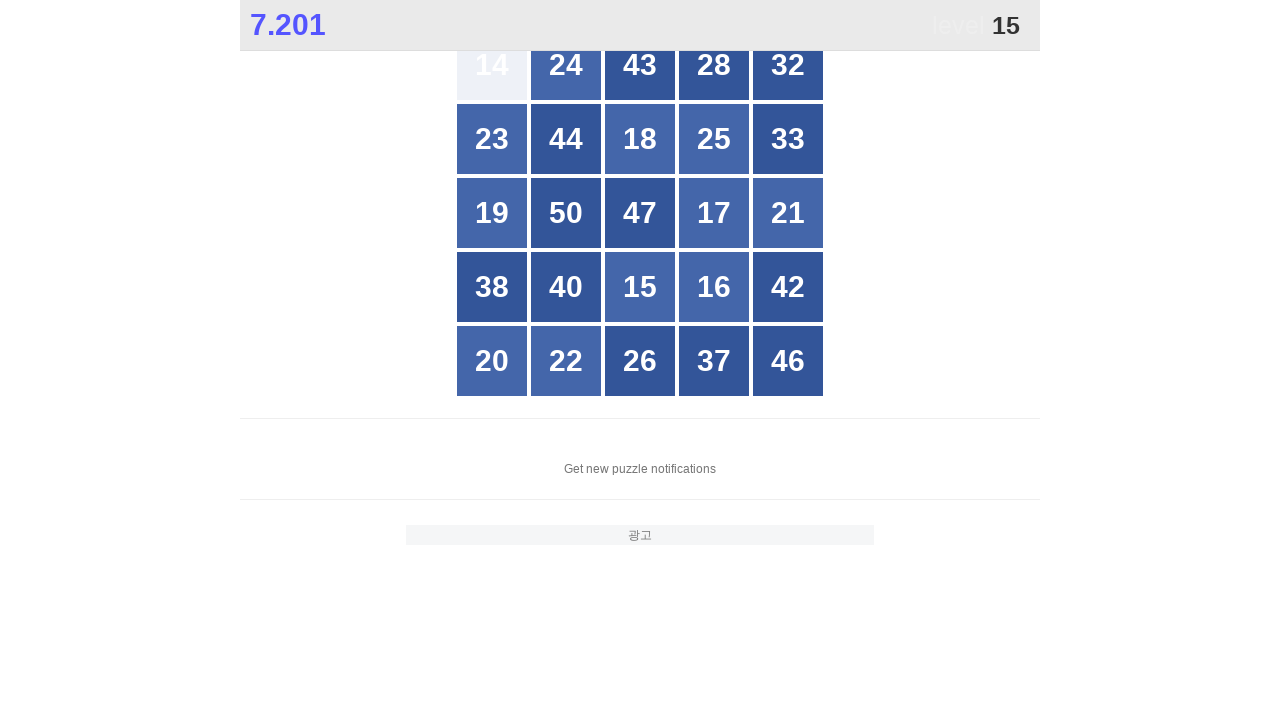

Waited for number 15 to be visible on screen
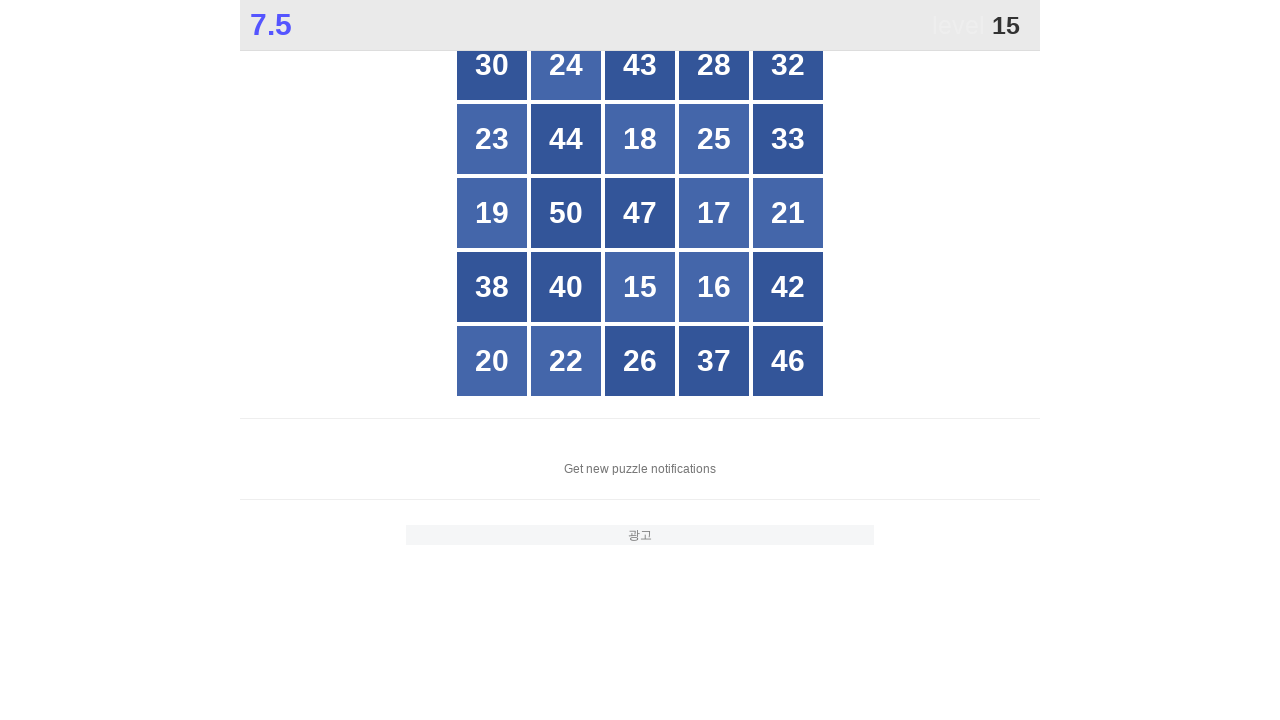

Clicked number 15 at (640, 287) on //span[@class='box']/parent::div[text()='15']
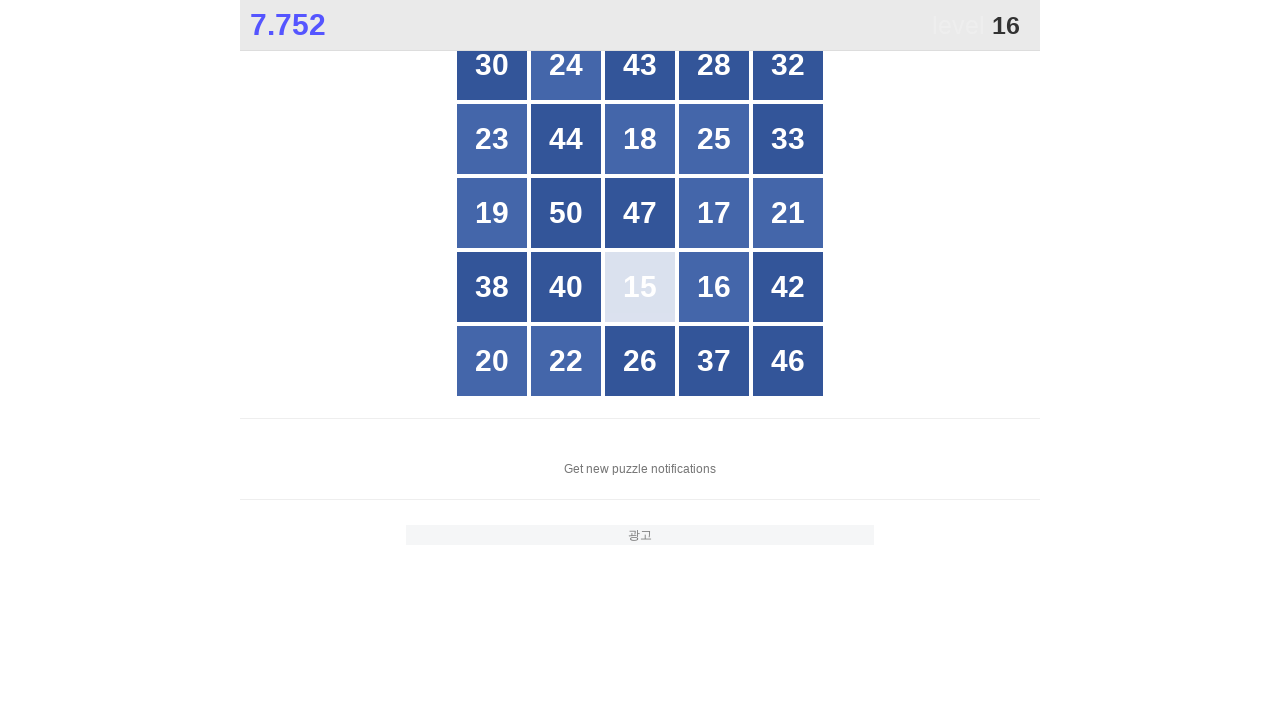

Waited for number 16 to be visible on screen
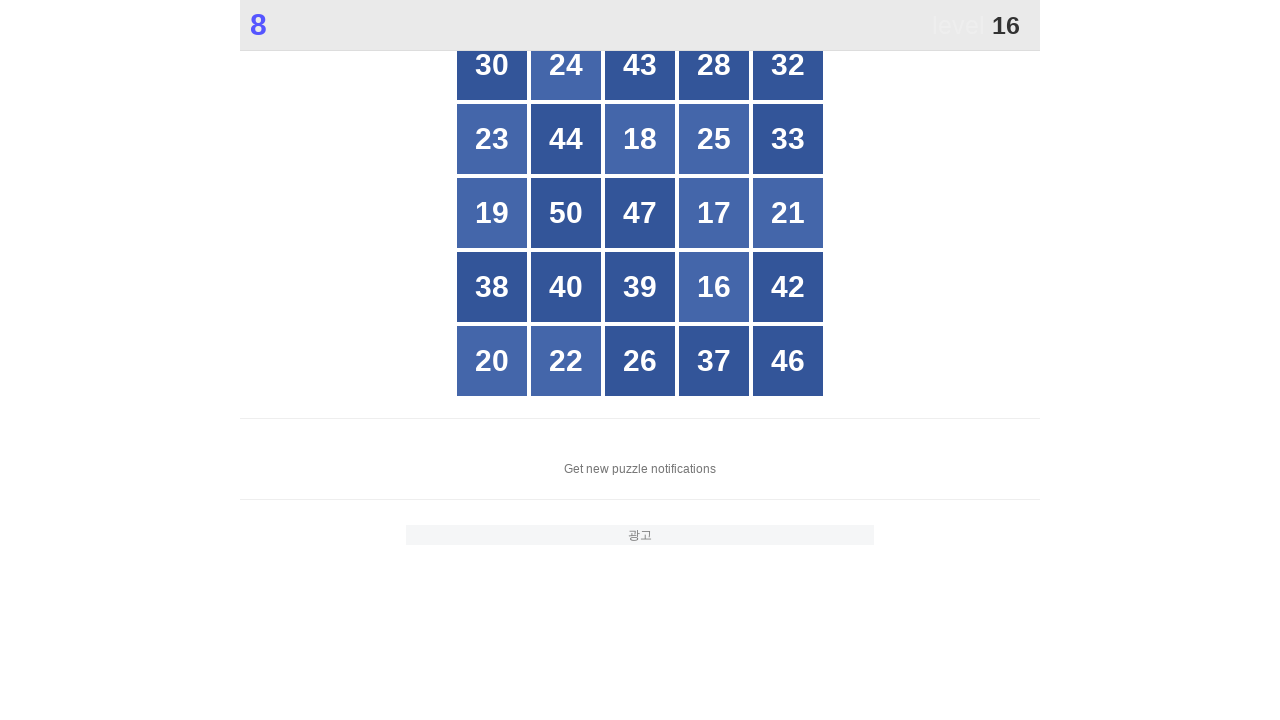

Clicked number 16 at (714, 287) on //span[@class='box']/parent::div[text()='16']
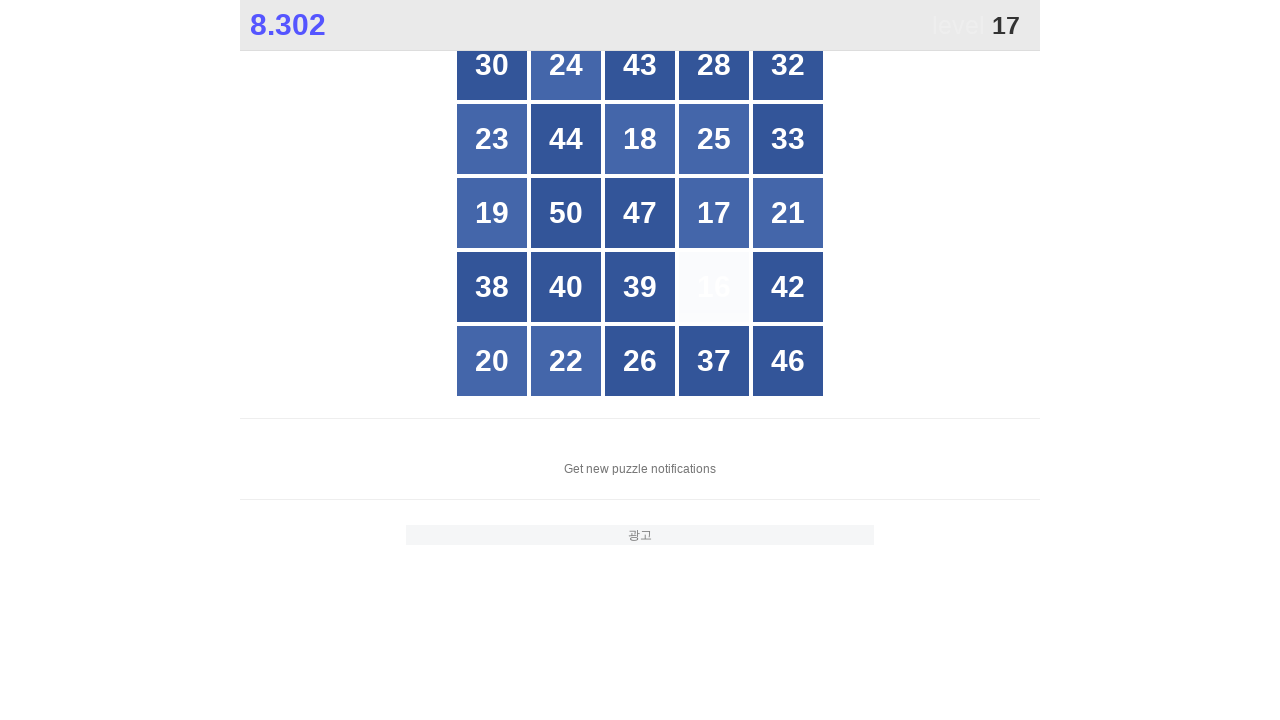

Waited for number 17 to be visible on screen
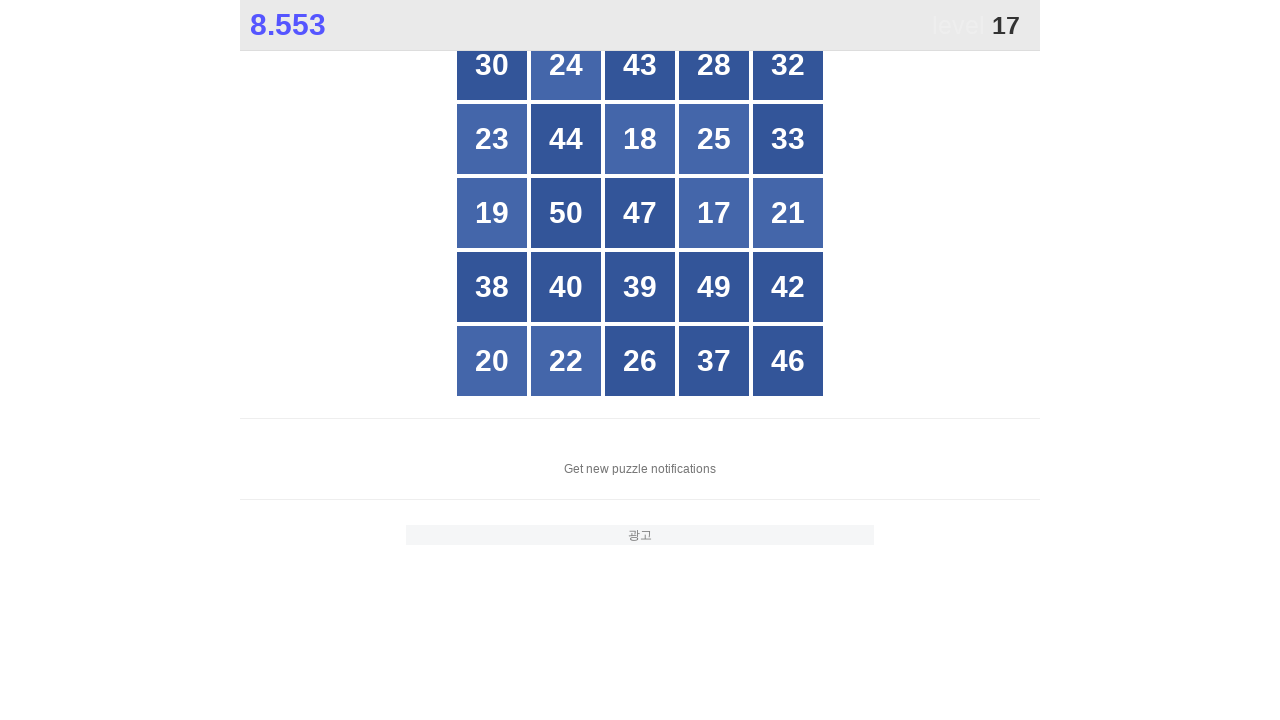

Clicked number 17 at (714, 213) on //span[@class='box']/parent::div[text()='17']
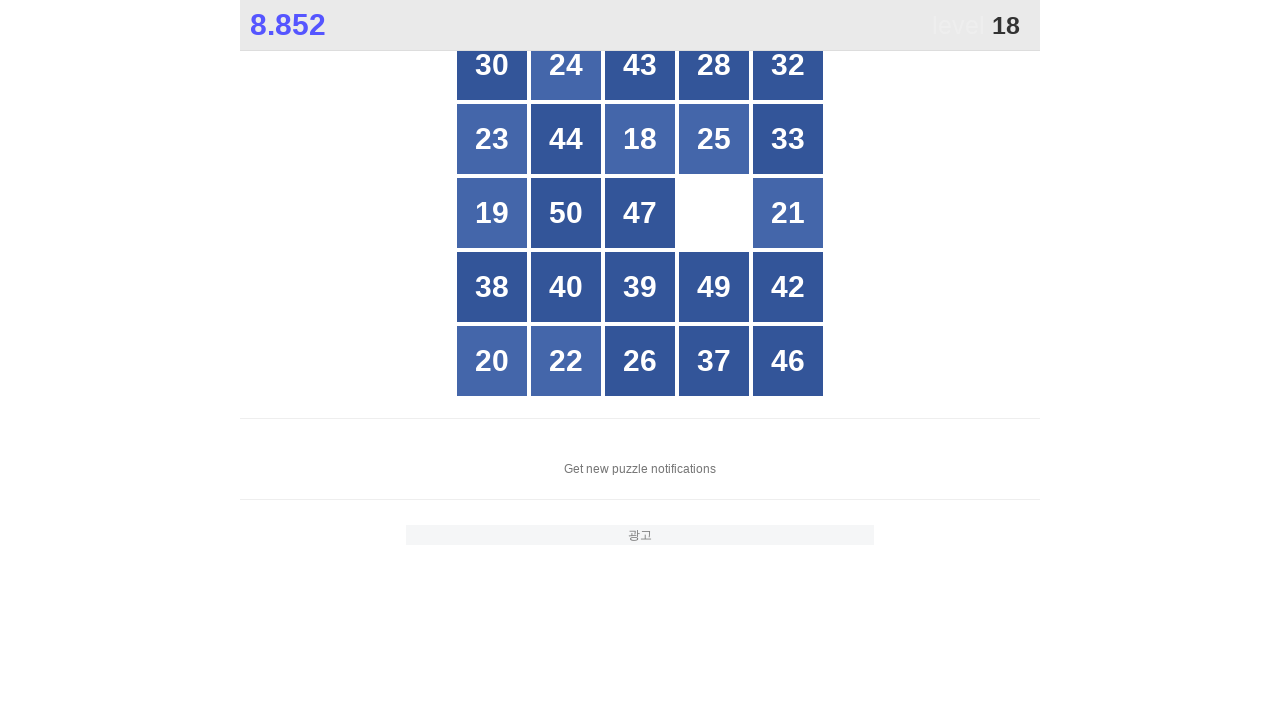

Waited for number 18 to be visible on screen
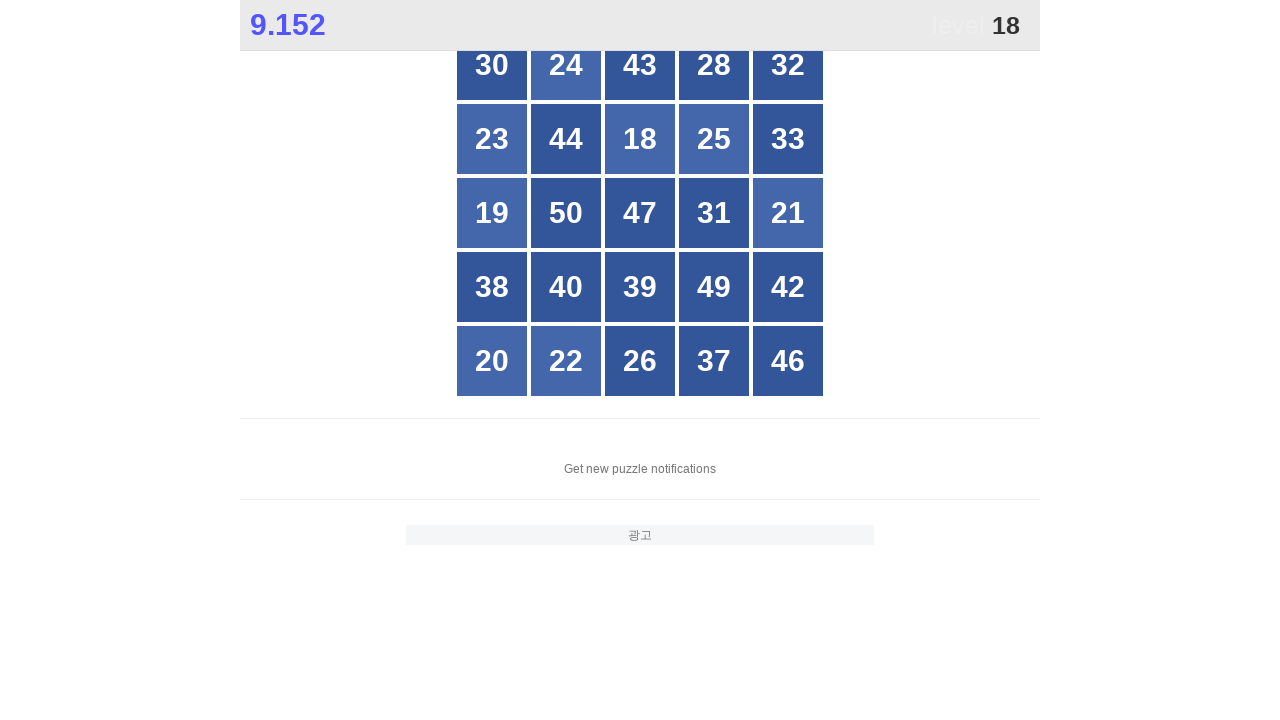

Clicked number 18 at (640, 139) on //span[@class='box']/parent::div[text()='18']
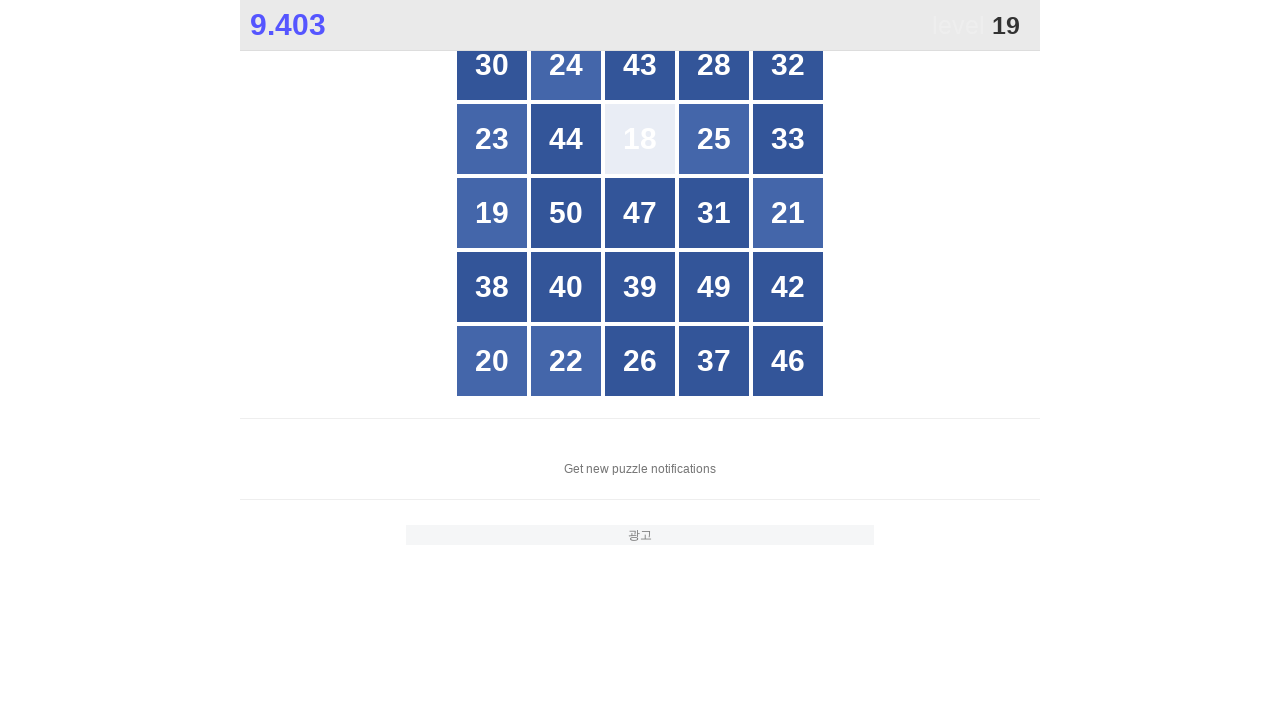

Waited for number 19 to be visible on screen
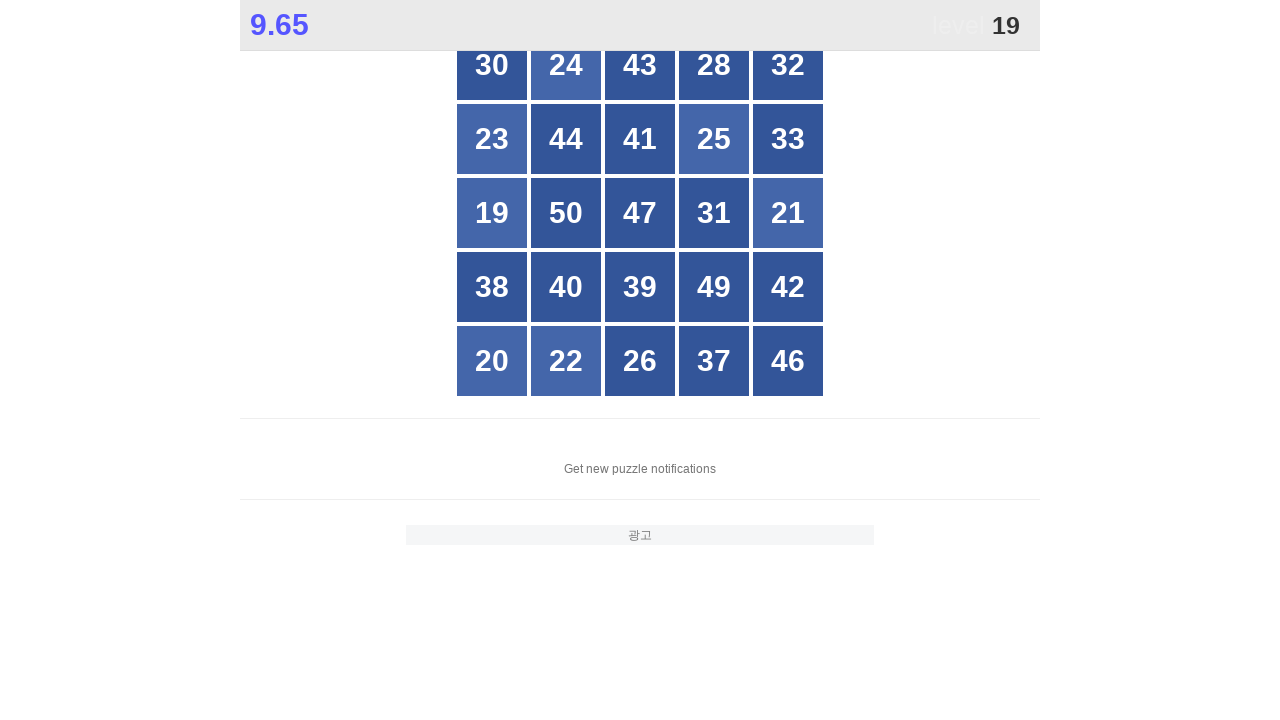

Clicked number 19 at (492, 213) on //span[@class='box']/parent::div[text()='19']
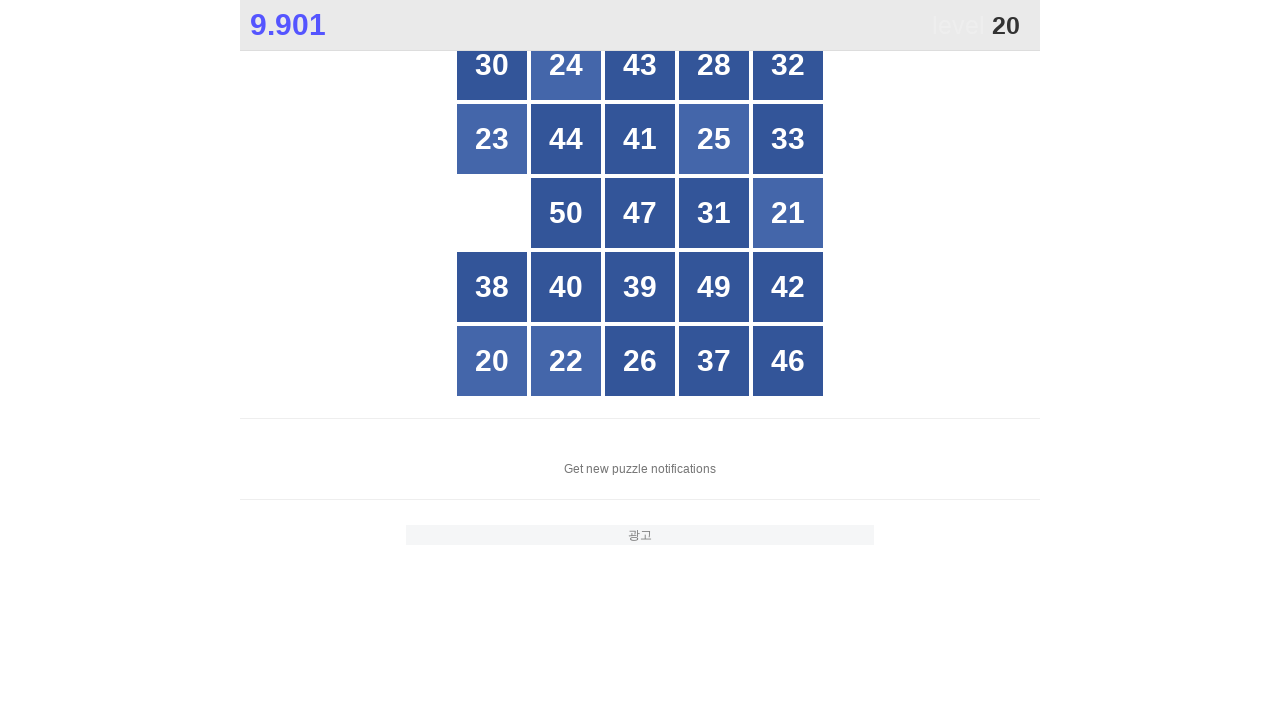

Waited for number 20 to be visible on screen
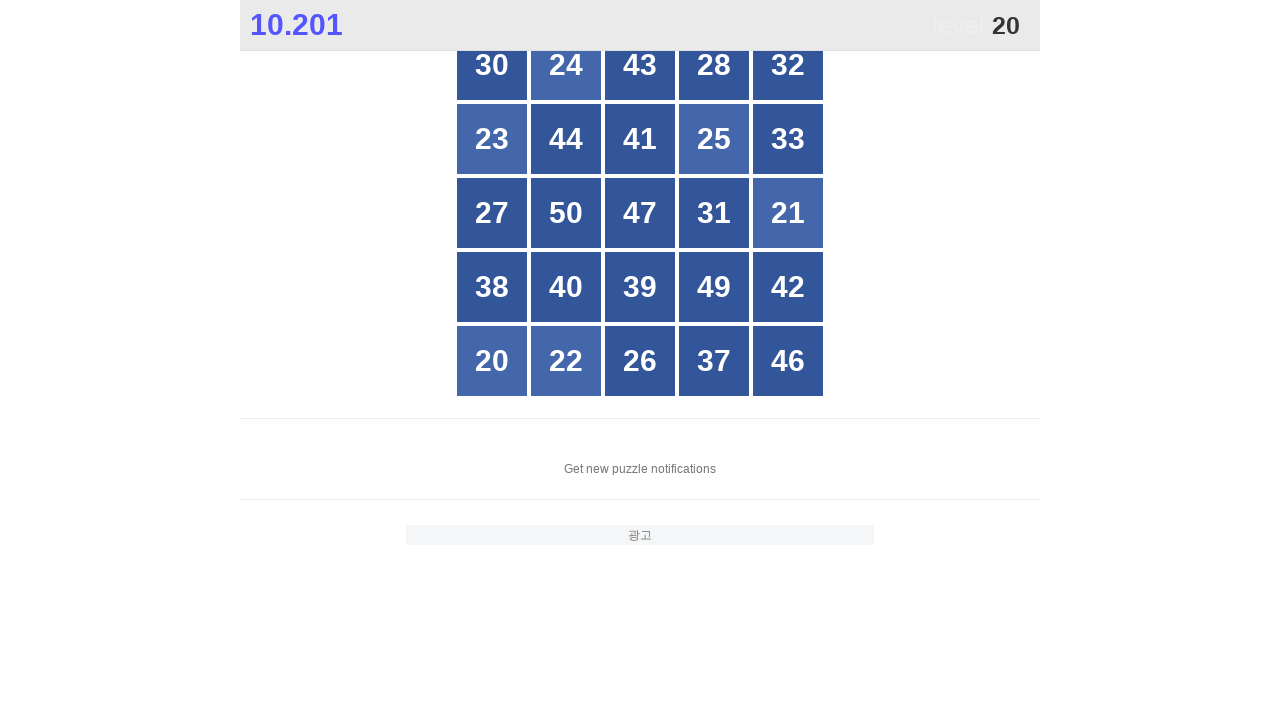

Clicked number 20 at (492, 361) on //span[@class='box']/parent::div[text()='20']
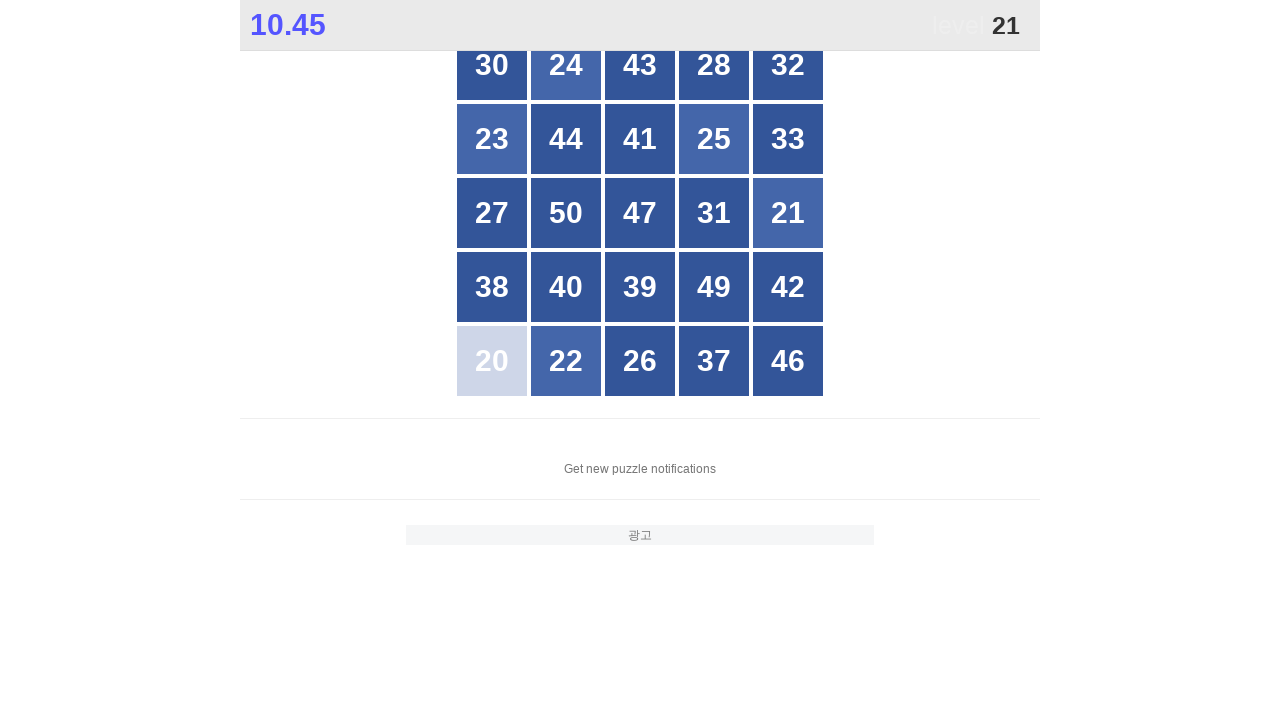

Waited for number 21 to be visible on screen
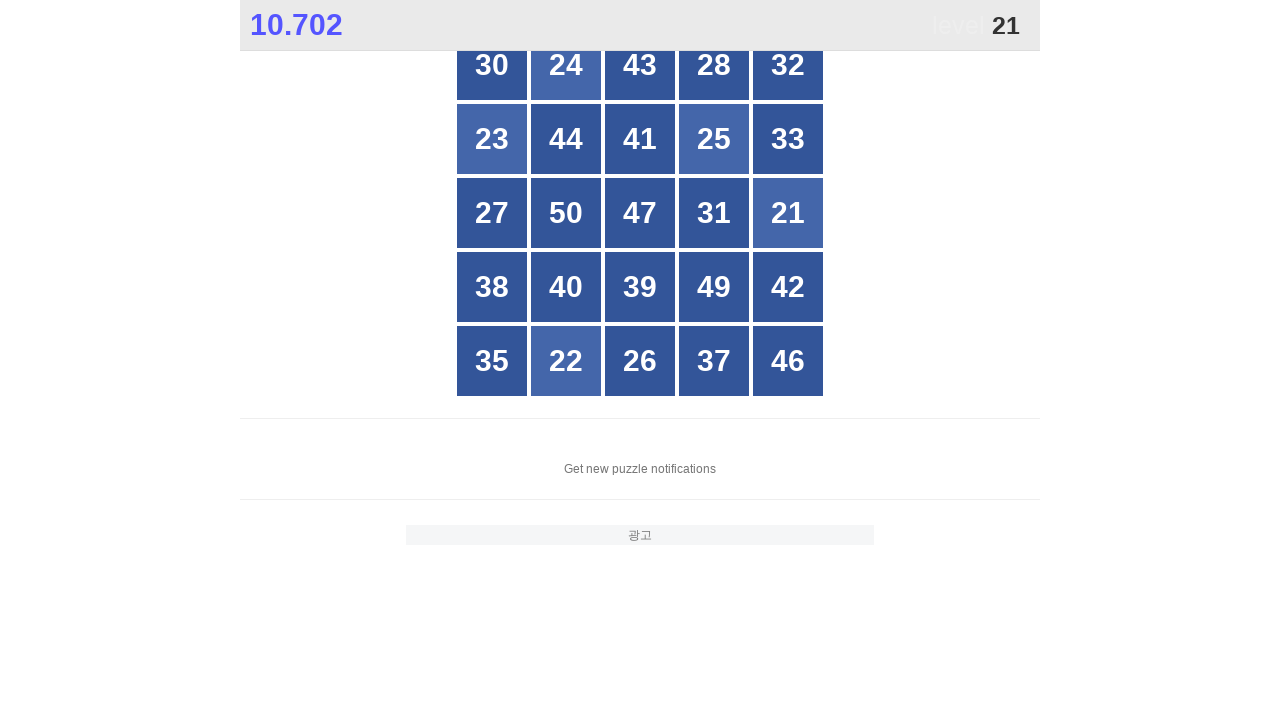

Clicked number 21 at (788, 213) on //span[@class='box']/parent::div[text()='21']
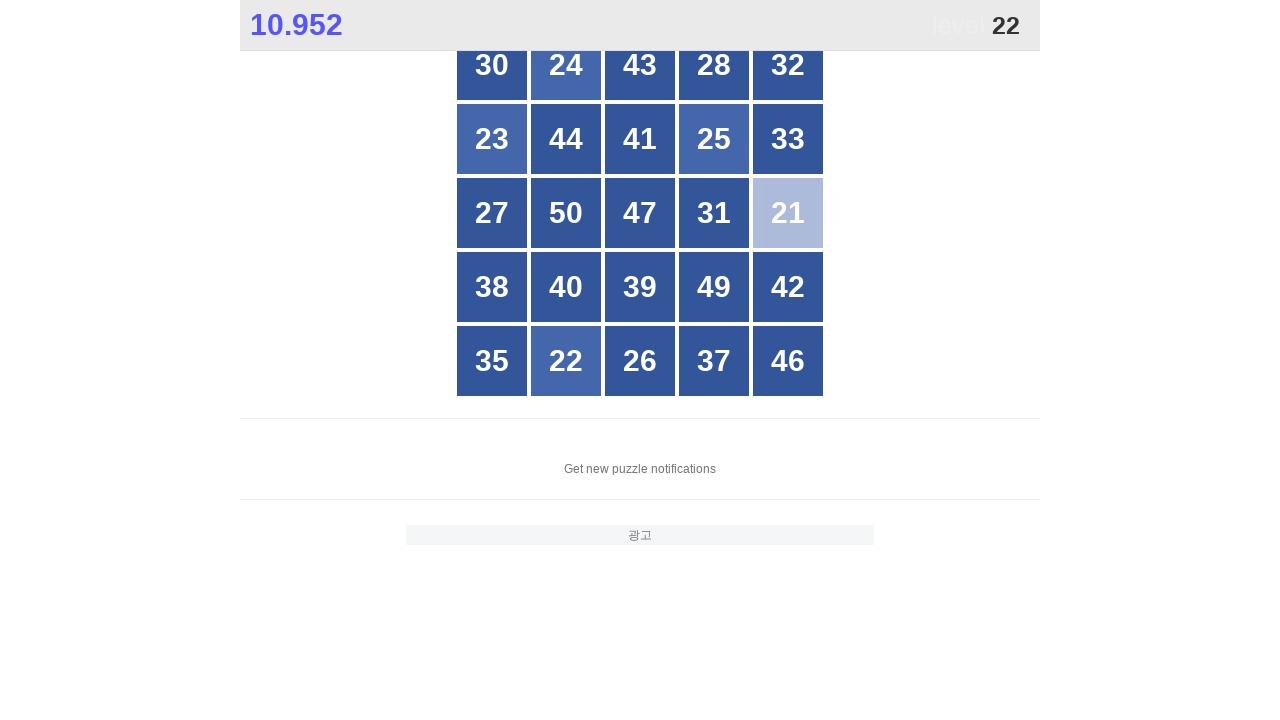

Waited for number 22 to be visible on screen
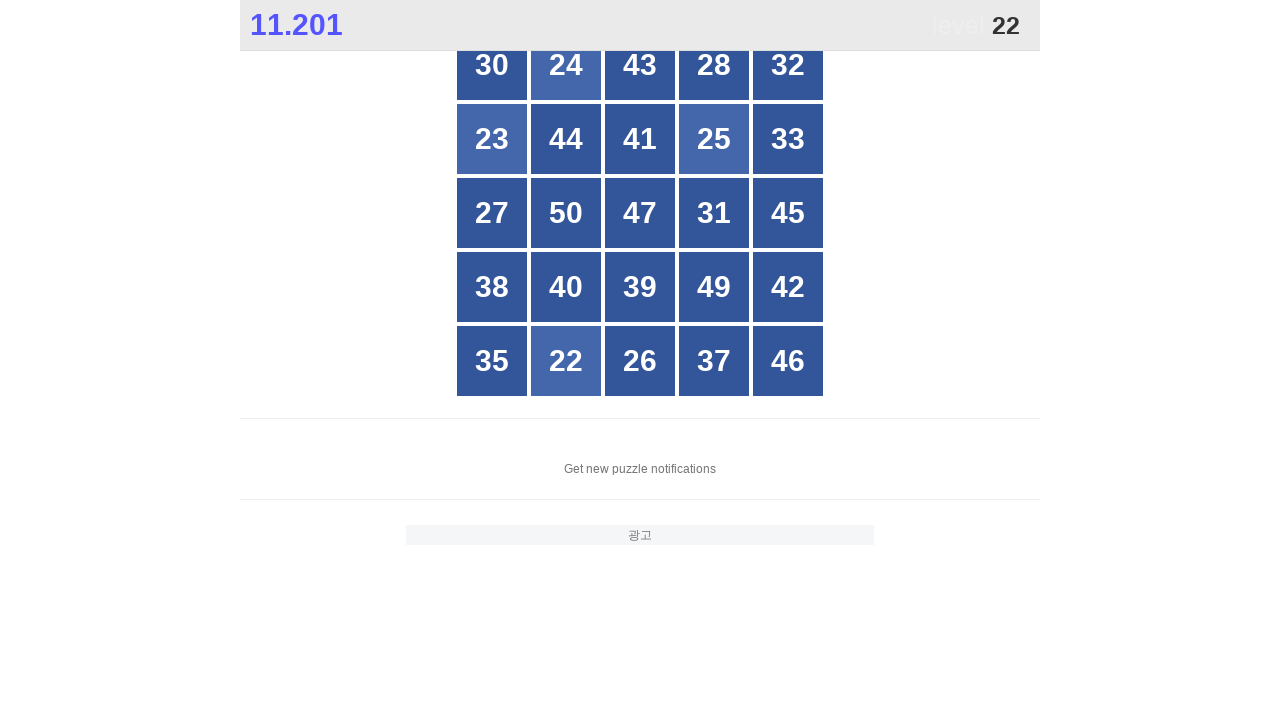

Clicked number 22 at (566, 361) on //span[@class='box']/parent::div[text()='22']
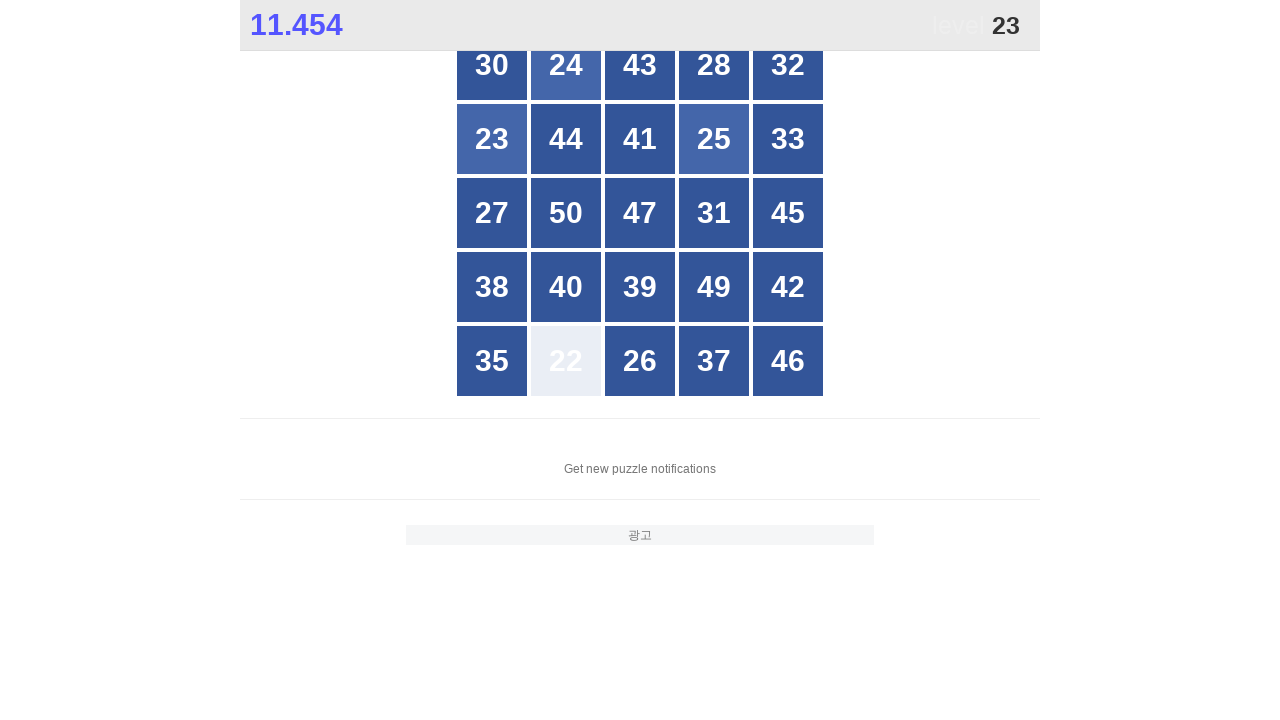

Waited for number 23 to be visible on screen
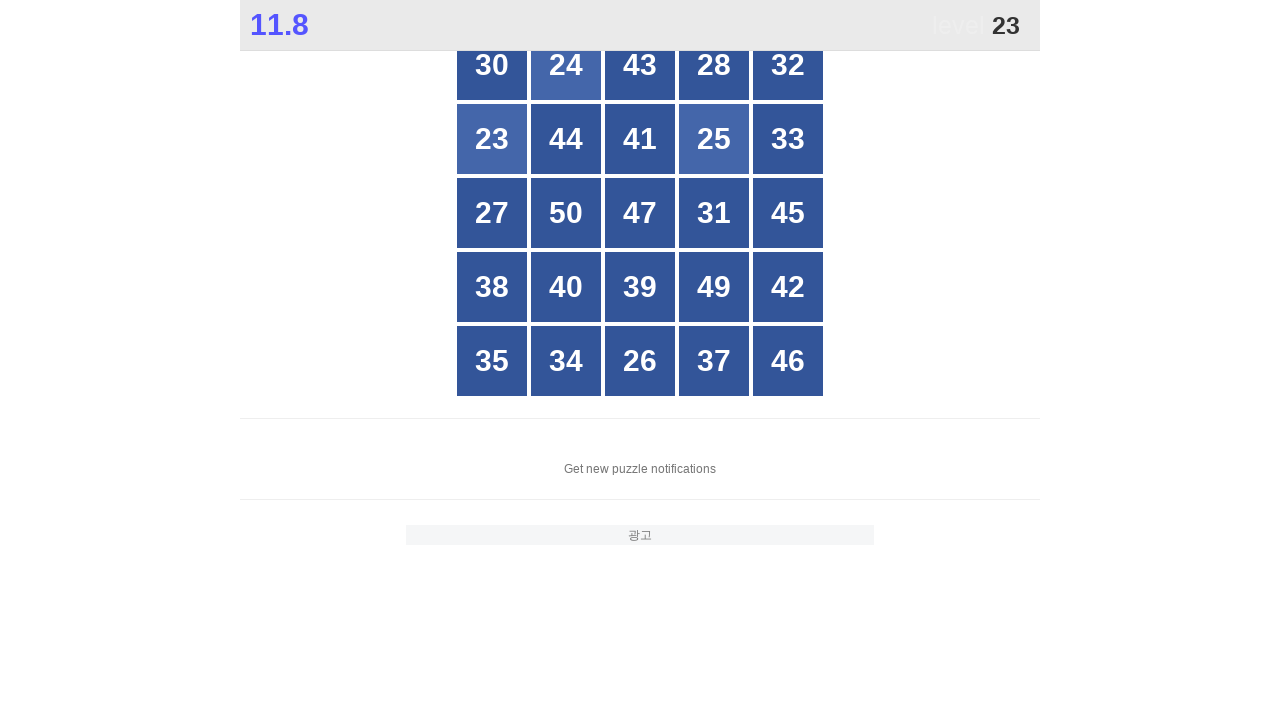

Clicked number 23 at (492, 139) on //span[@class='box']/parent::div[text()='23']
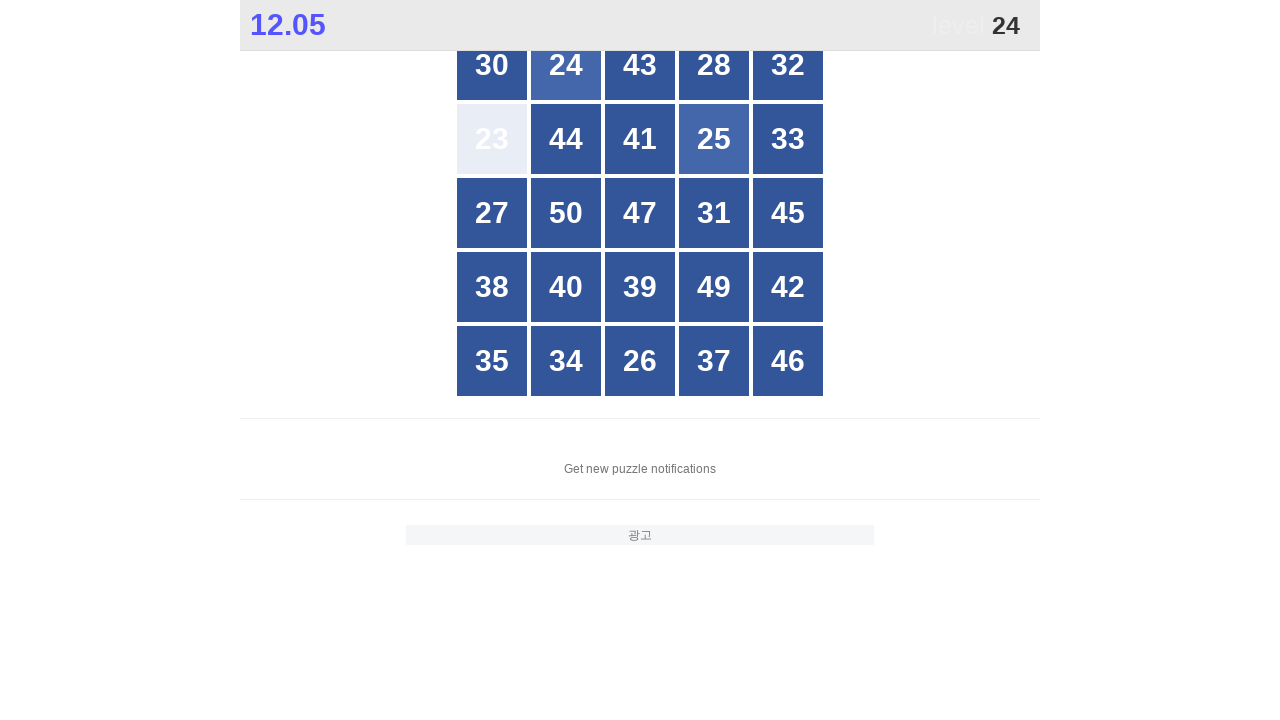

Waited for number 24 to be visible on screen
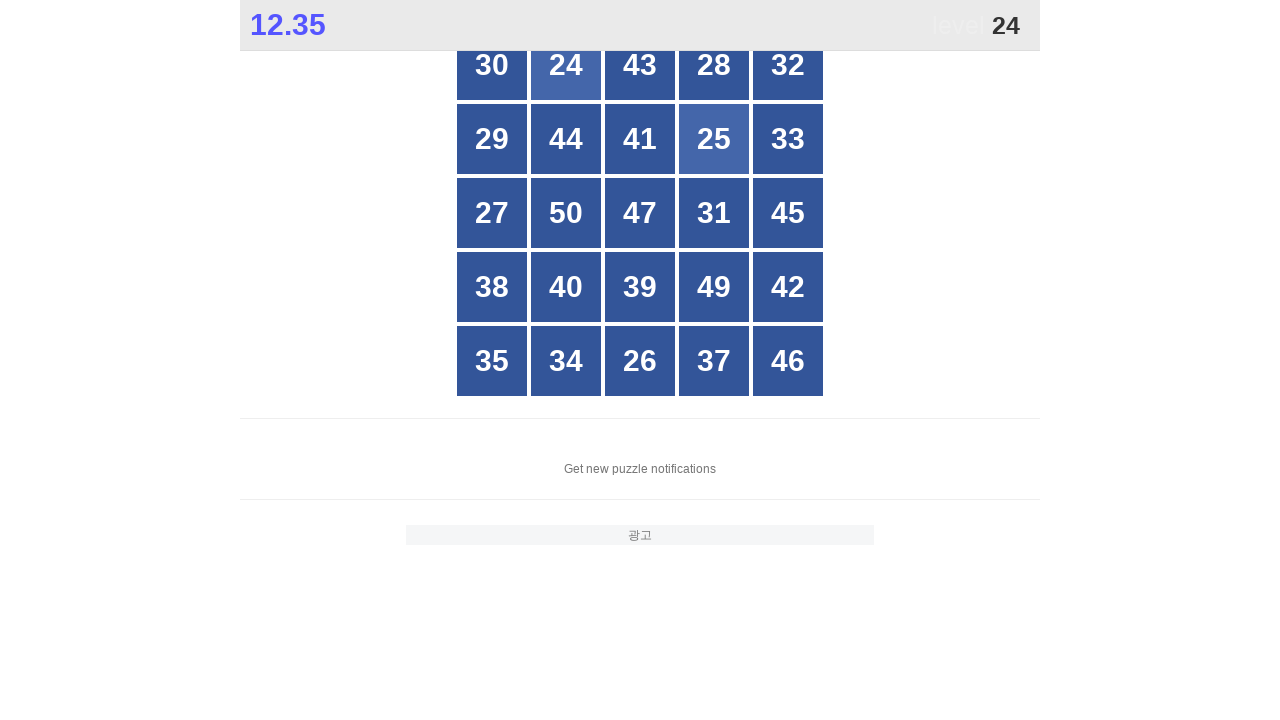

Clicked number 24 at (566, 65) on //span[@class='box']/parent::div[text()='24']
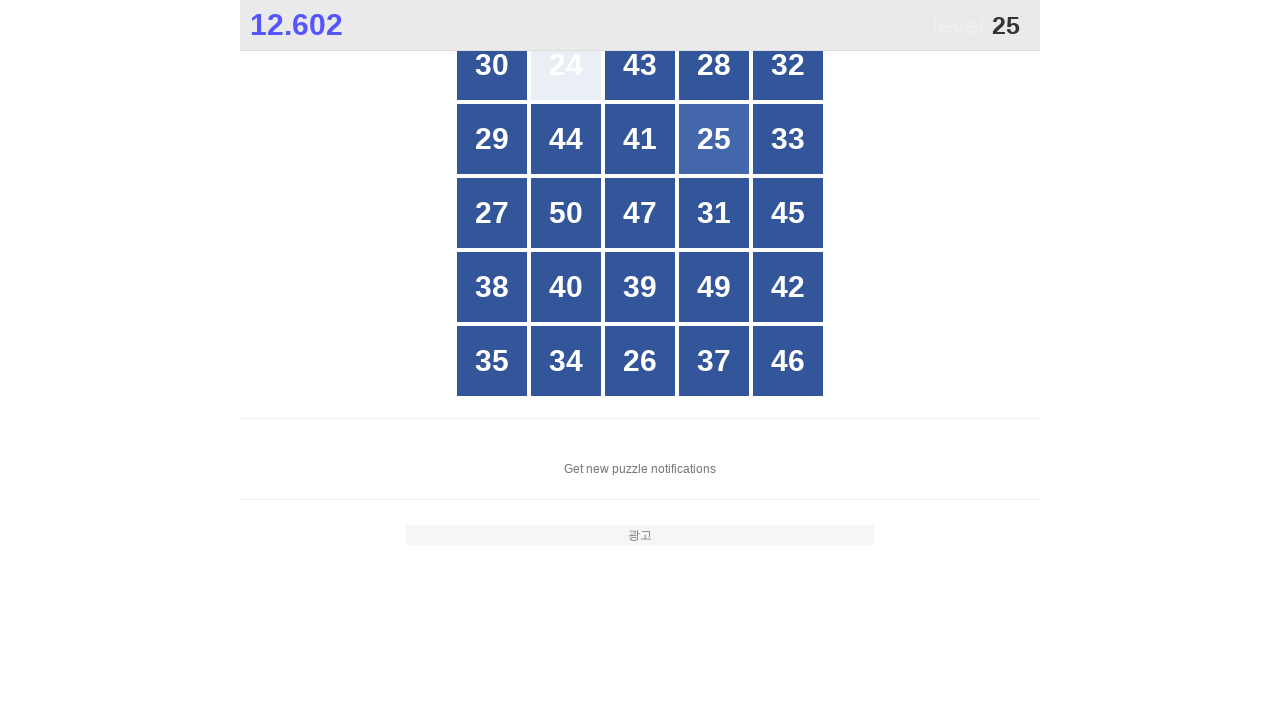

Waited for number 25 to be visible on screen
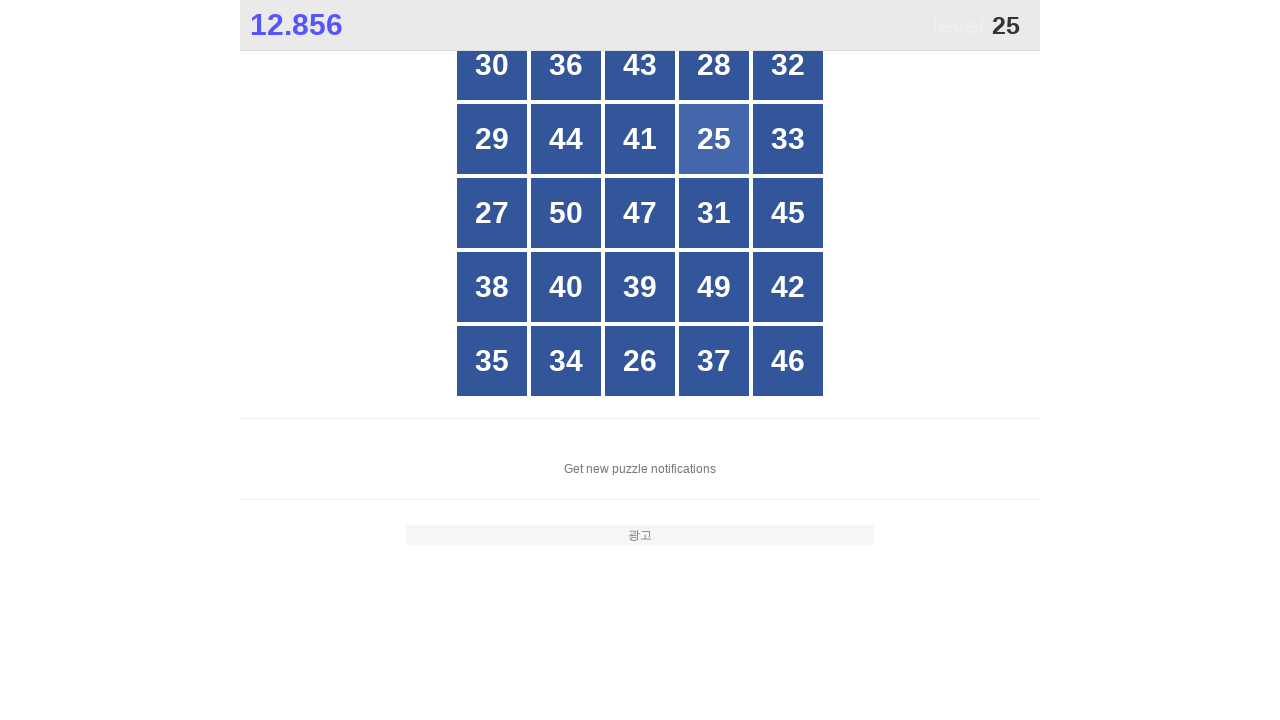

Clicked number 25 at (714, 139) on //span[@class='box']/parent::div[text()='25']
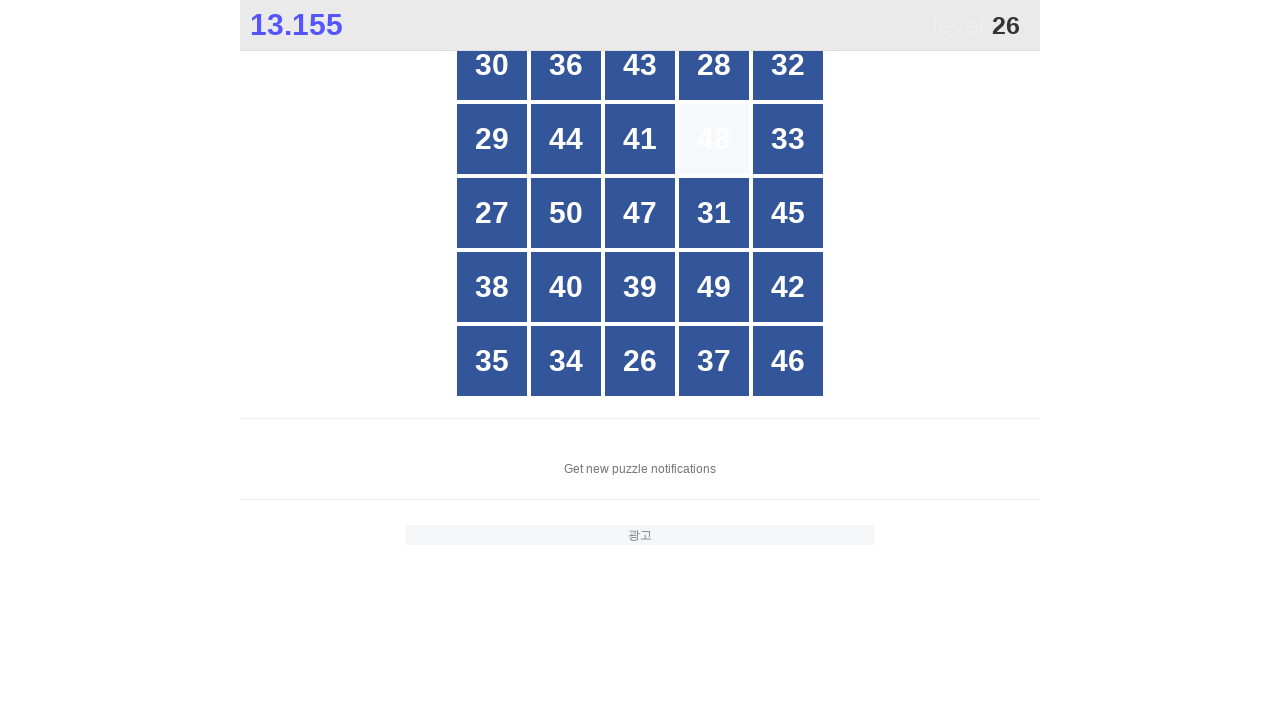

Waited for number 26 to be visible on screen
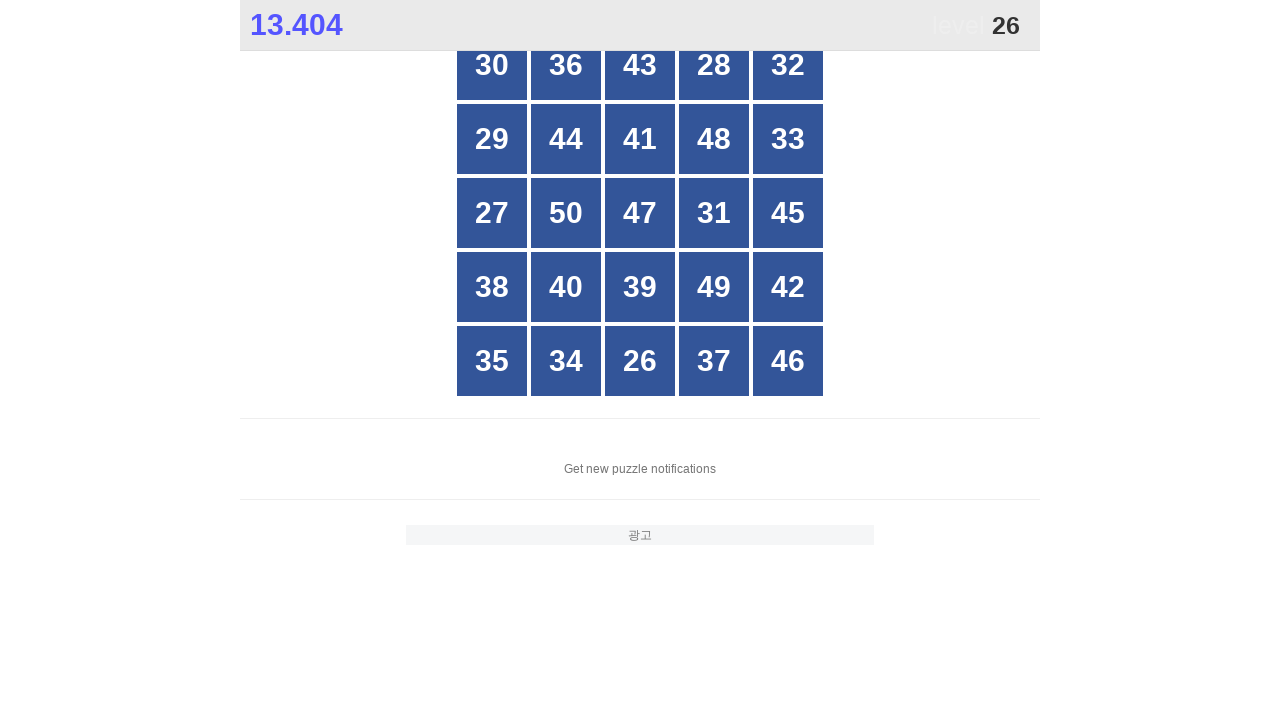

Clicked number 26 at (640, 361) on //span[@class='box']/parent::div[text()='26']
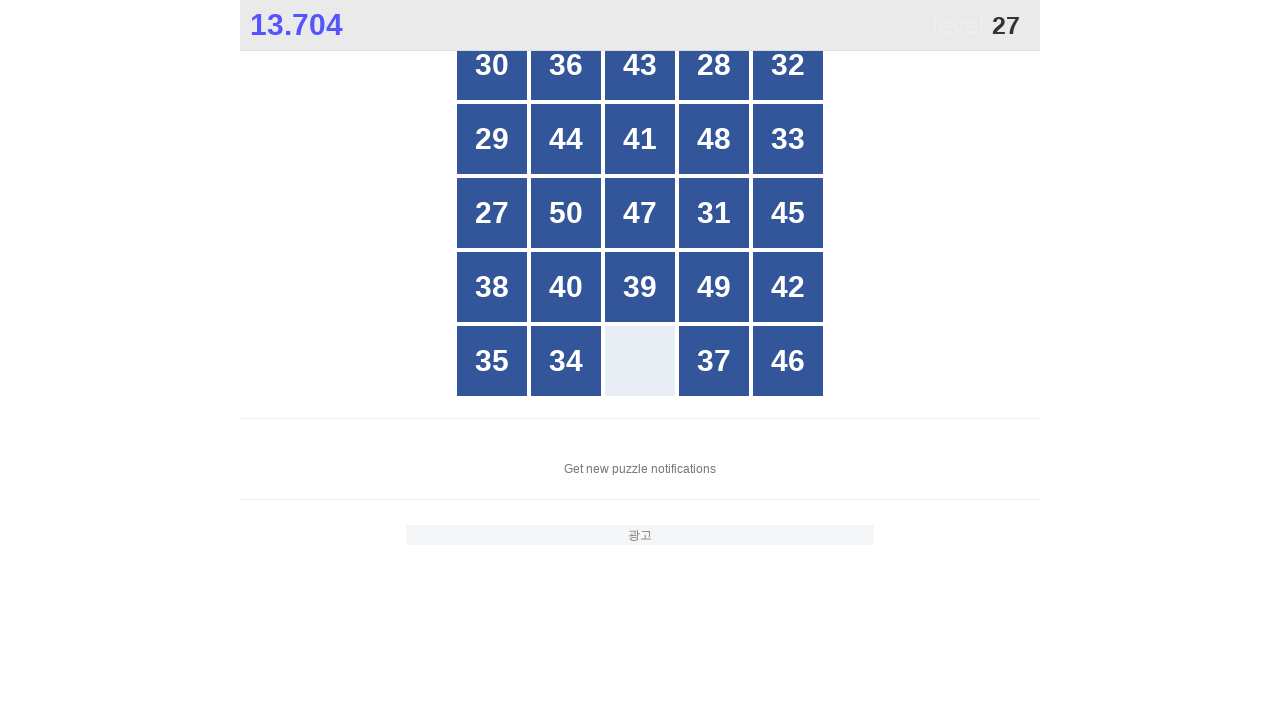

Waited for number 27 to be visible on screen
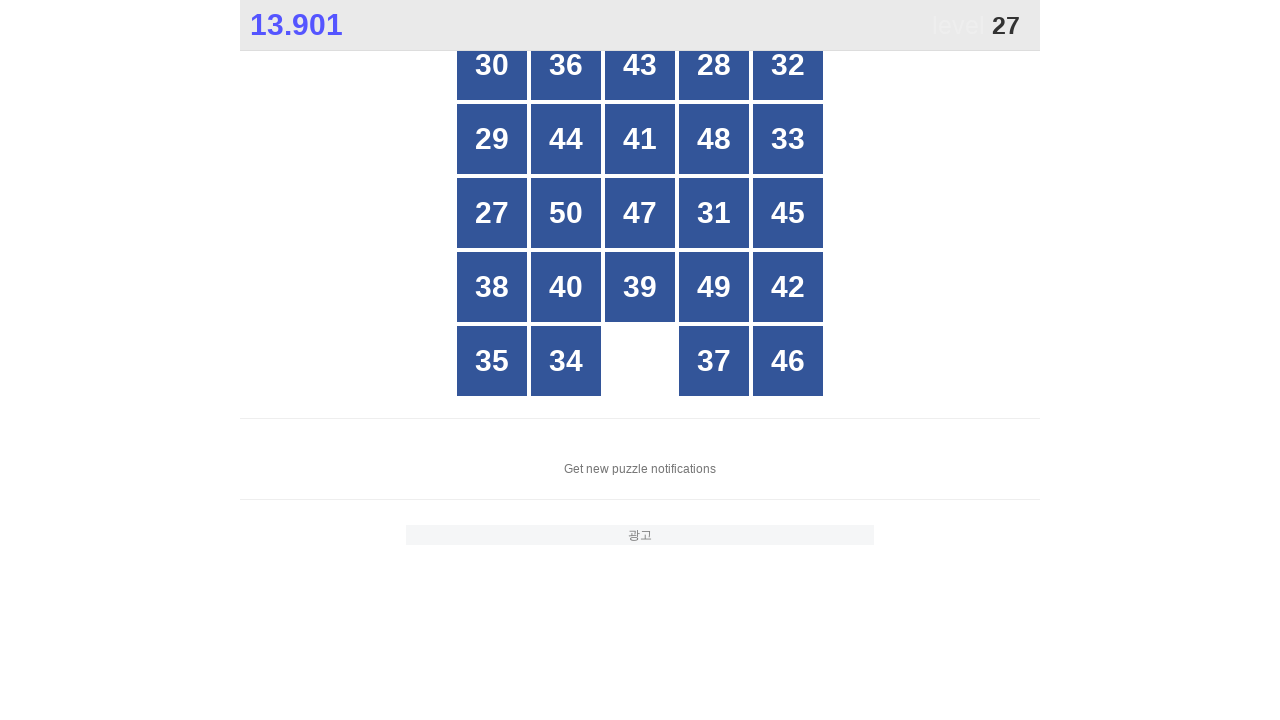

Clicked number 27 at (492, 213) on //span[@class='box']/parent::div[text()='27']
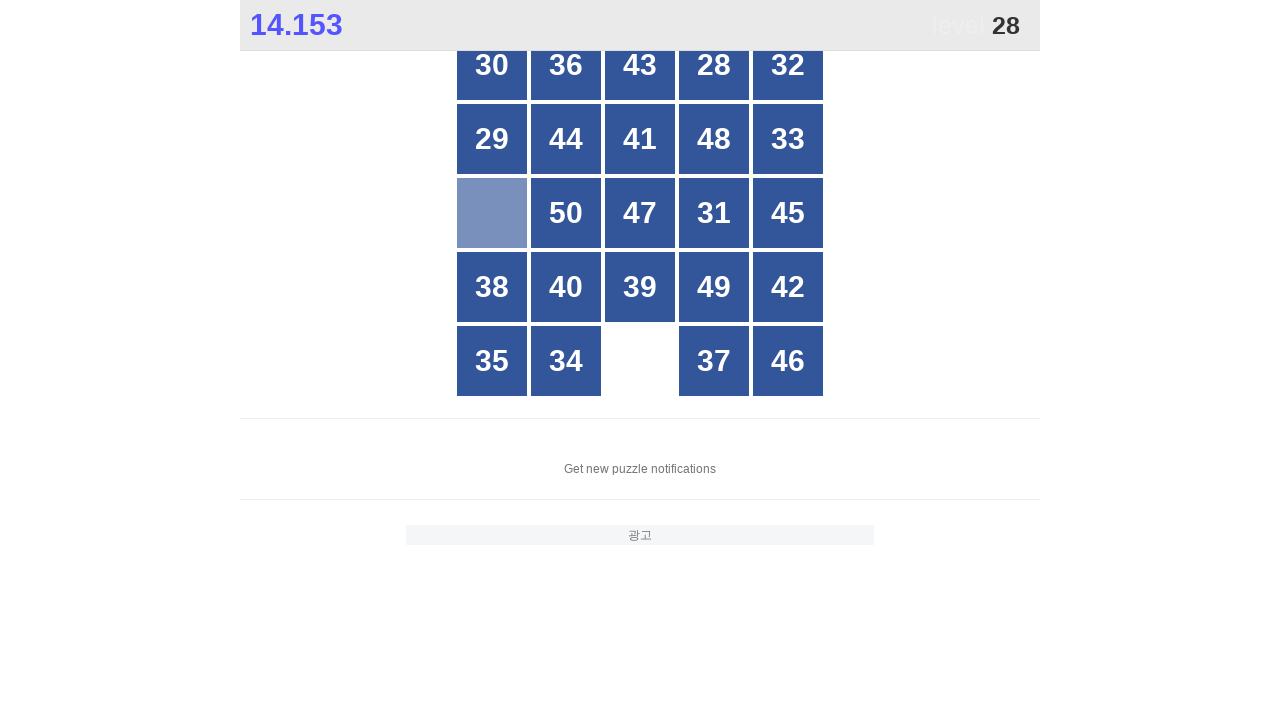

Waited for number 28 to be visible on screen
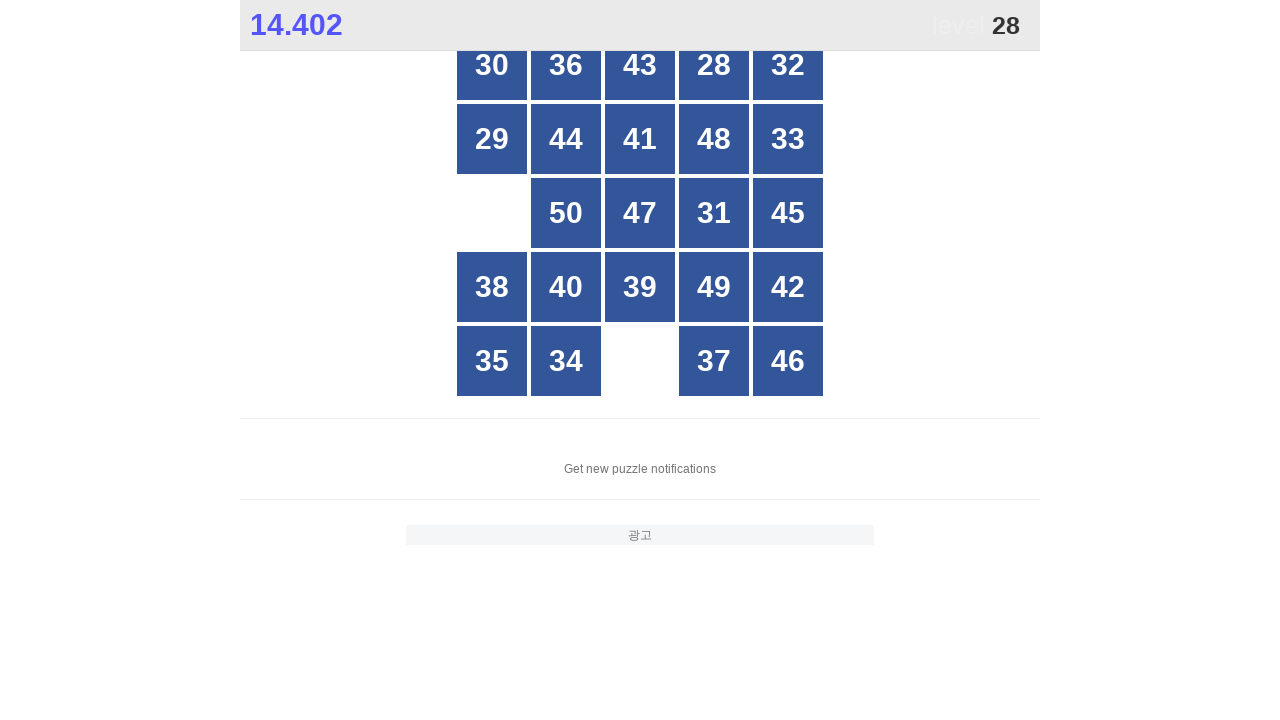

Clicked number 28 at (714, 65) on //span[@class='box']/parent::div[text()='28']
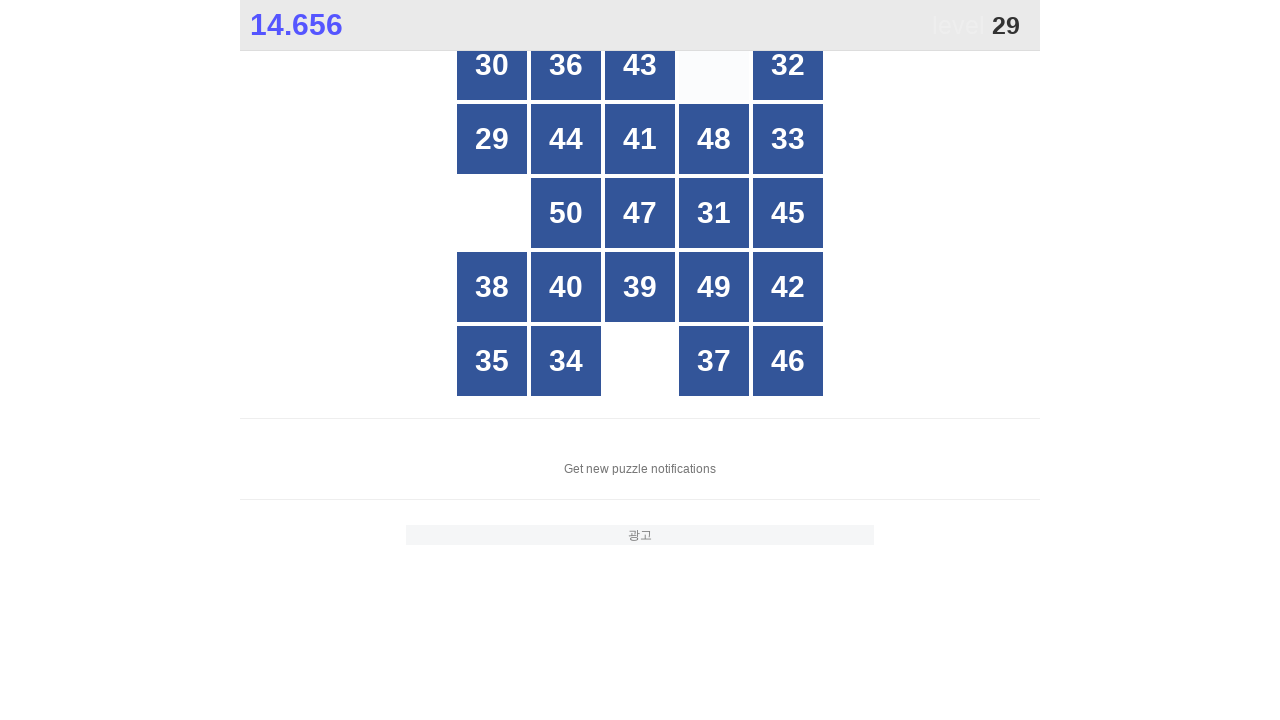

Waited for number 29 to be visible on screen
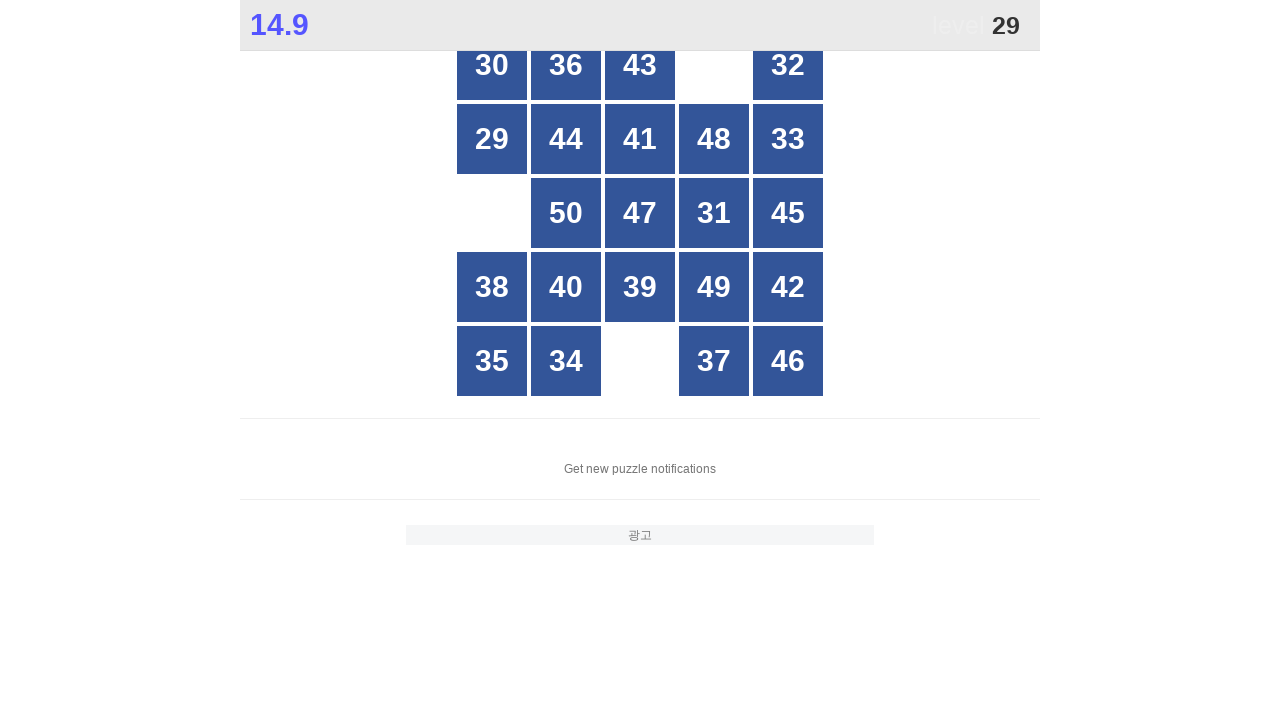

Clicked number 29 at (492, 139) on //span[@class='box']/parent::div[text()='29']
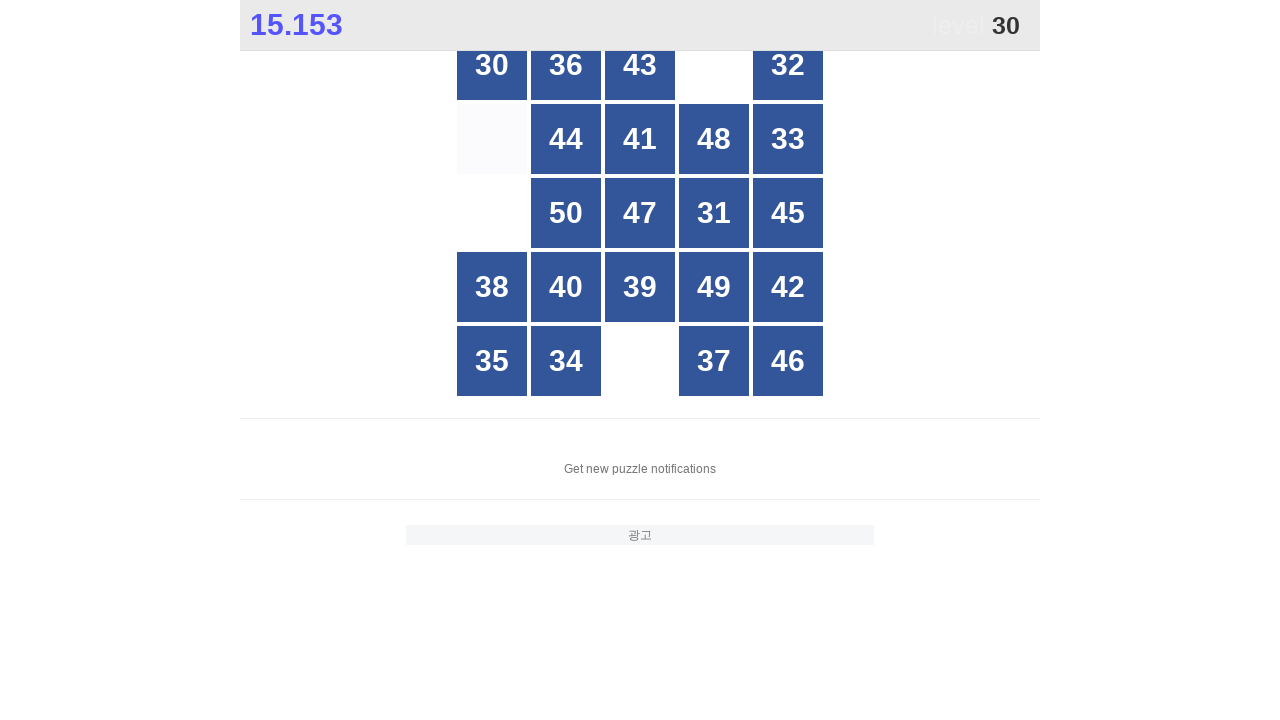

Waited for number 30 to be visible on screen
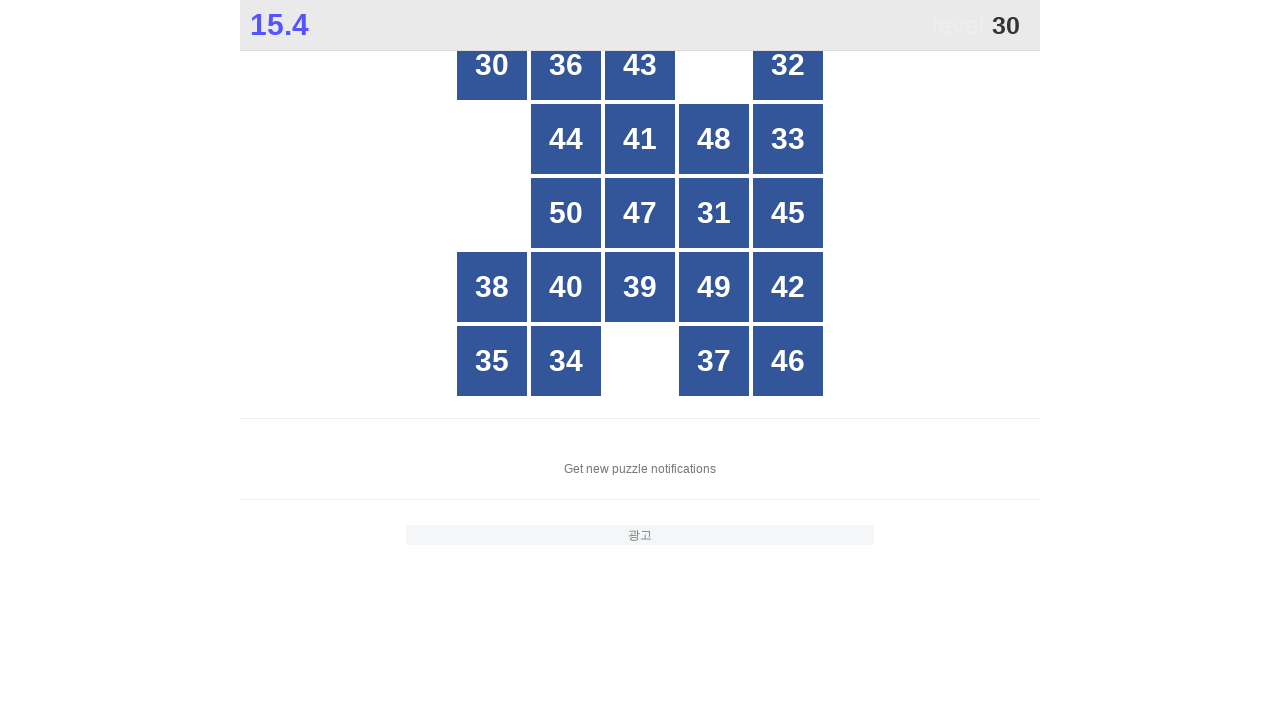

Clicked number 30 at (492, 65) on //span[@class='box']/parent::div[text()='30']
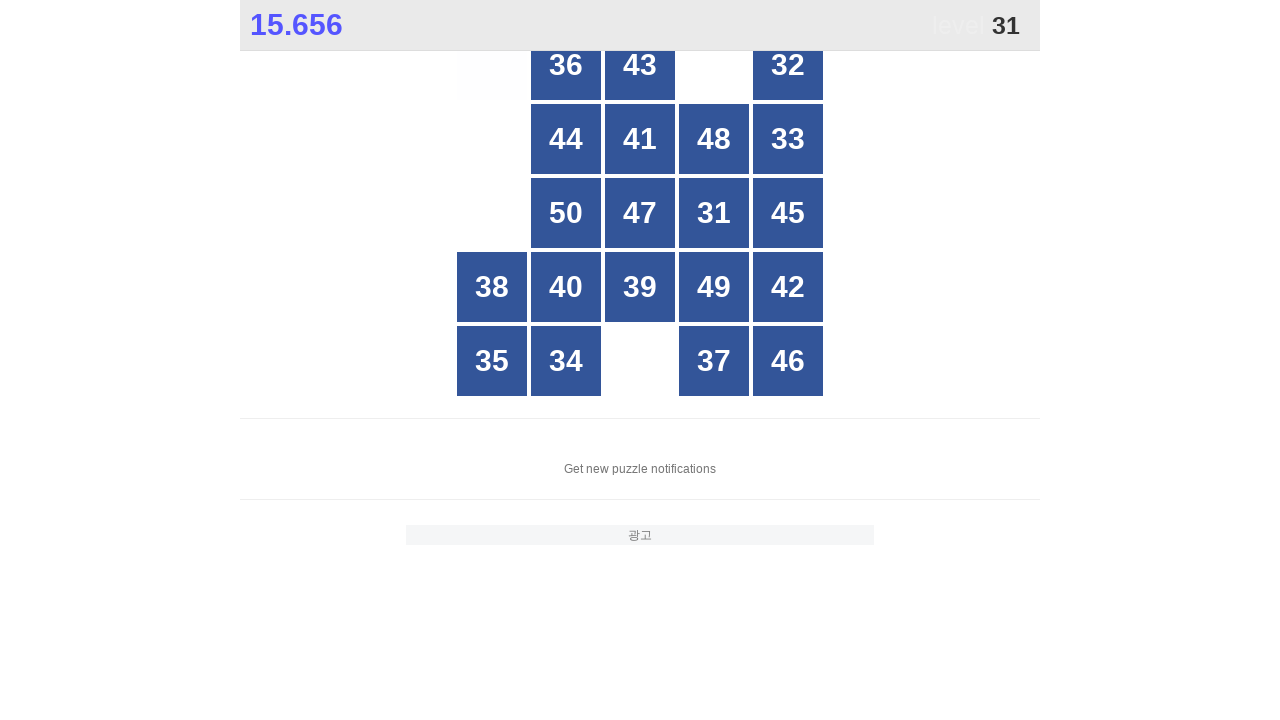

Waited for number 31 to be visible on screen
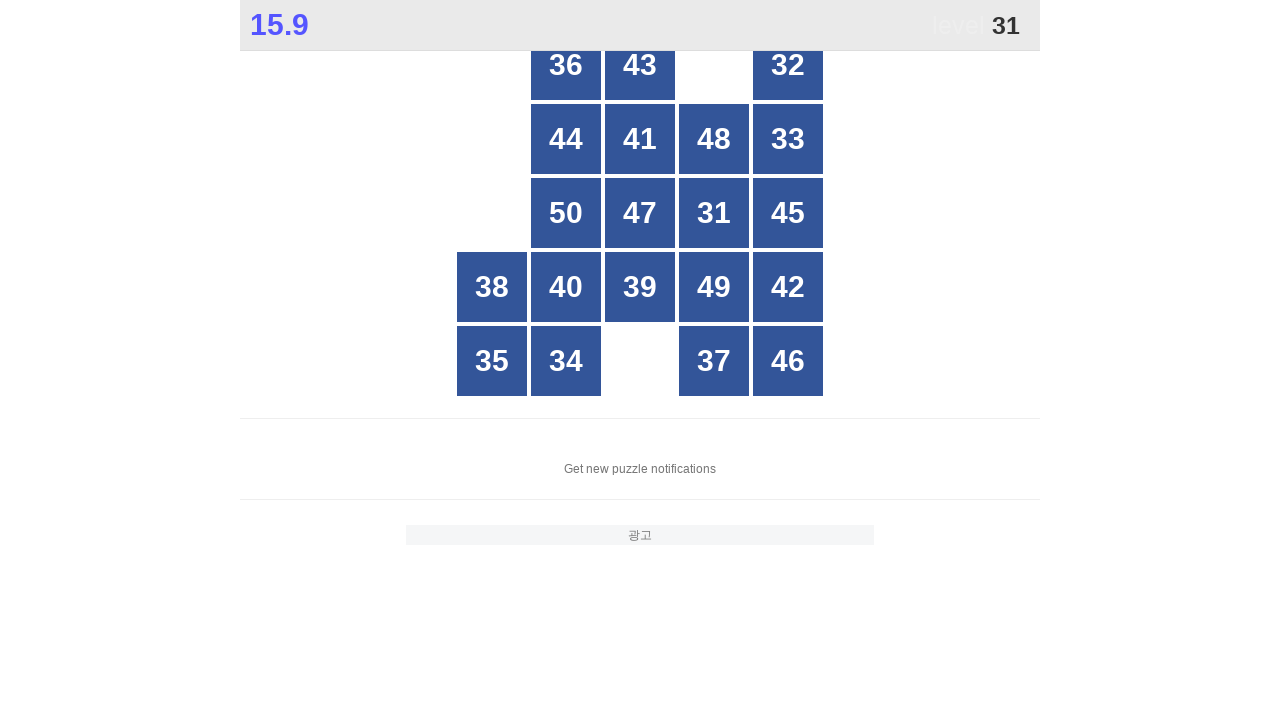

Clicked number 31 at (714, 213) on //span[@class='box']/parent::div[text()='31']
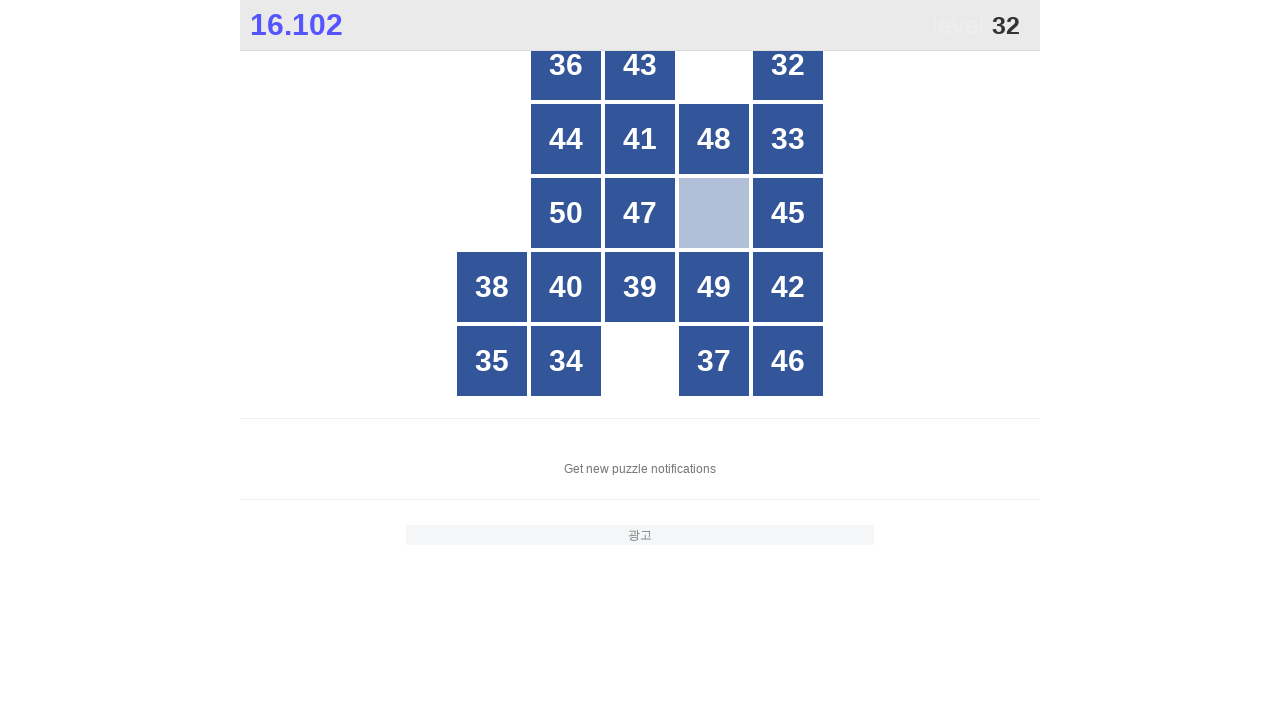

Waited for number 32 to be visible on screen
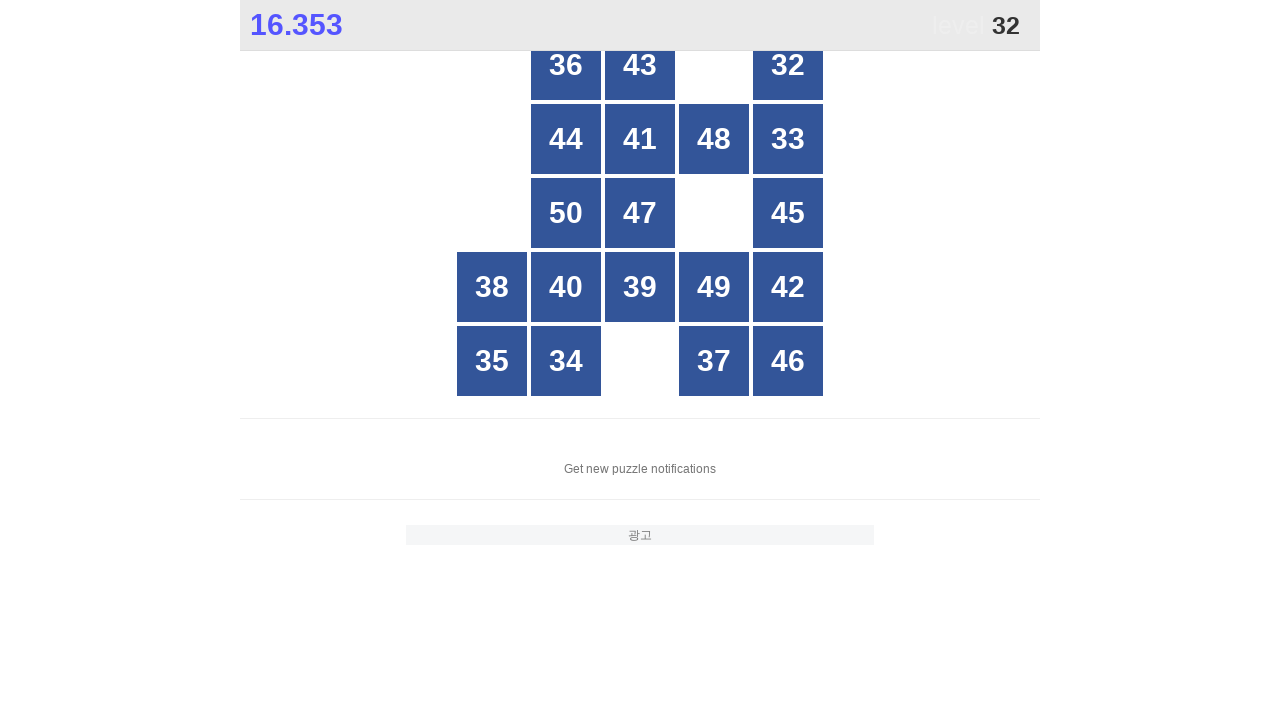

Clicked number 32 at (788, 65) on //span[@class='box']/parent::div[text()='32']
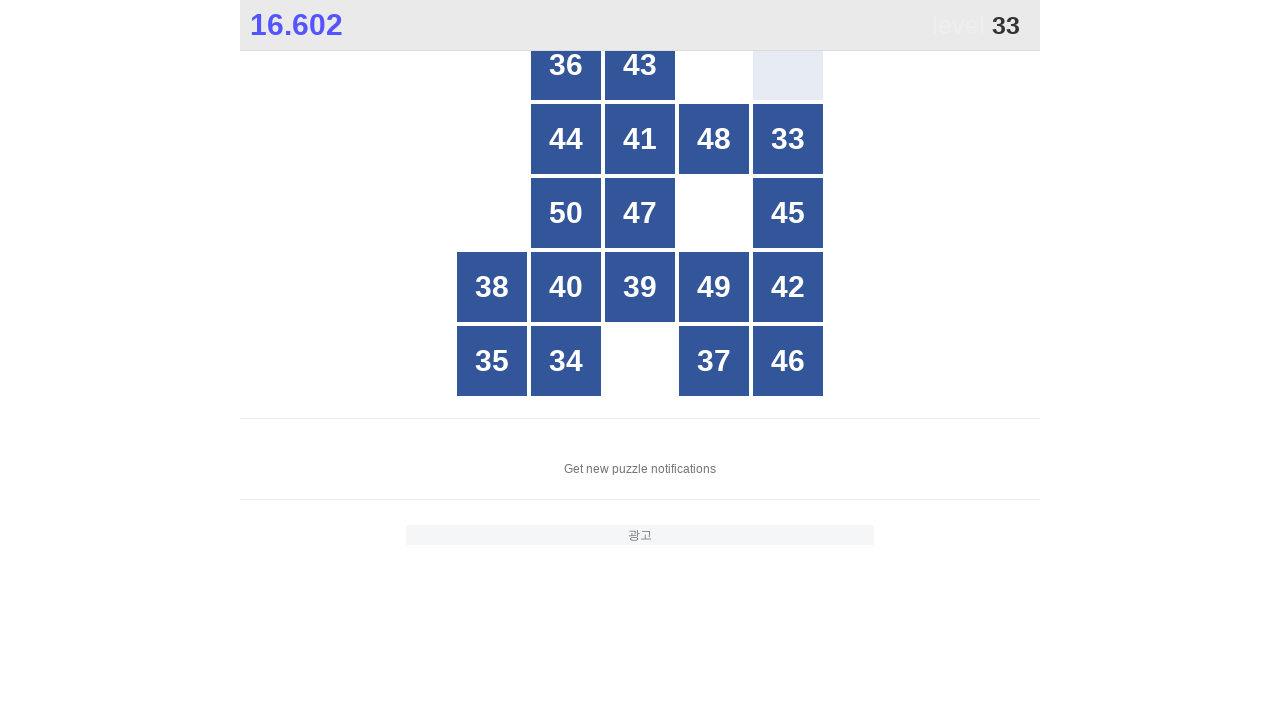

Waited for number 33 to be visible on screen
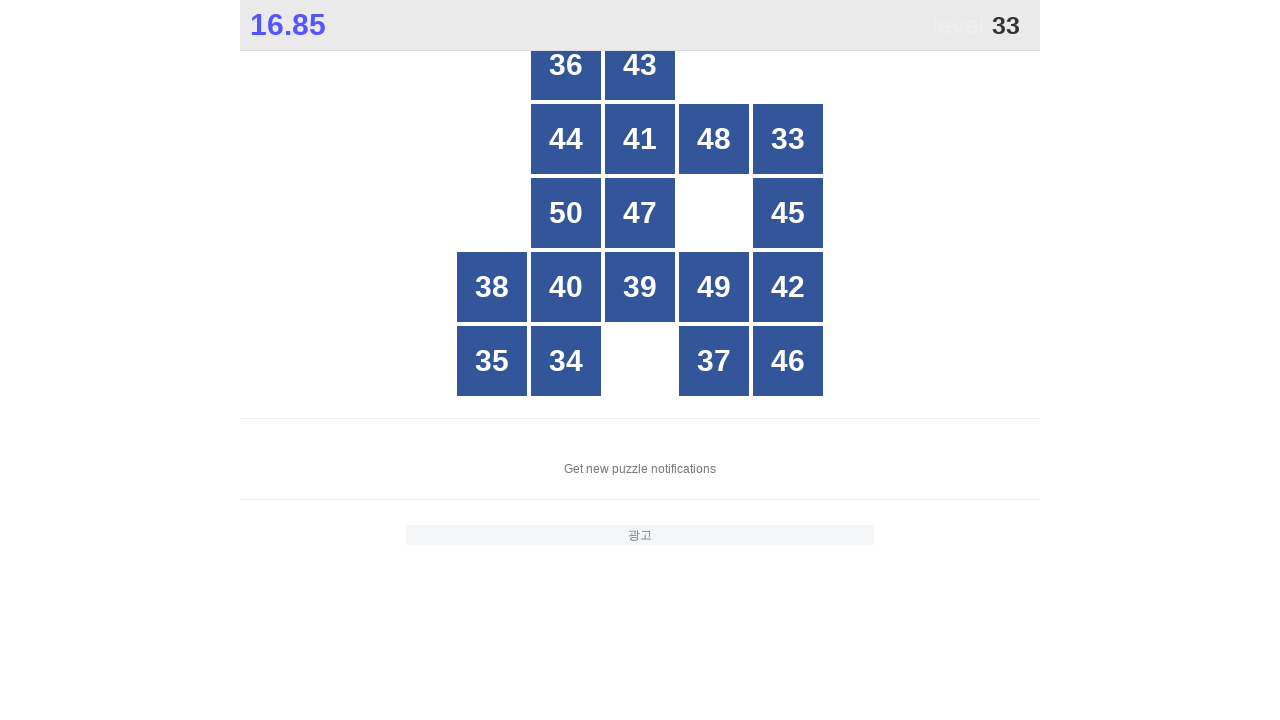

Clicked number 33 at (788, 139) on //span[@class='box']/parent::div[text()='33']
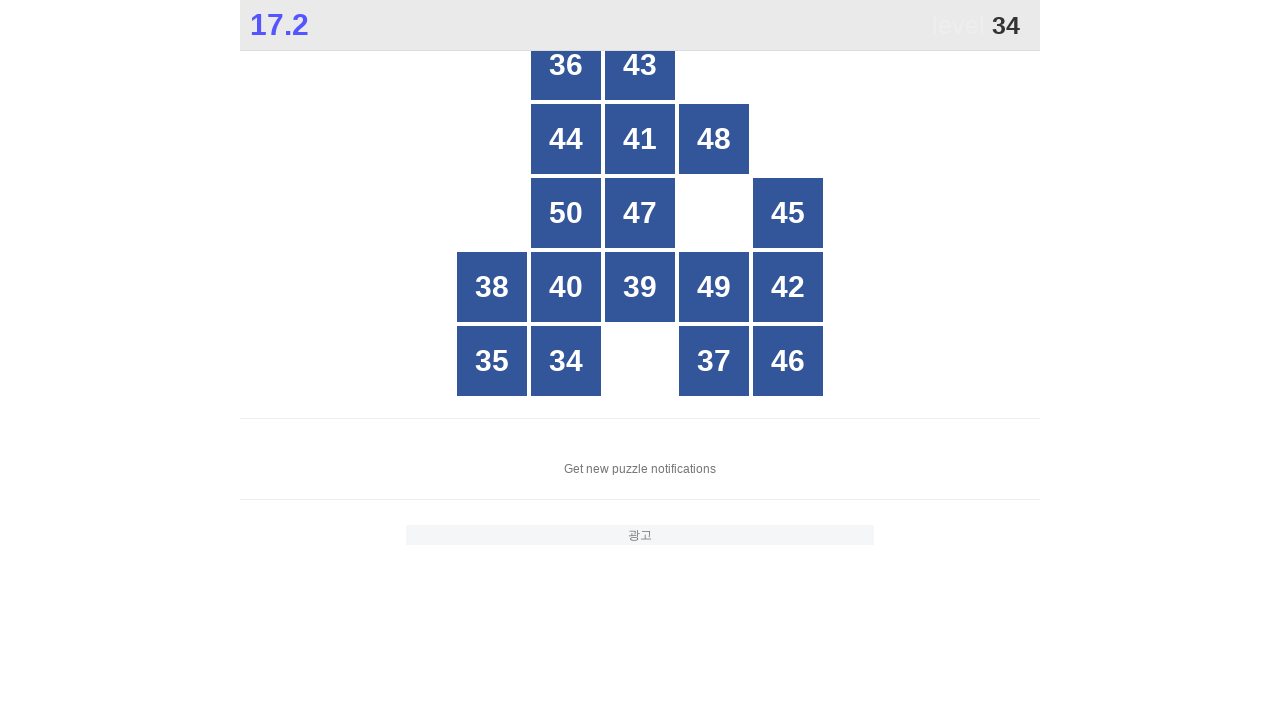

Waited for number 34 to be visible on screen
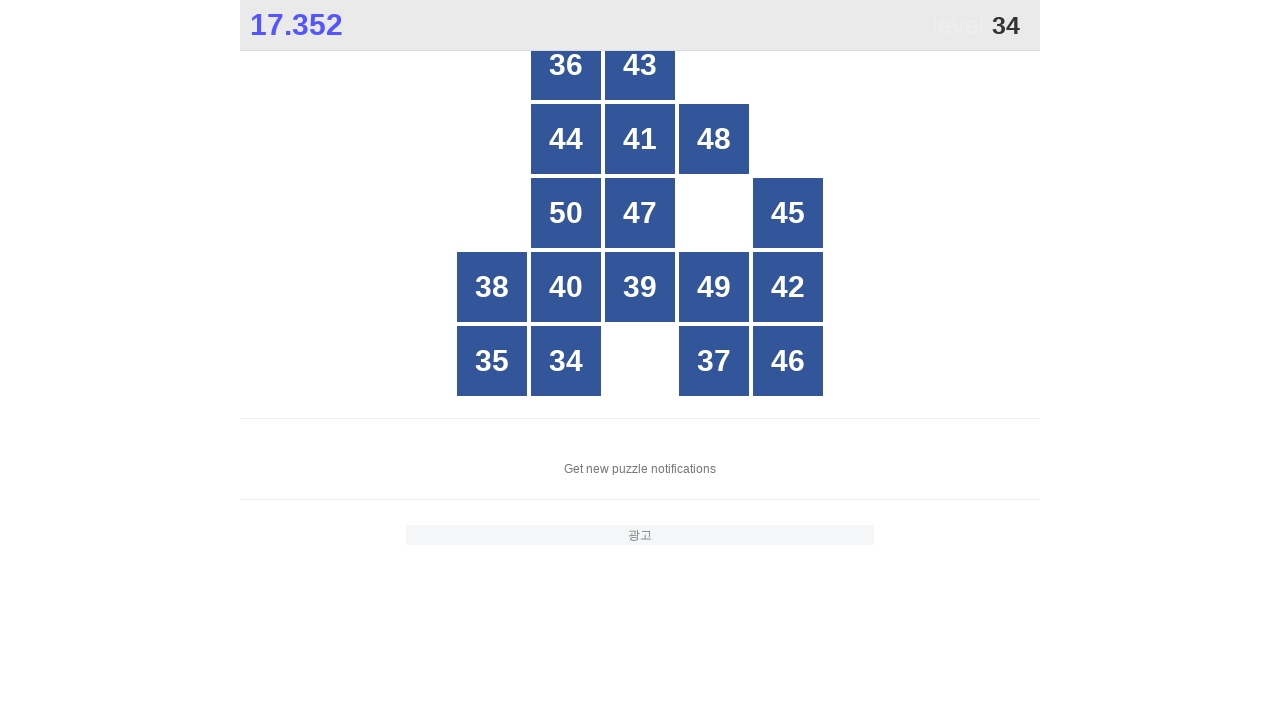

Clicked number 34 at (566, 361) on //span[@class='box']/parent::div[text()='34']
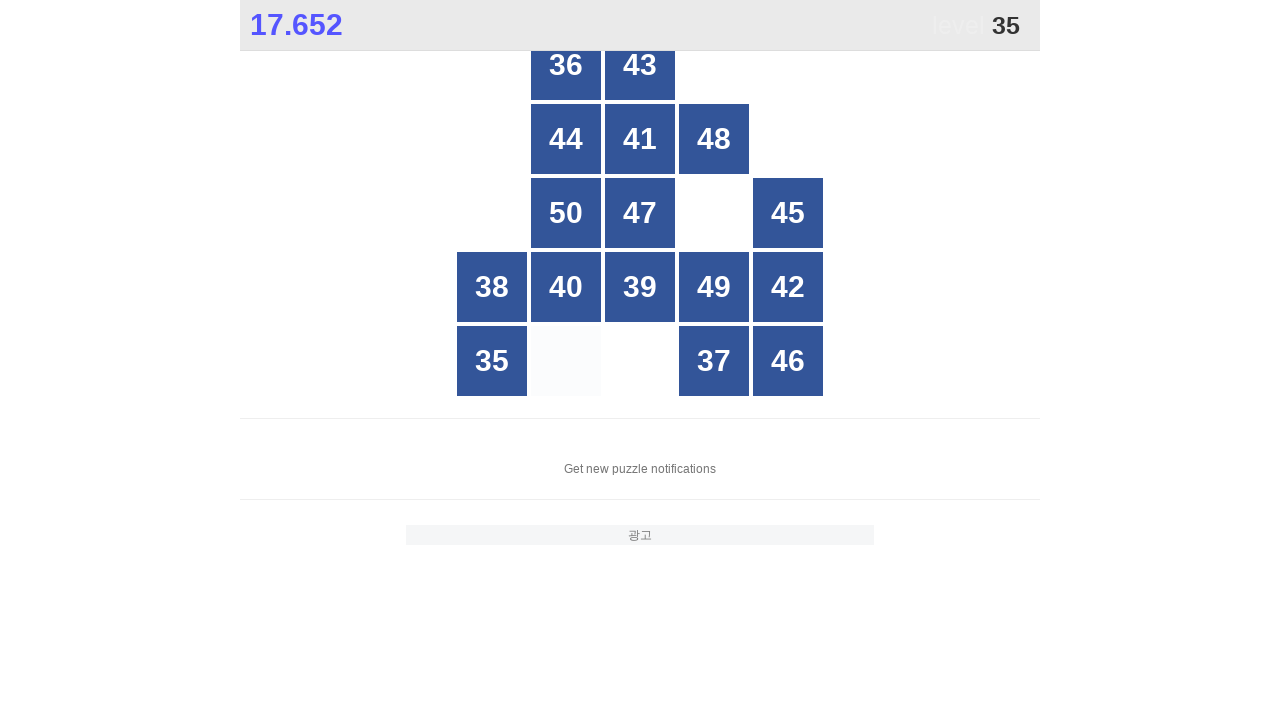

Waited for number 35 to be visible on screen
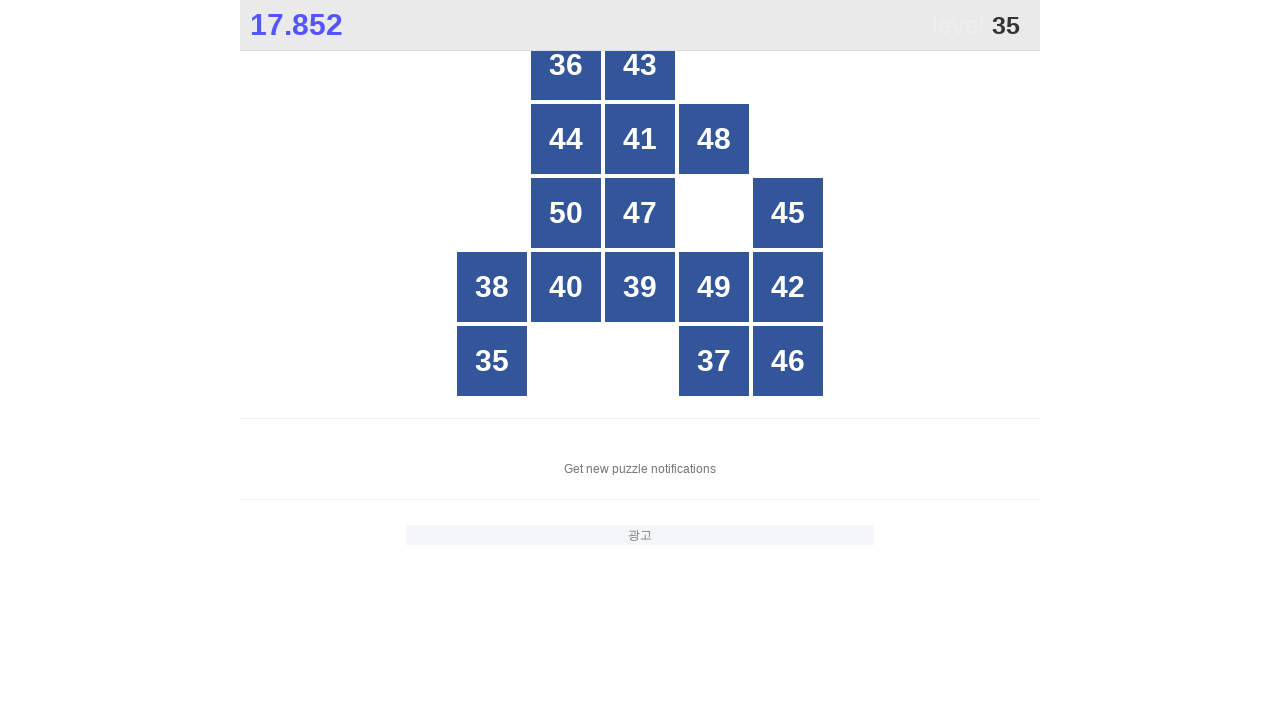

Clicked number 35 at (492, 361) on //span[@class='box']/parent::div[text()='35']
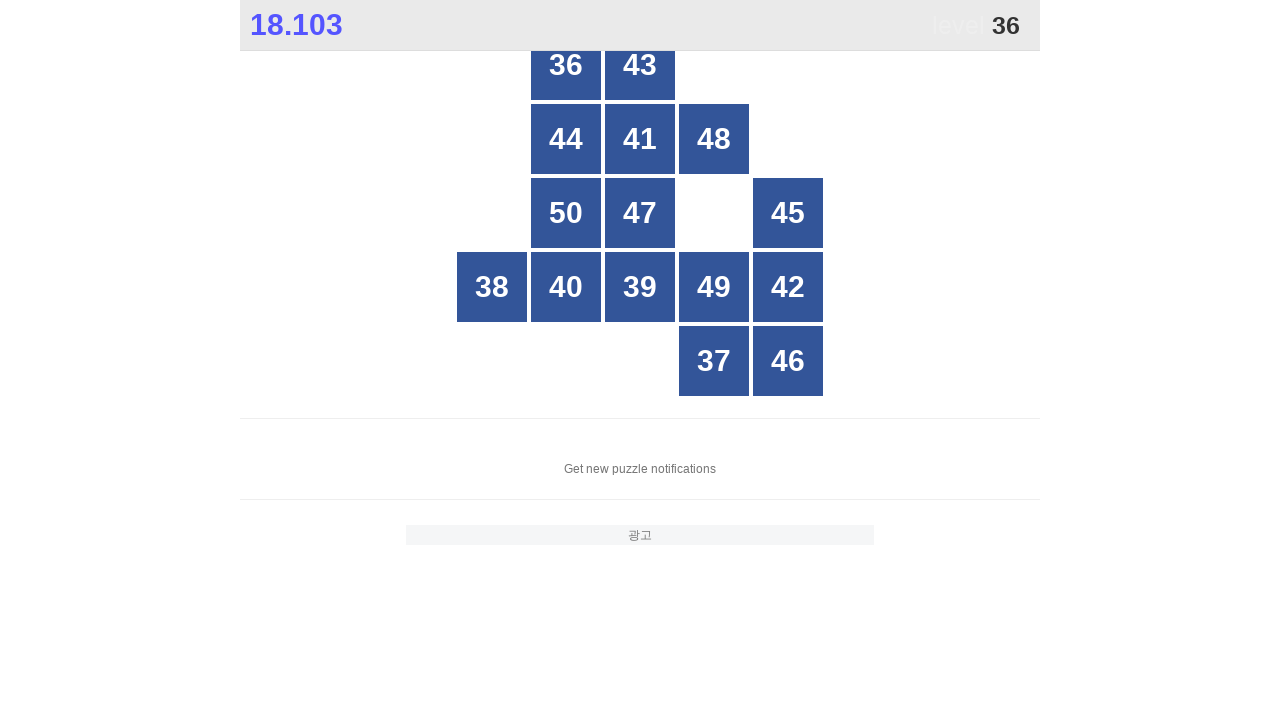

Waited for number 36 to be visible on screen
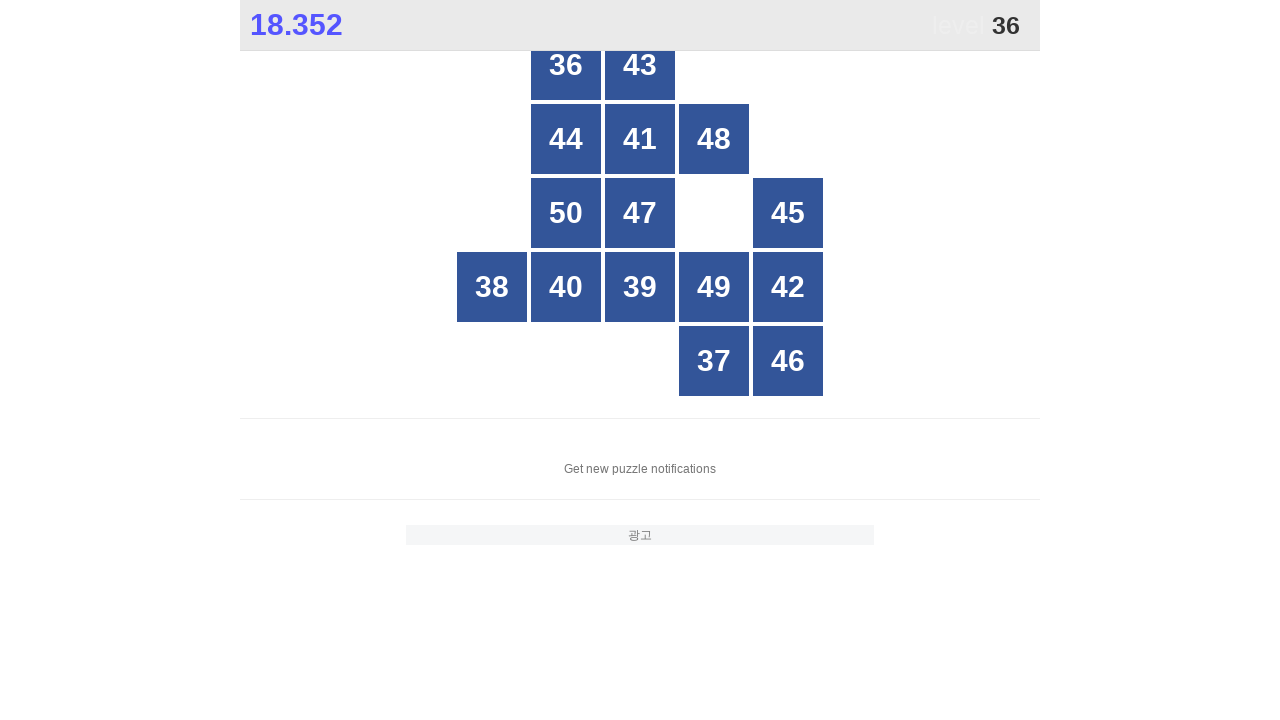

Clicked number 36 at (566, 65) on //span[@class='box']/parent::div[text()='36']
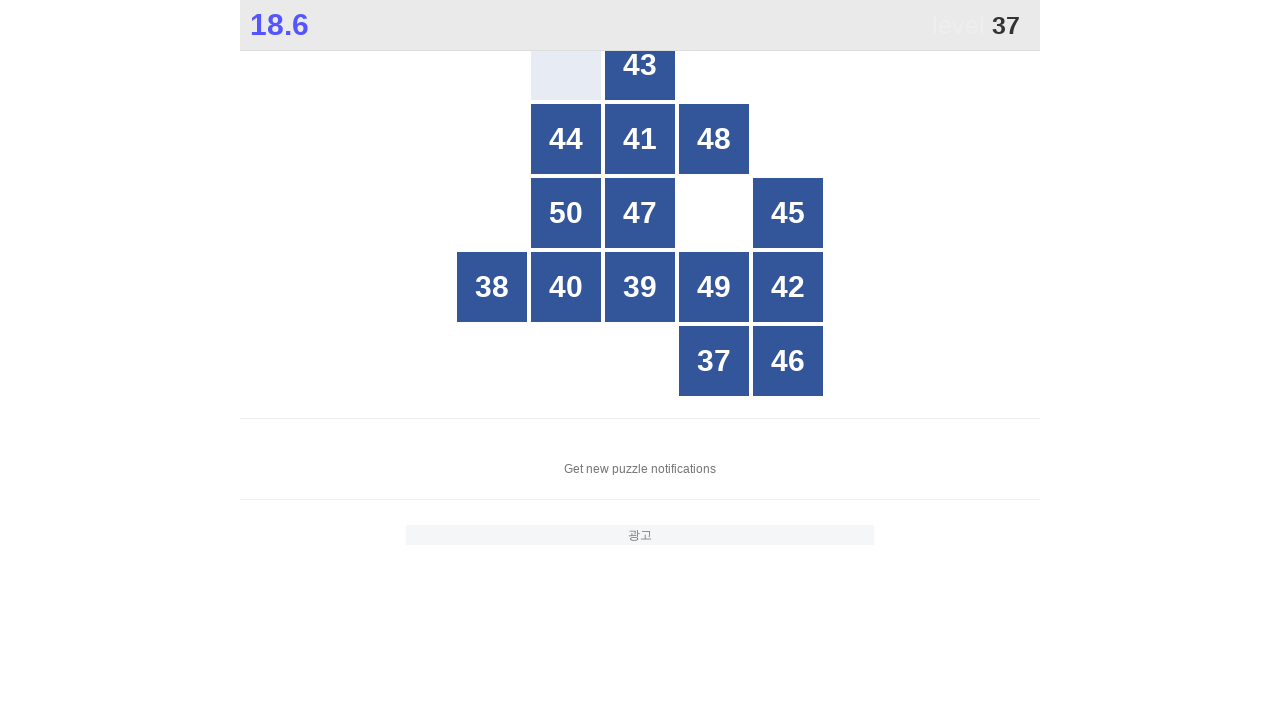

Waited for number 37 to be visible on screen
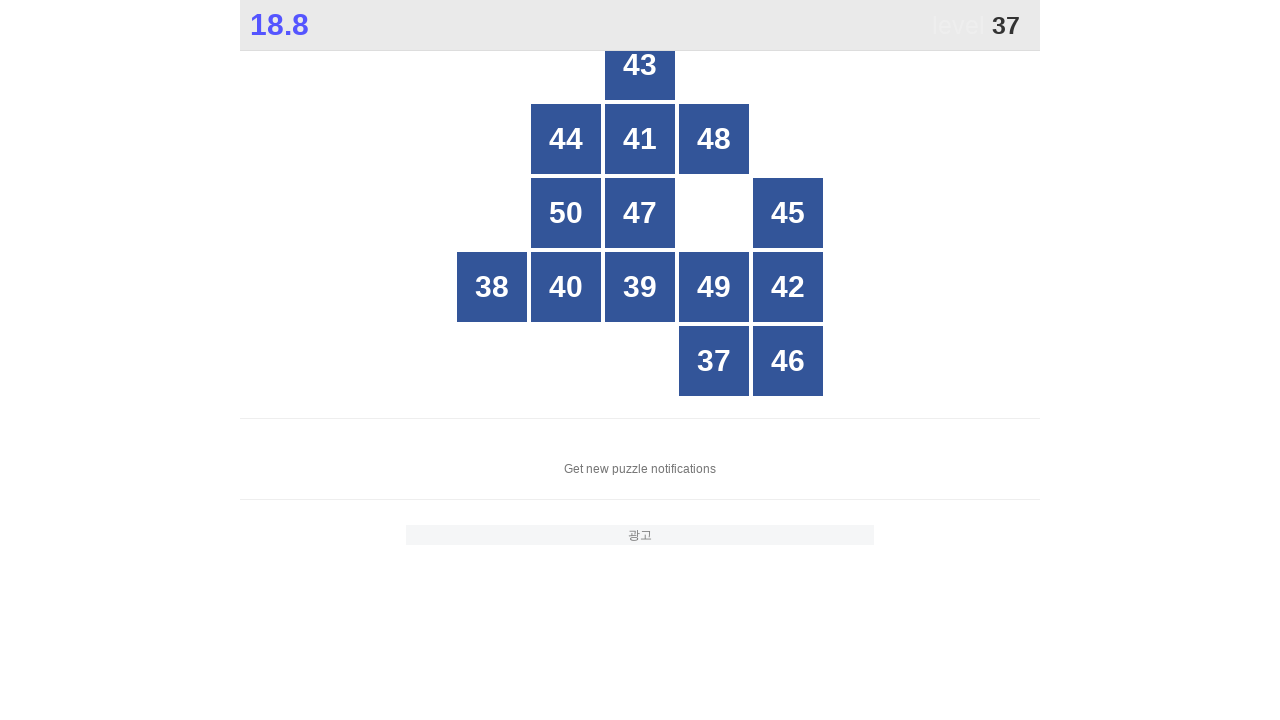

Clicked number 37 at (714, 361) on //span[@class='box']/parent::div[text()='37']
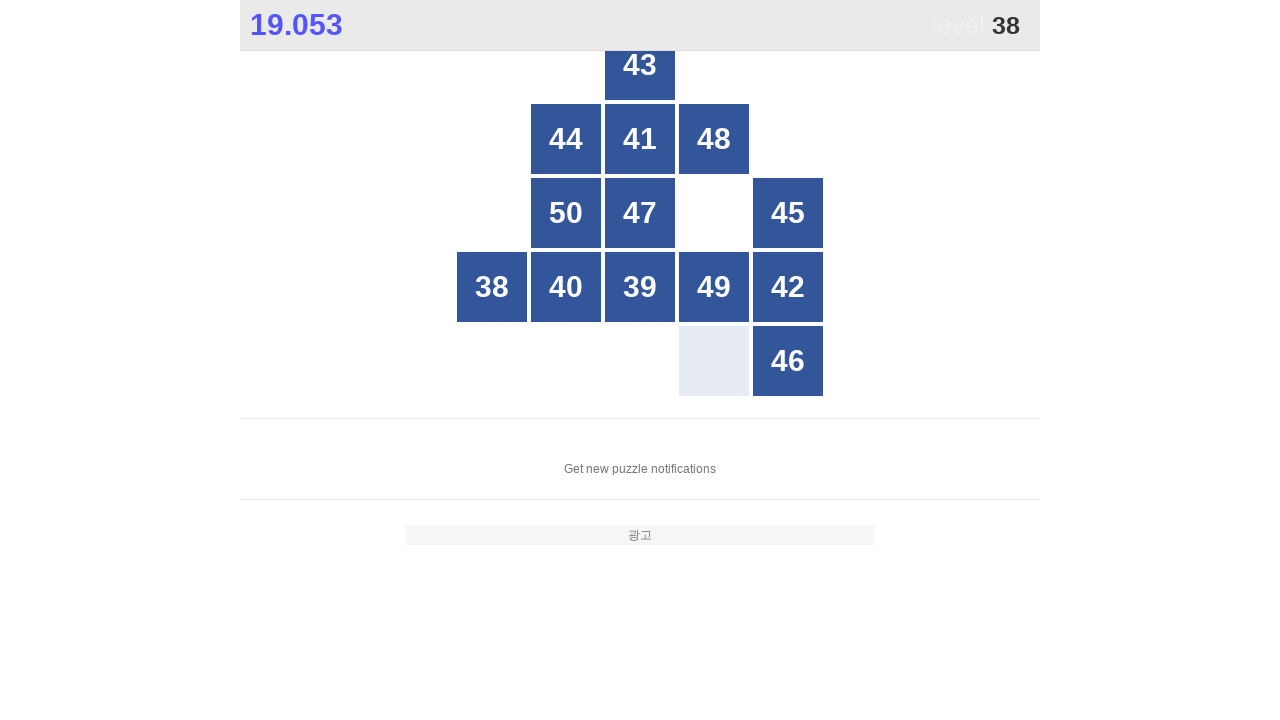

Waited for number 38 to be visible on screen
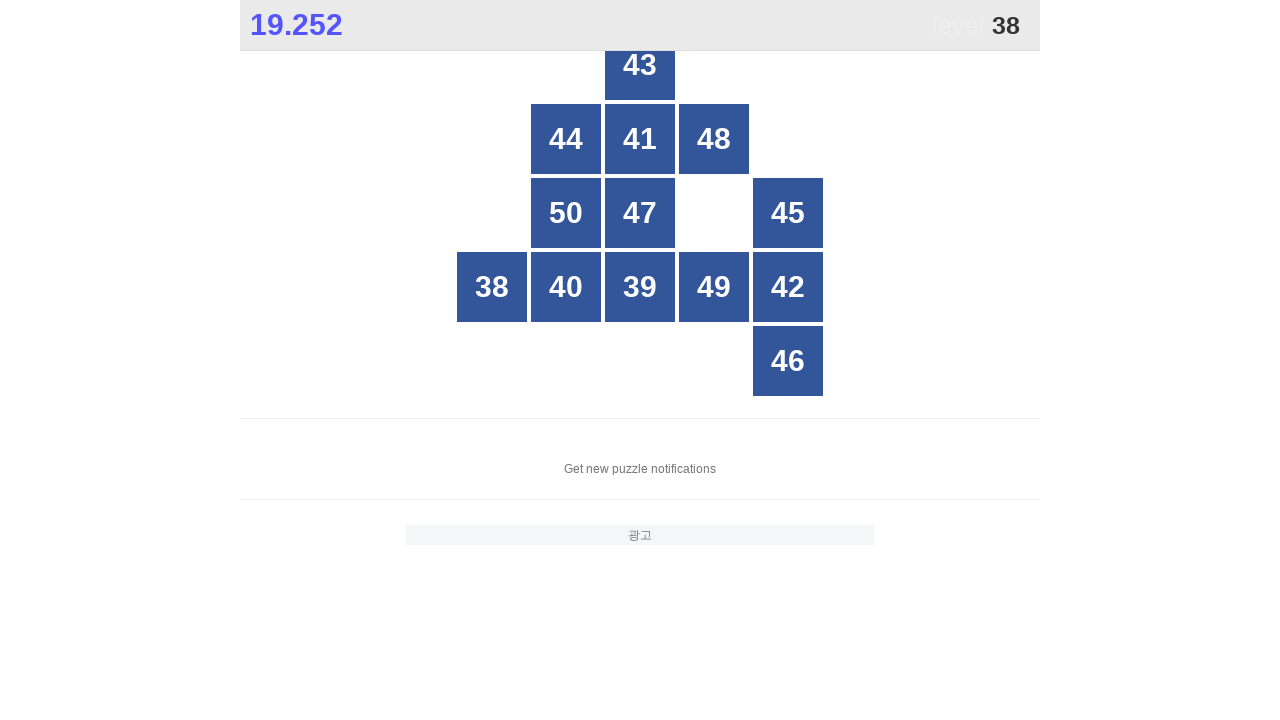

Clicked number 38 at (492, 287) on //span[@class='box']/parent::div[text()='38']
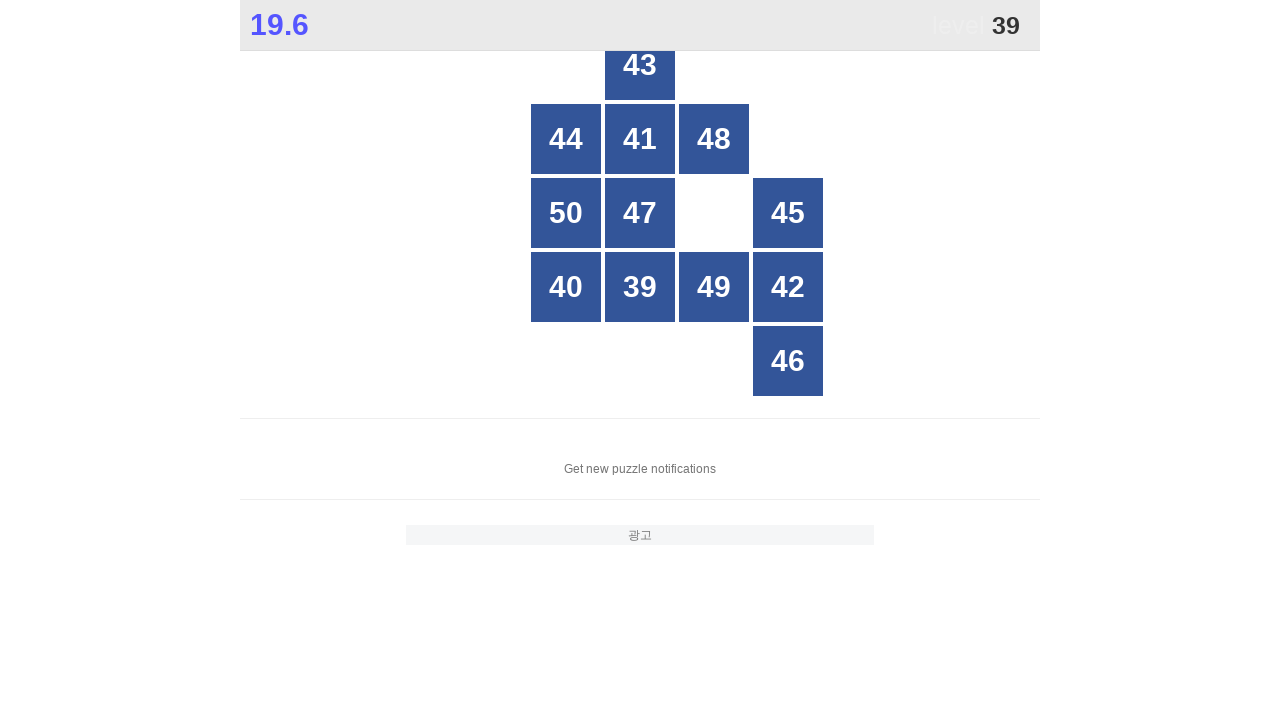

Waited for number 39 to be visible on screen
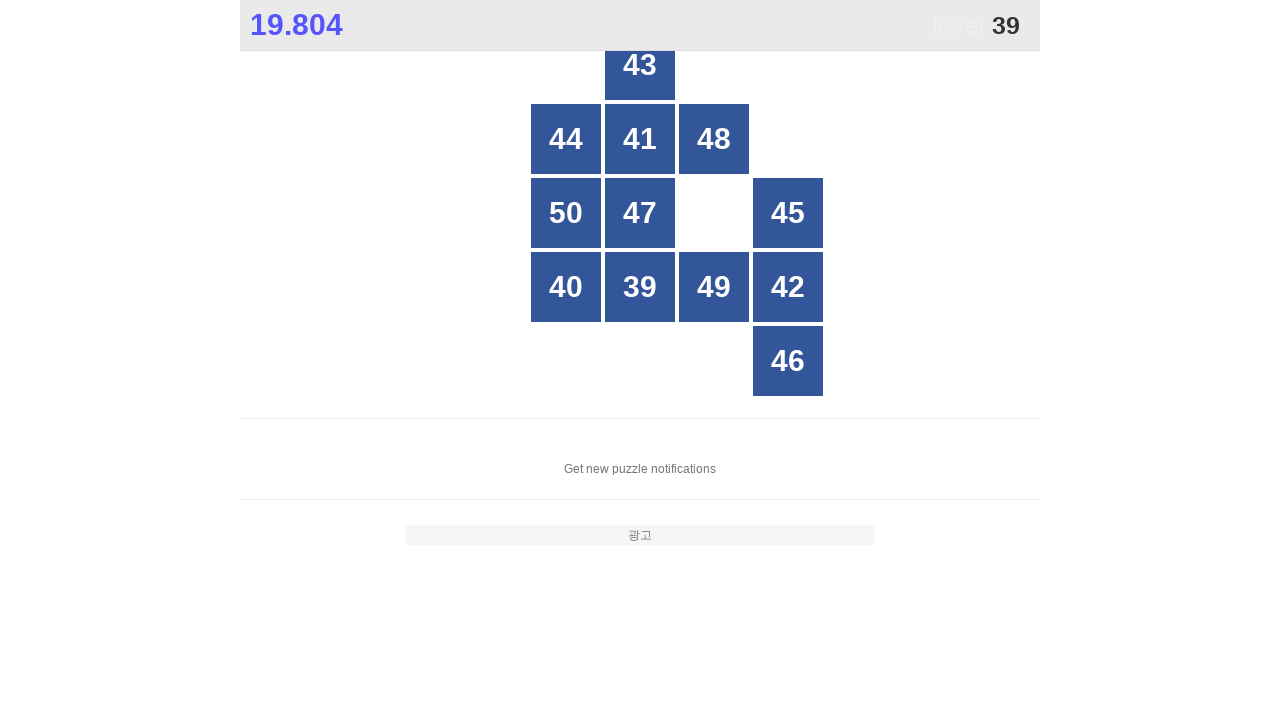

Clicked number 39 at (640, 287) on //span[@class='box']/parent::div[text()='39']
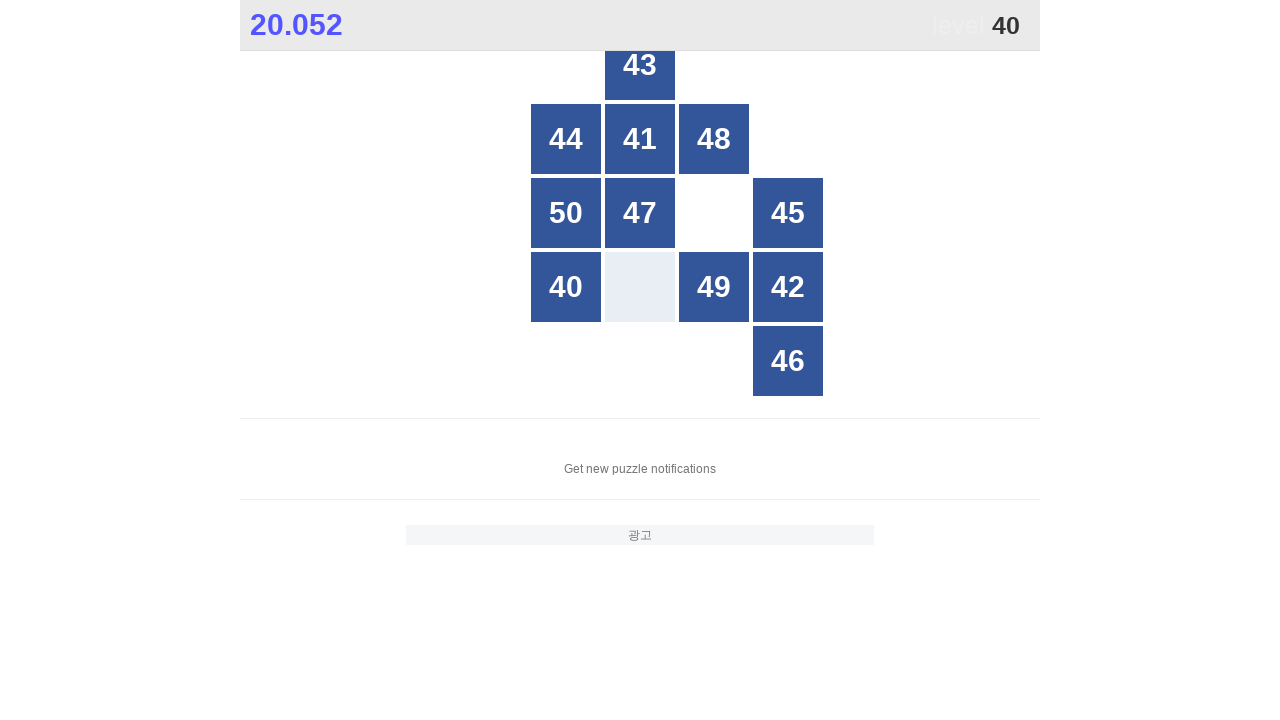

Waited for number 40 to be visible on screen
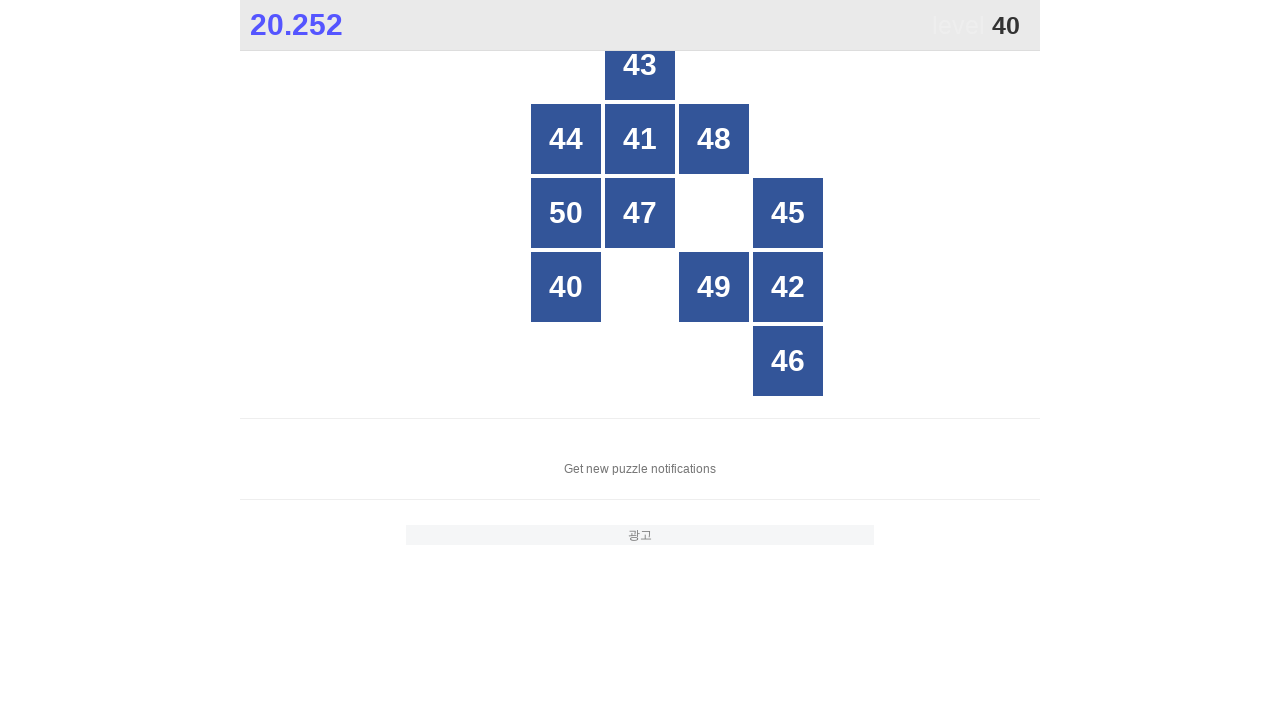

Clicked number 40 at (566, 287) on //span[@class='box']/parent::div[text()='40']
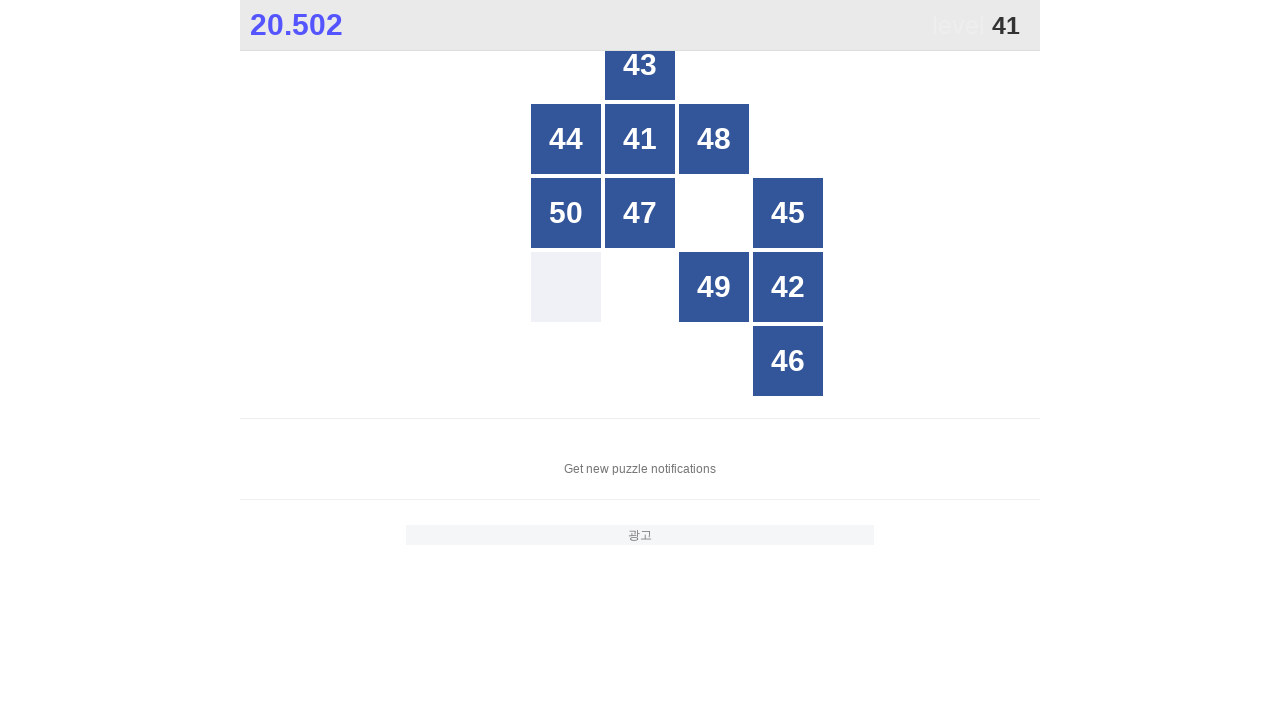

Waited for number 41 to be visible on screen
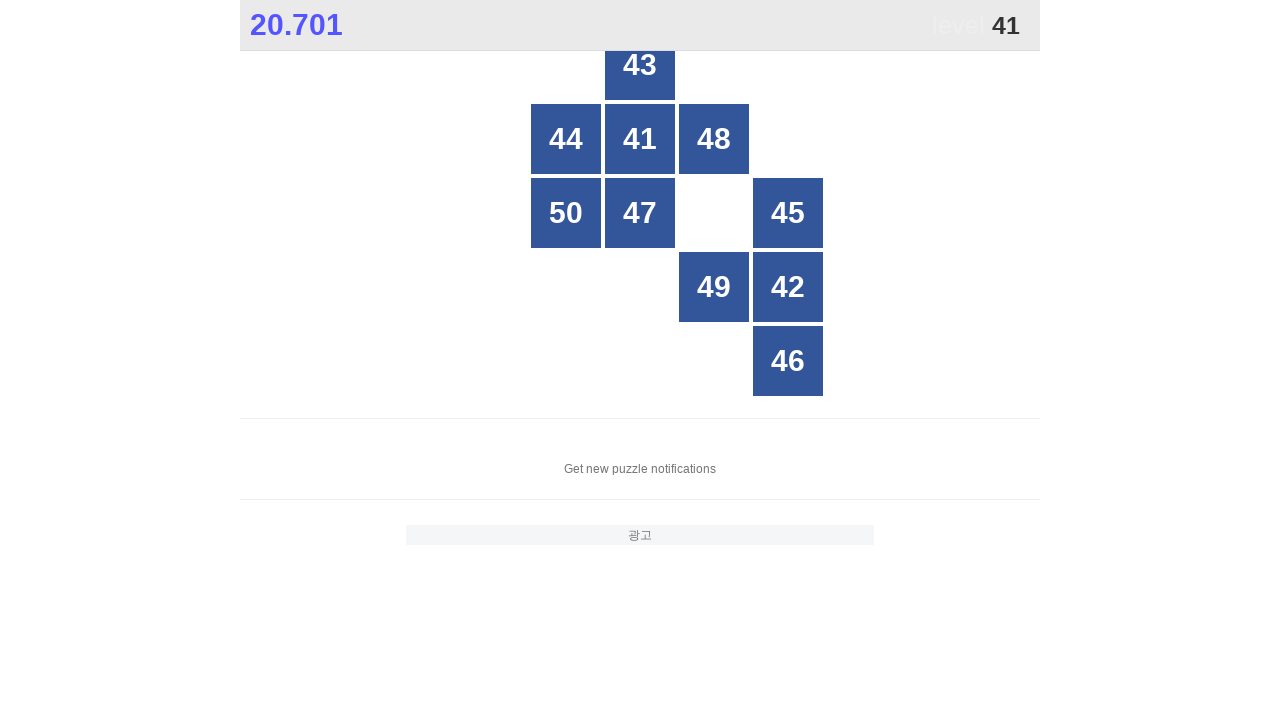

Clicked number 41 at (640, 139) on //span[@class='box']/parent::div[text()='41']
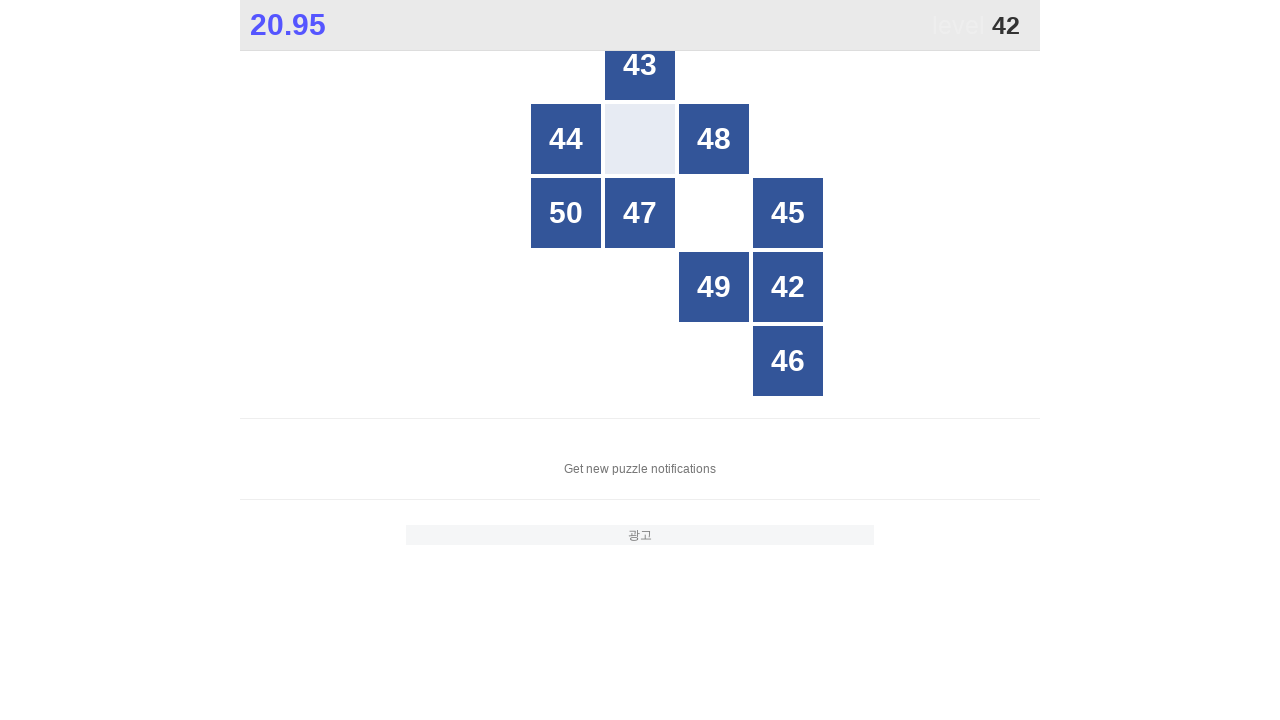

Waited for number 42 to be visible on screen
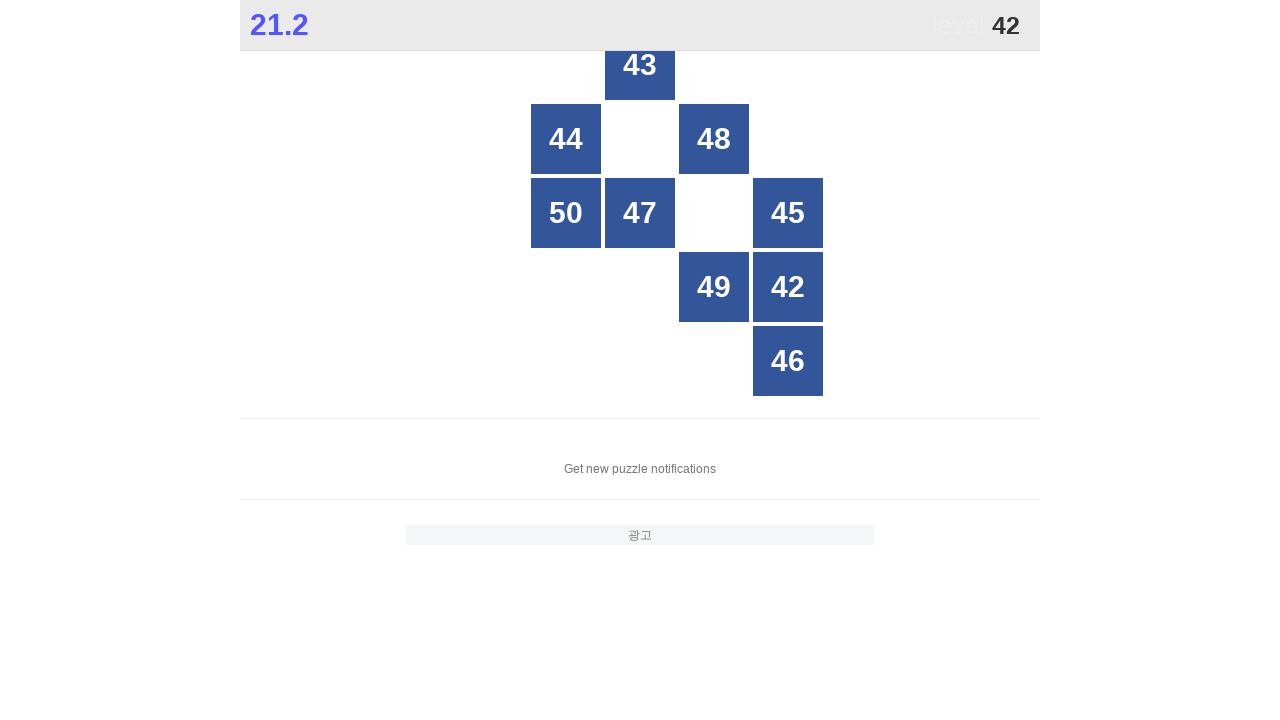

Clicked number 42 at (788, 287) on //span[@class='box']/parent::div[text()='42']
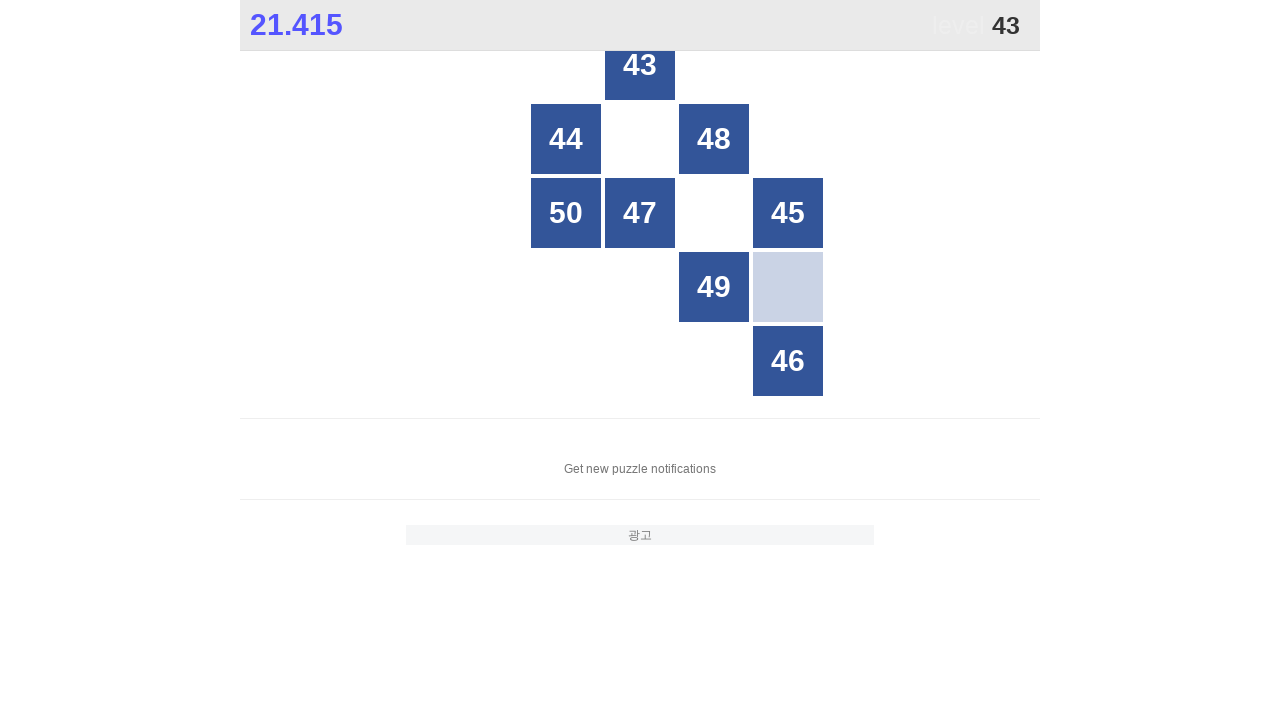

Waited for number 43 to be visible on screen
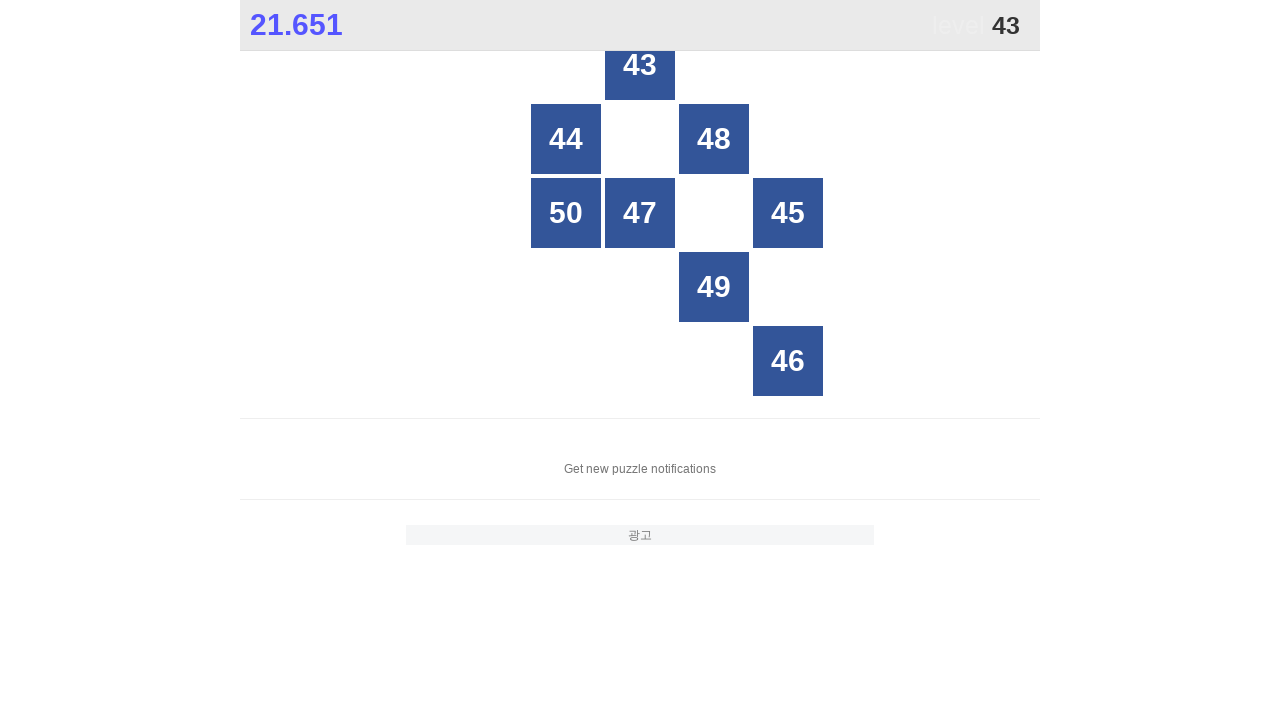

Clicked number 43 at (640, 65) on //span[@class='box']/parent::div[text()='43']
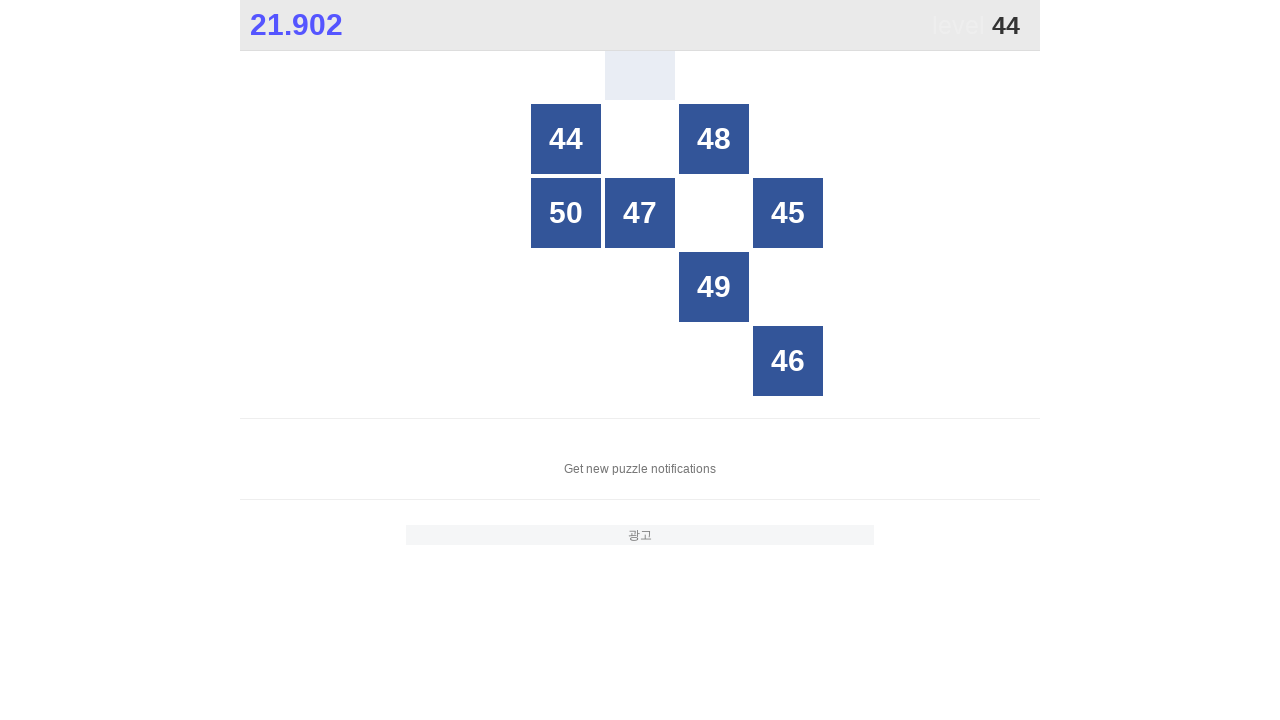

Waited for number 44 to be visible on screen
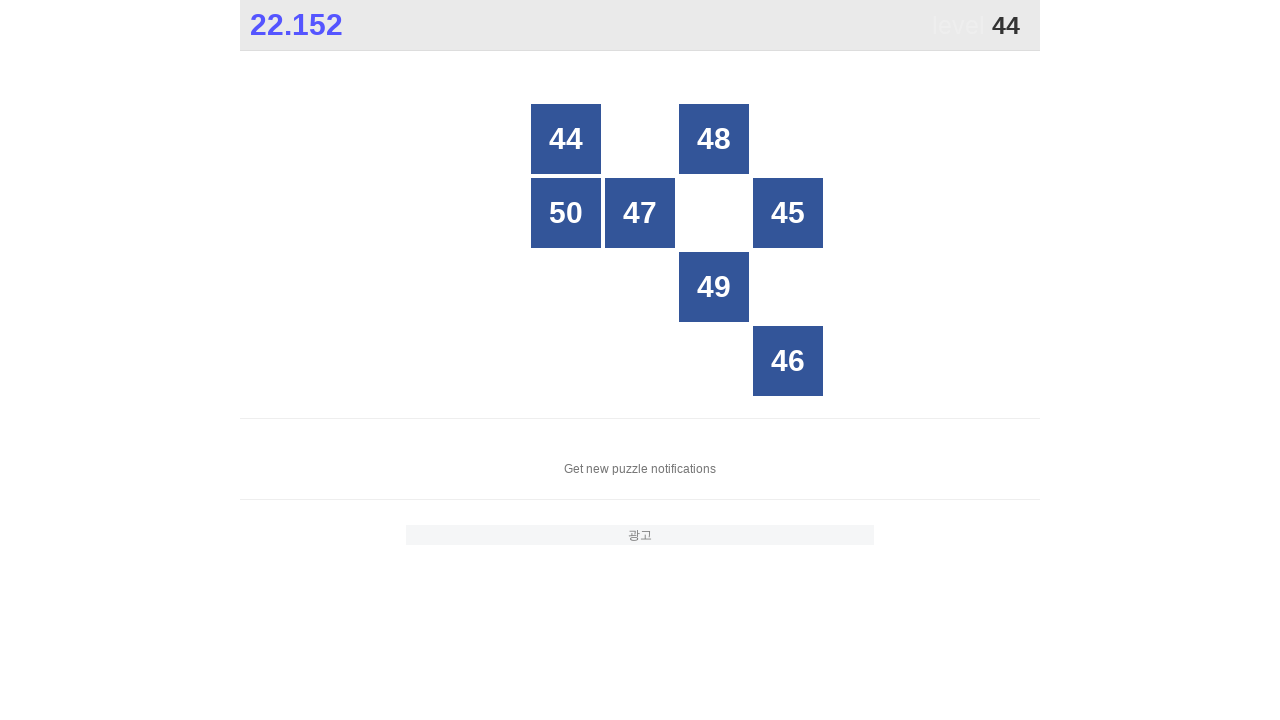

Clicked number 44 at (566, 139) on //span[@class='box']/parent::div[text()='44']
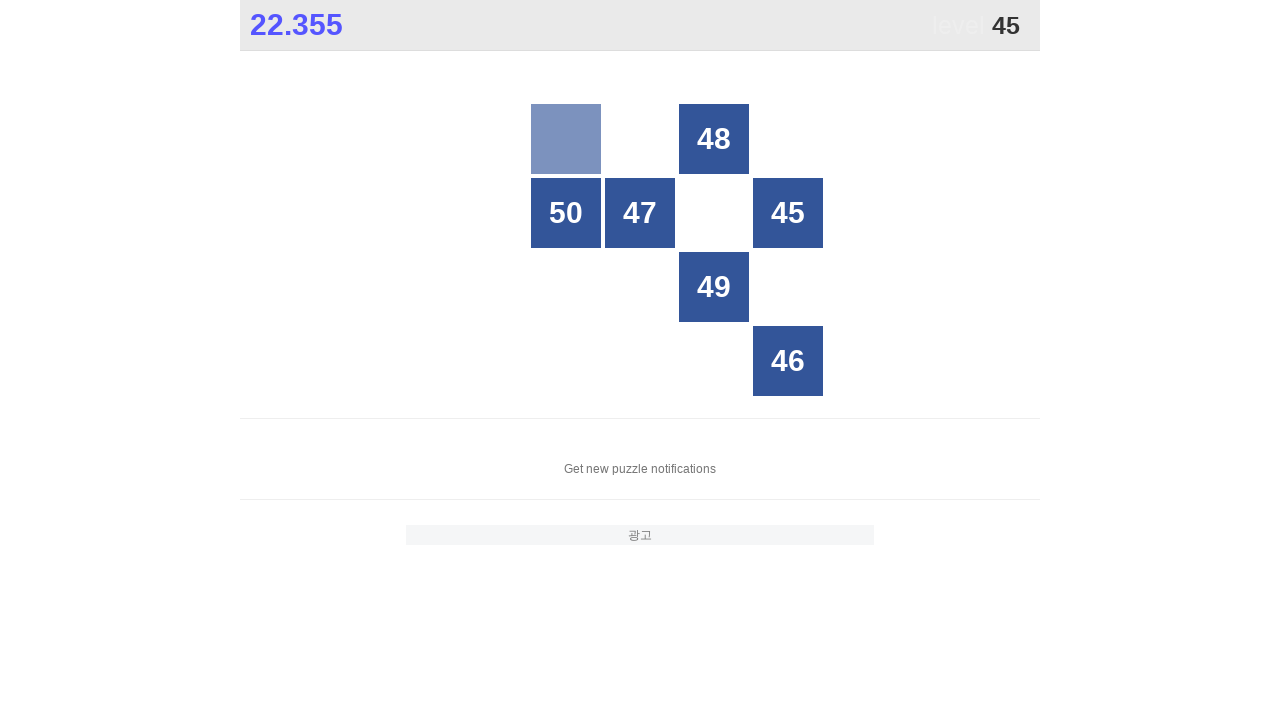

Waited for number 45 to be visible on screen
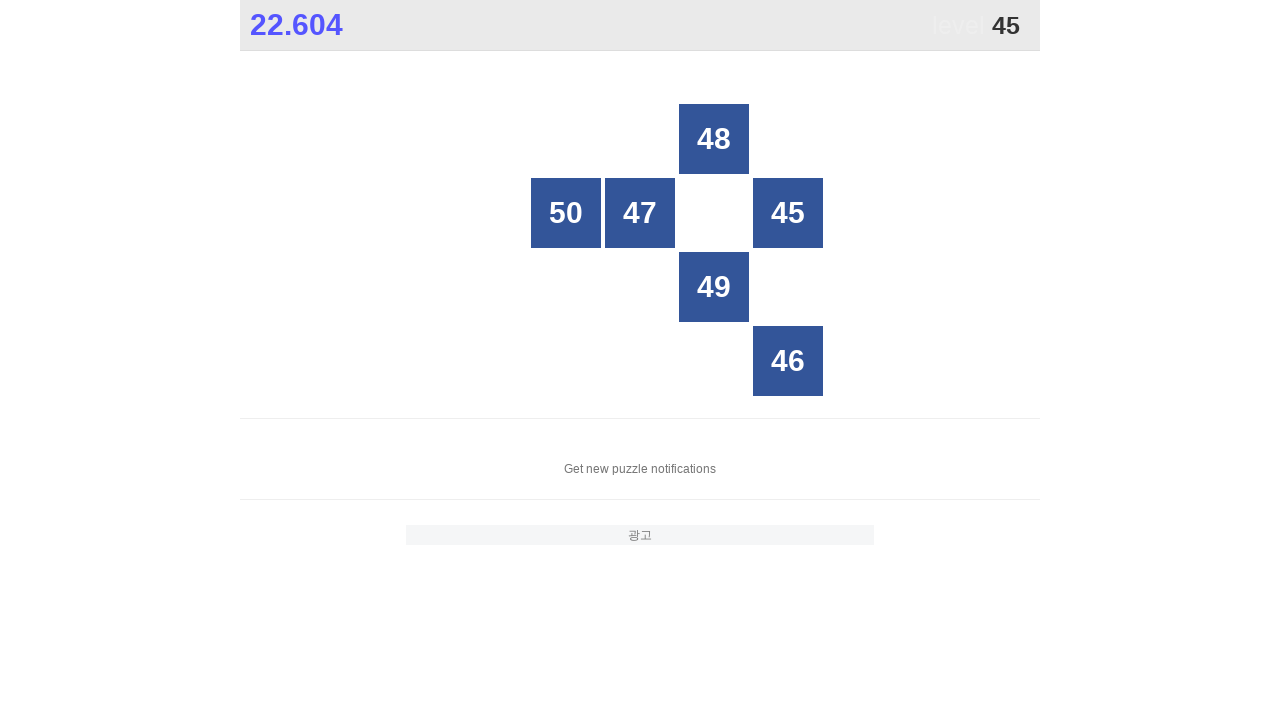

Clicked number 45 at (788, 213) on //span[@class='box']/parent::div[text()='45']
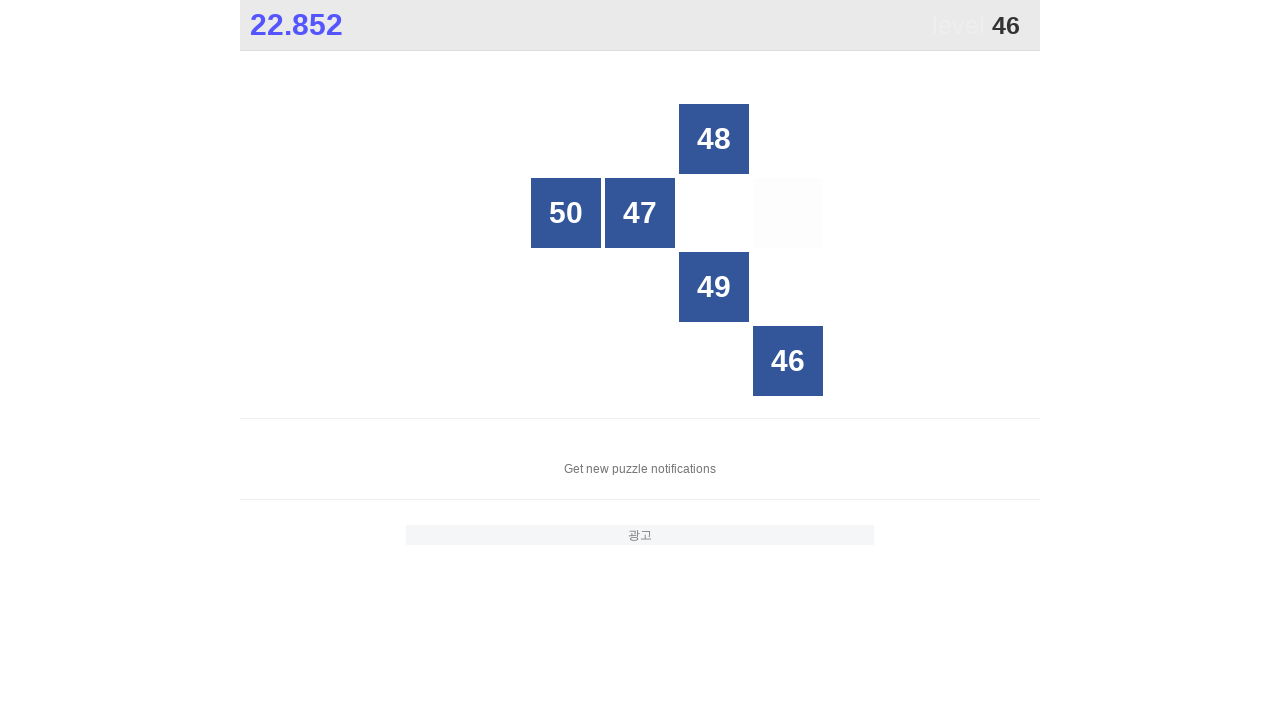

Waited for number 46 to be visible on screen
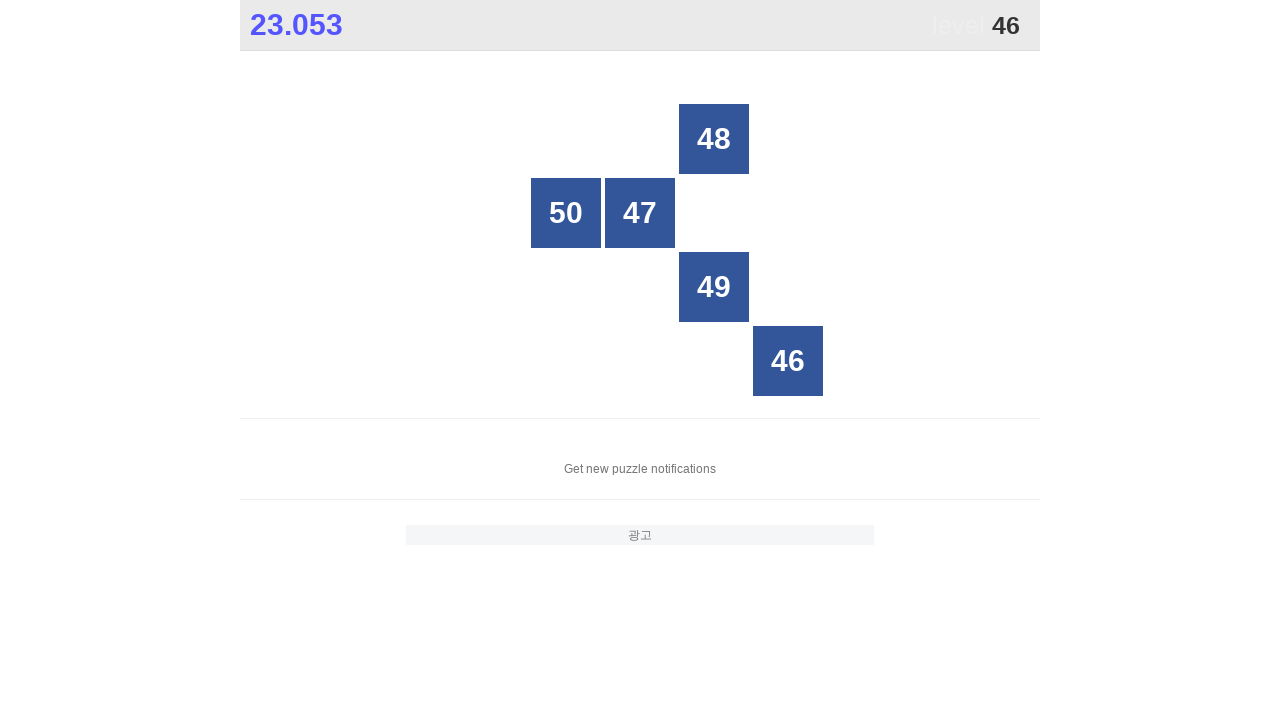

Clicked number 46 at (788, 361) on //span[@class='box']/parent::div[text()='46']
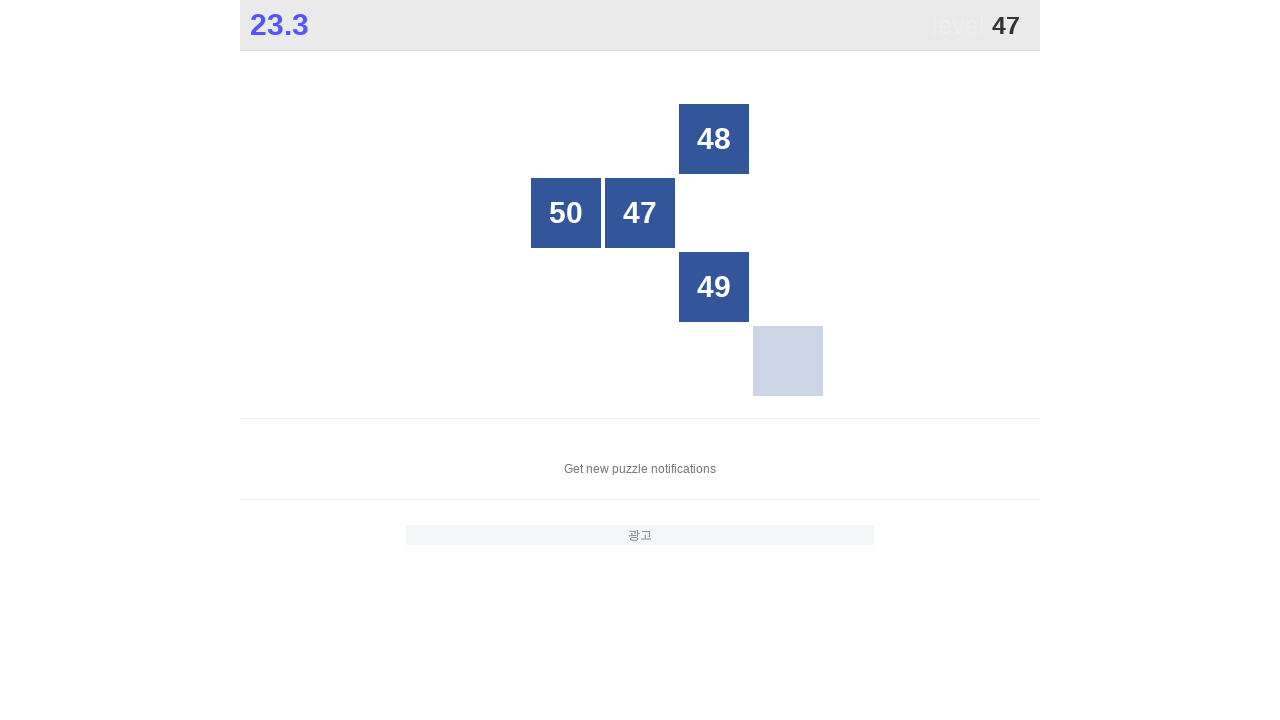

Waited for number 47 to be visible on screen
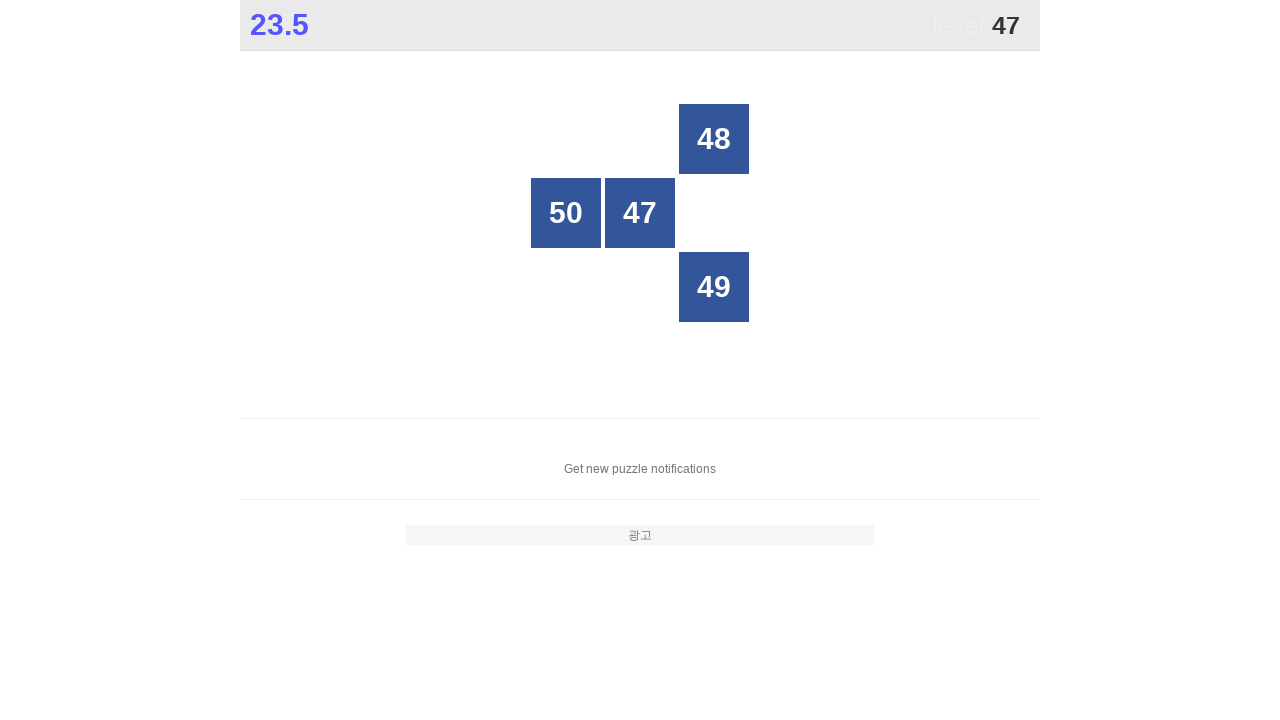

Clicked number 47 at (640, 213) on //span[@class='box']/parent::div[text()='47']
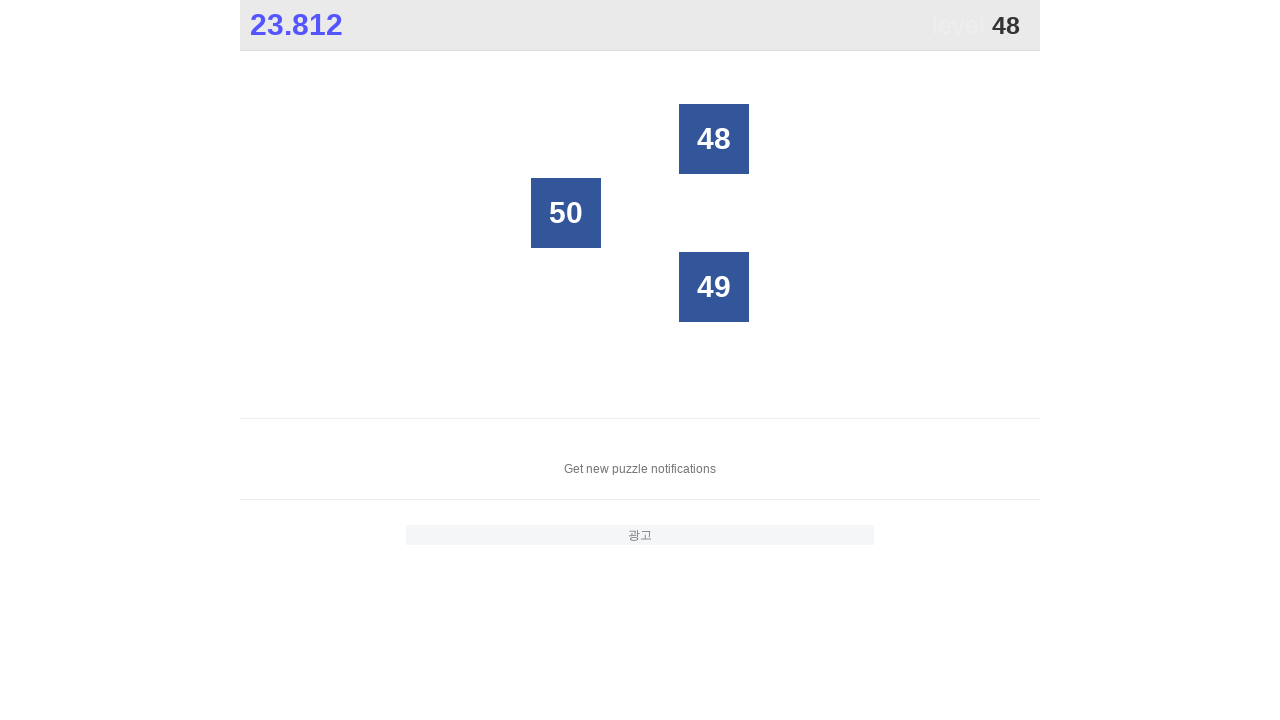

Waited for number 48 to be visible on screen
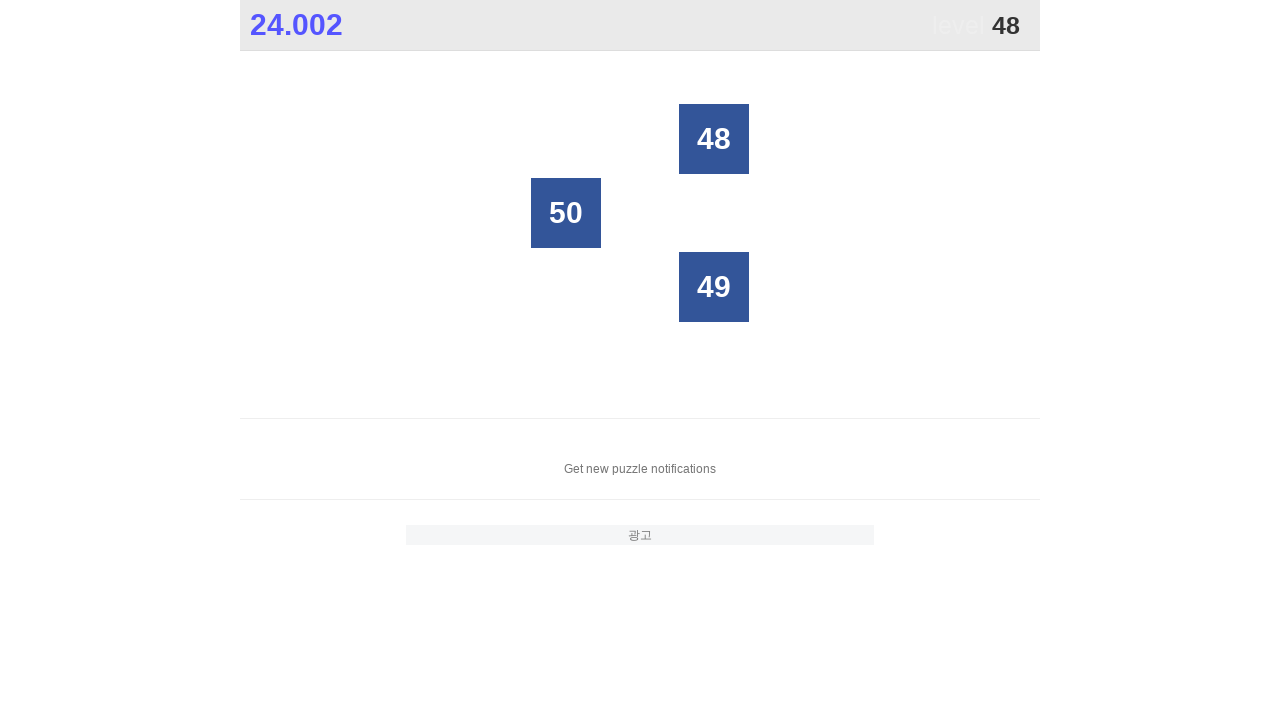

Clicked number 48 at (714, 139) on //span[@class='box']/parent::div[text()='48']
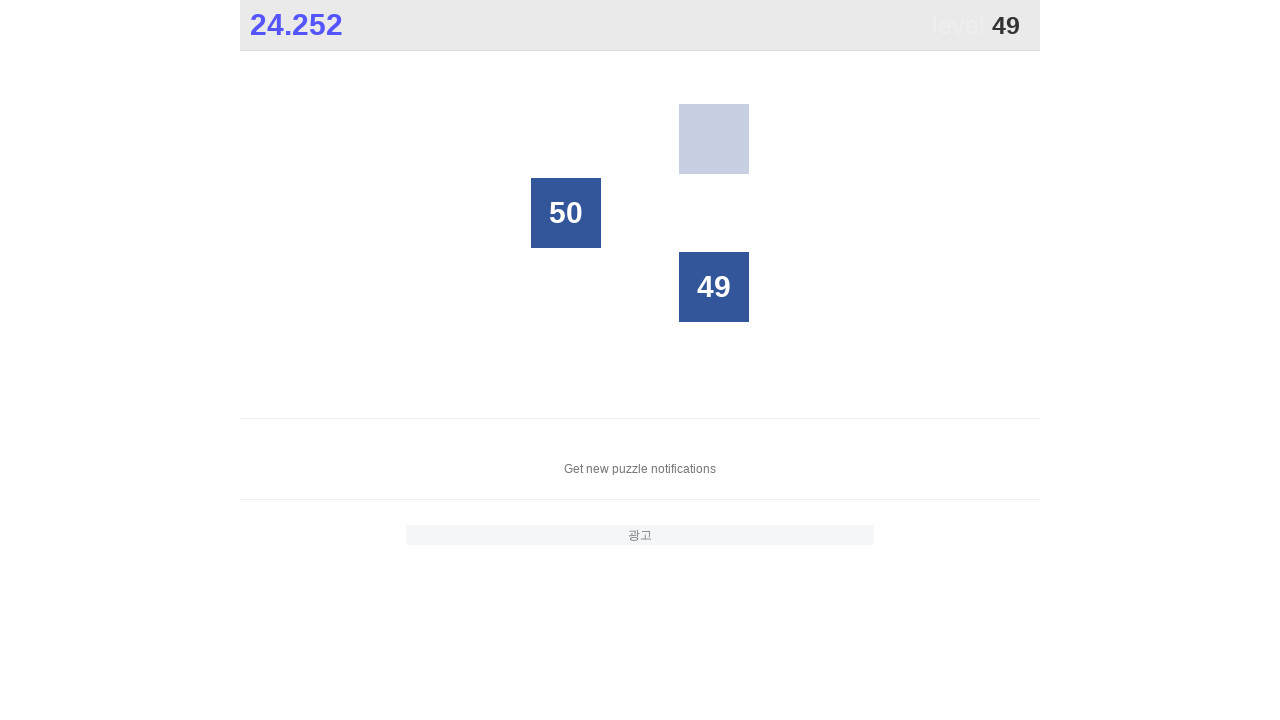

Waited for number 49 to be visible on screen
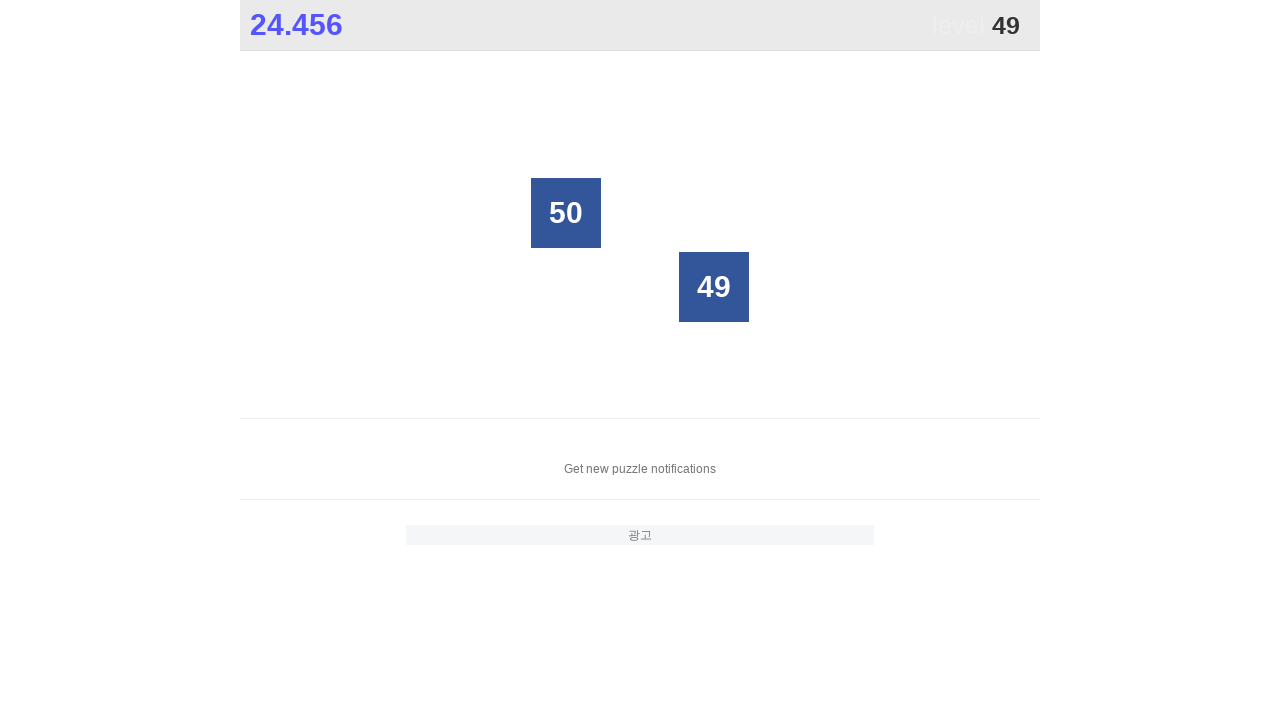

Clicked number 49 at (714, 287) on //span[@class='box']/parent::div[text()='49']
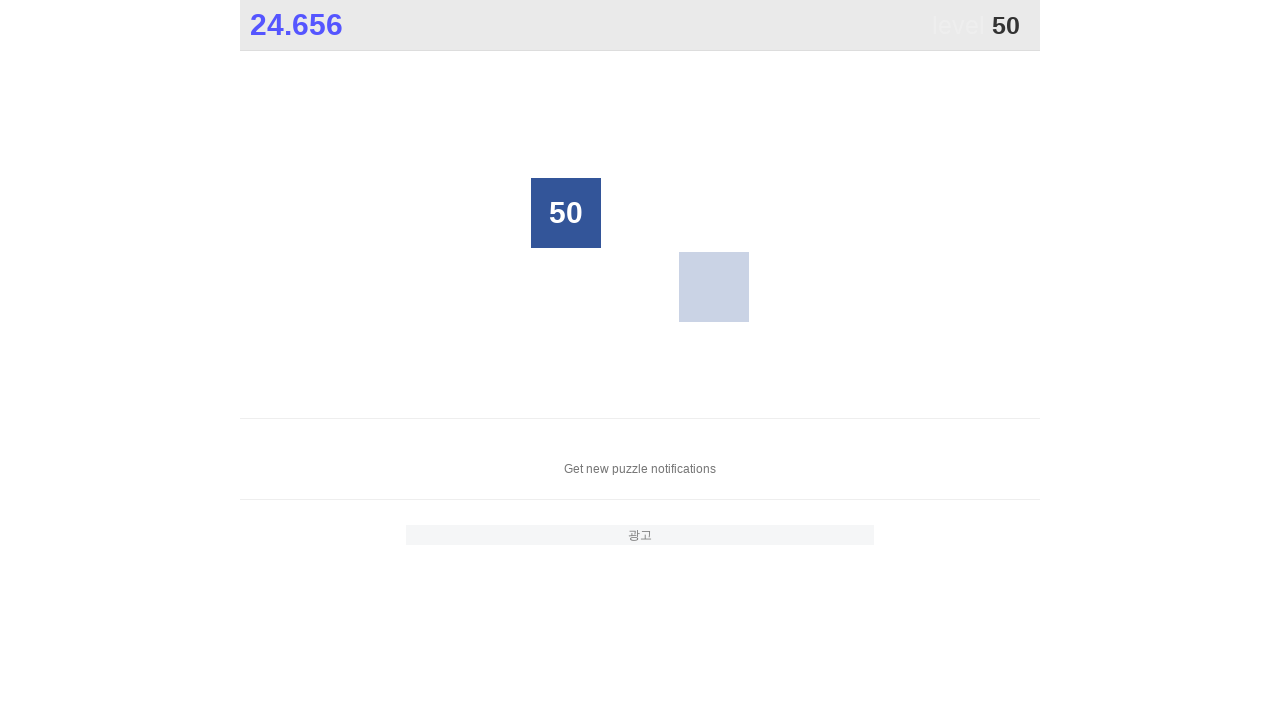

Waited for number 50 to be visible on screen
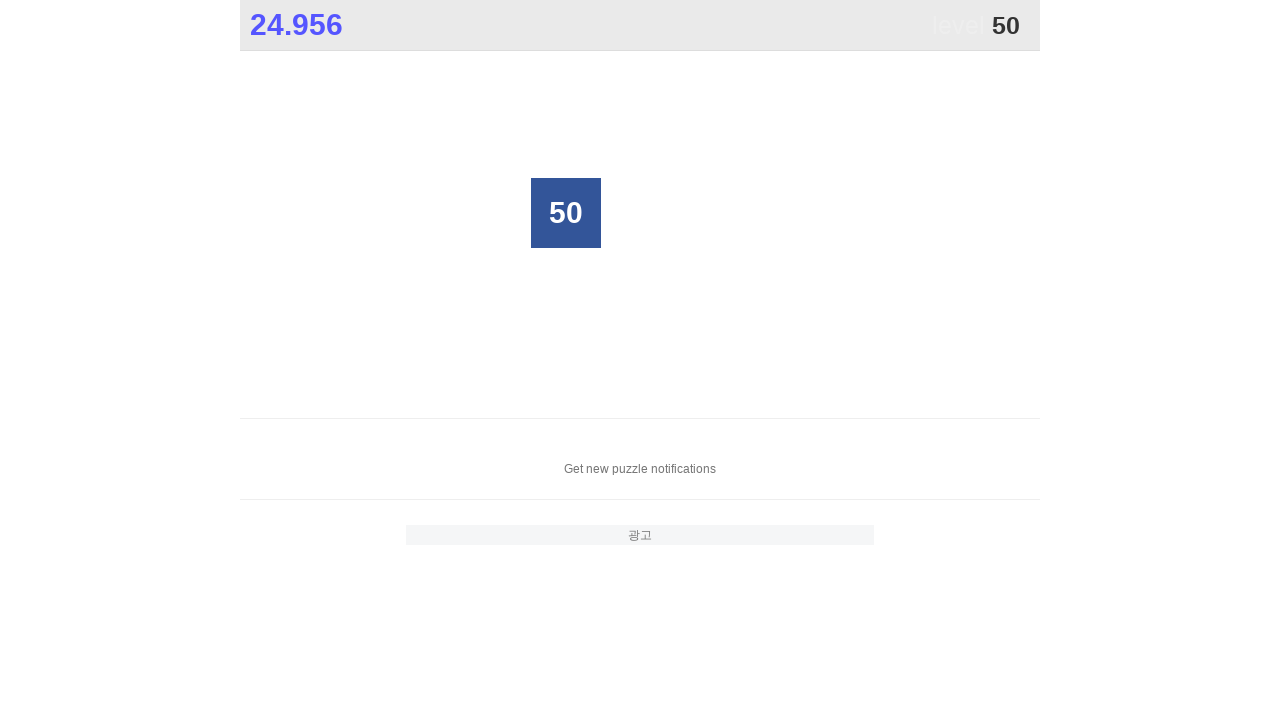

Clicked number 50 at (566, 213) on //span[@class='box']/parent::div[text()='50']
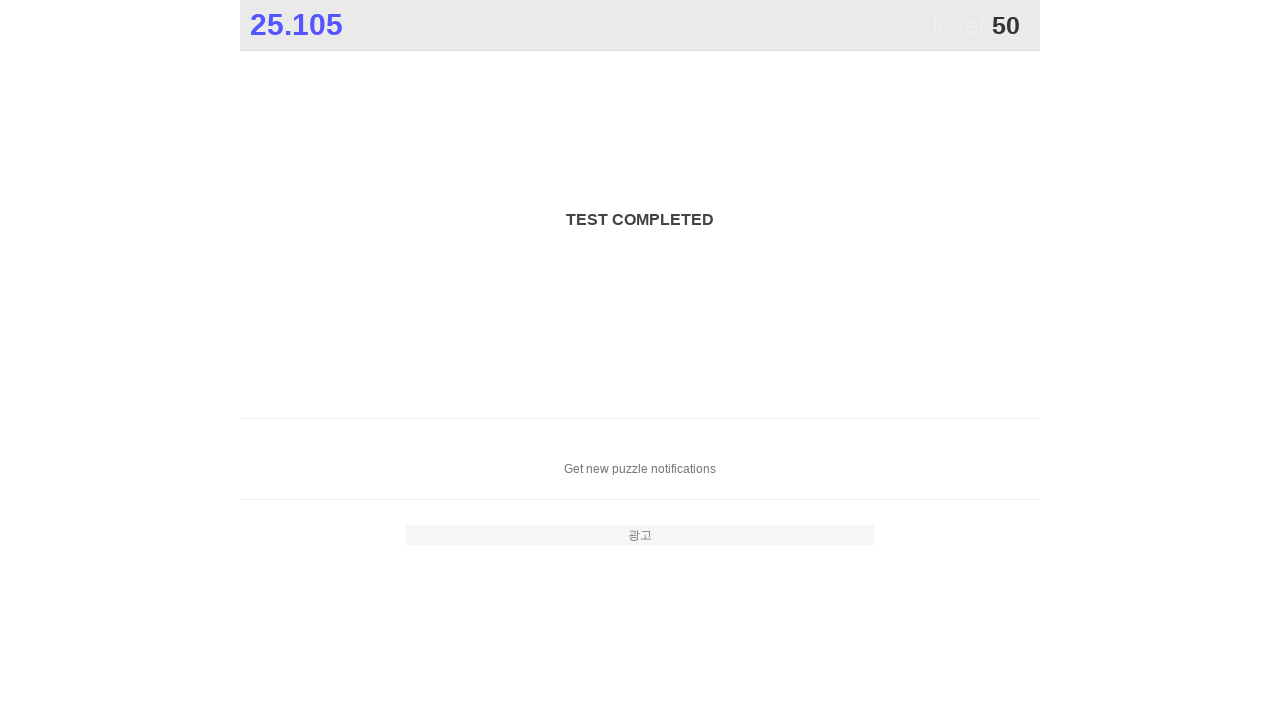

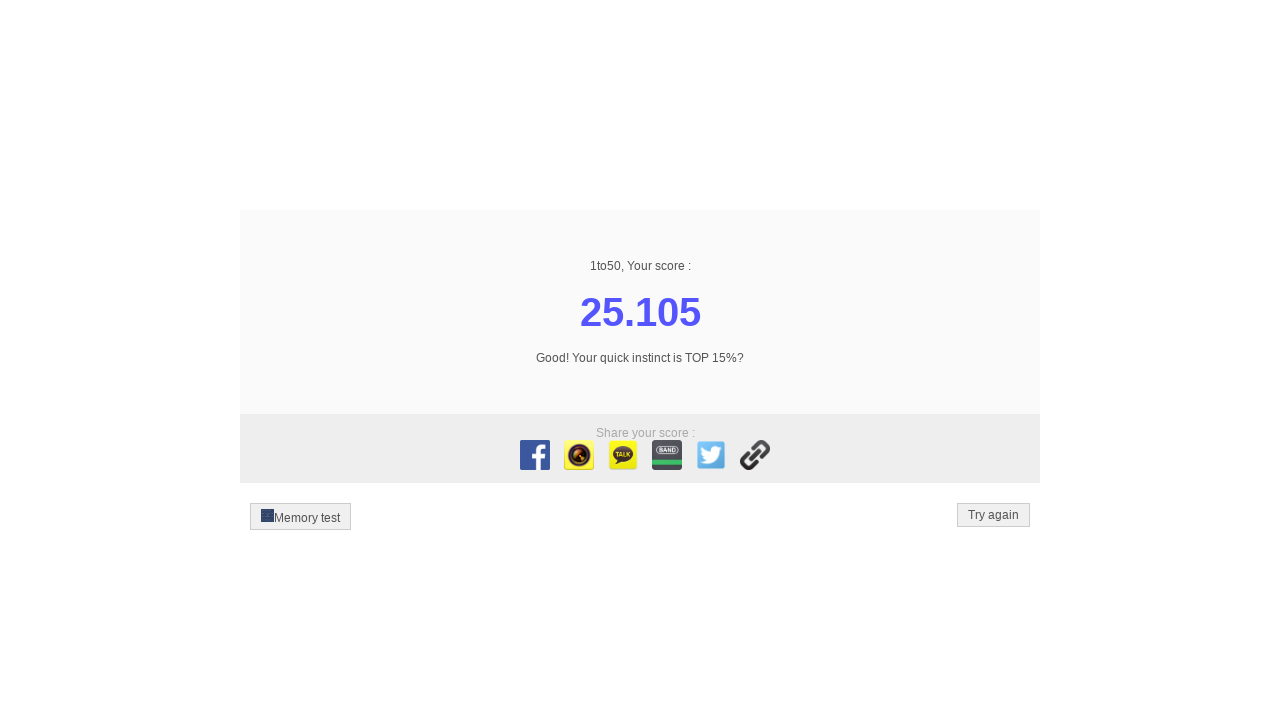